Tests the drag and drop slider functionality on LambdaTest Selenium Playground by navigating to the sliders page, focusing on a slider with value 15, and using keyboard arrow keys to move it to value 95.

Starting URL: https://www.lambdatest.com/selenium-playground

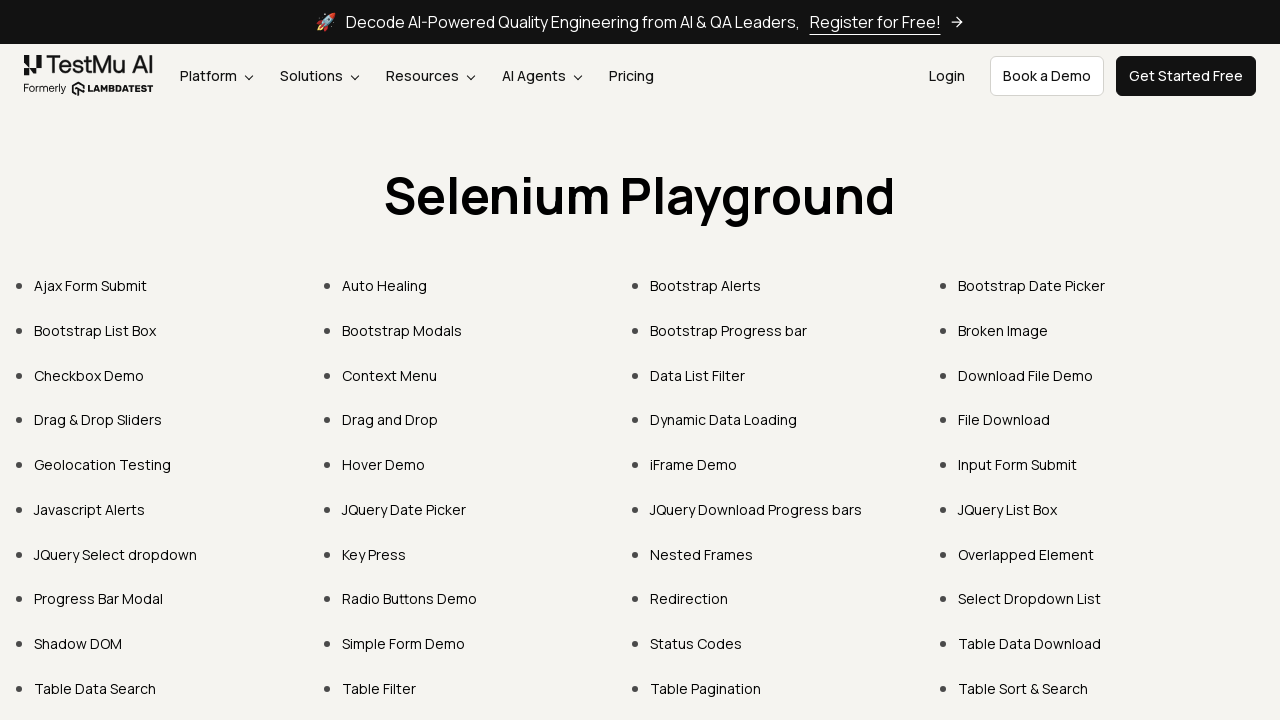

Clicked on 'Drag & Drop Sliders' link at (98, 420) on xpath=//a[normalize-space()='Drag & Drop Sliders']
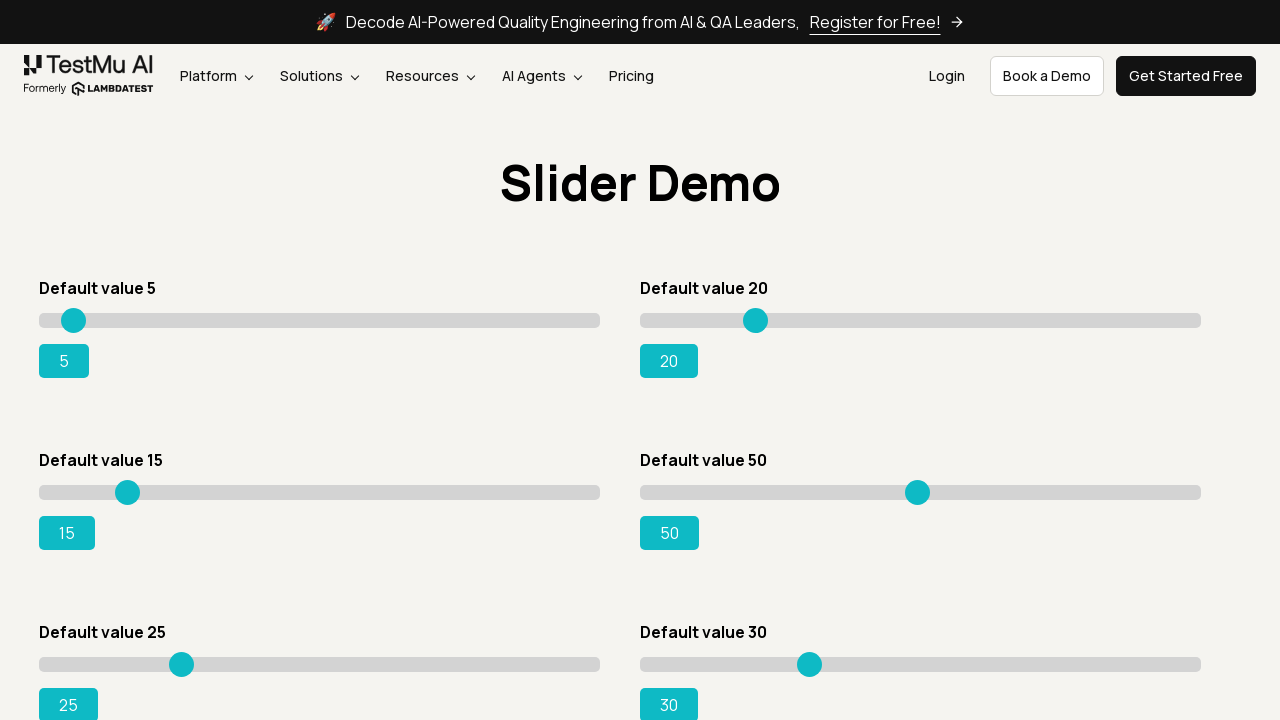

Waited for sliders page to load
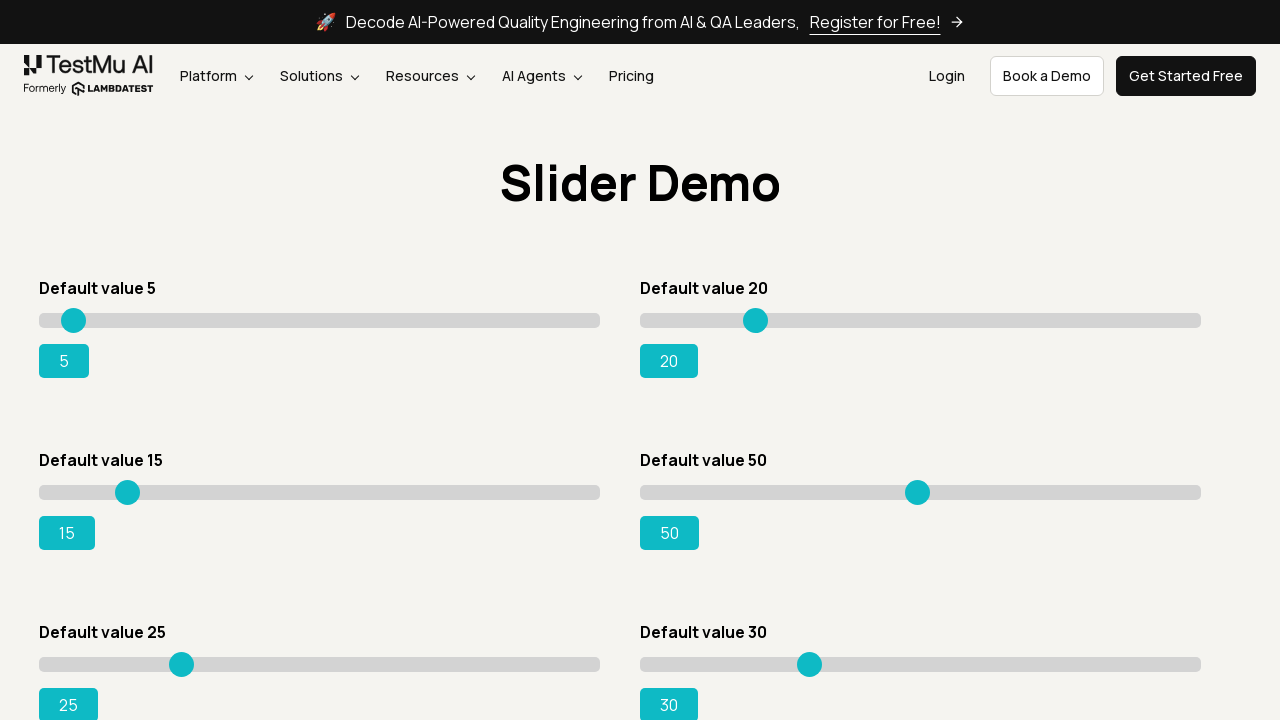

Focused on slider input with initial value 15 on xpath=//input[@value='15']
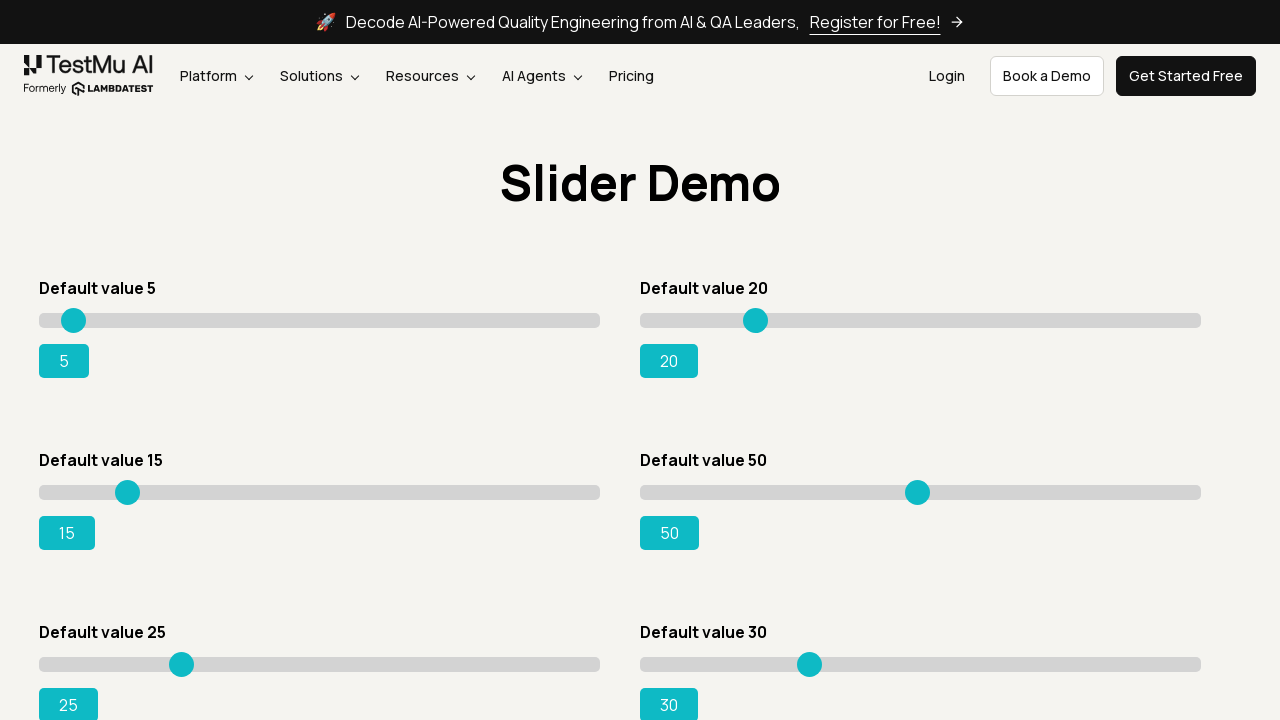

Pressed ArrowRight key to move slider right (iteration 1-5)
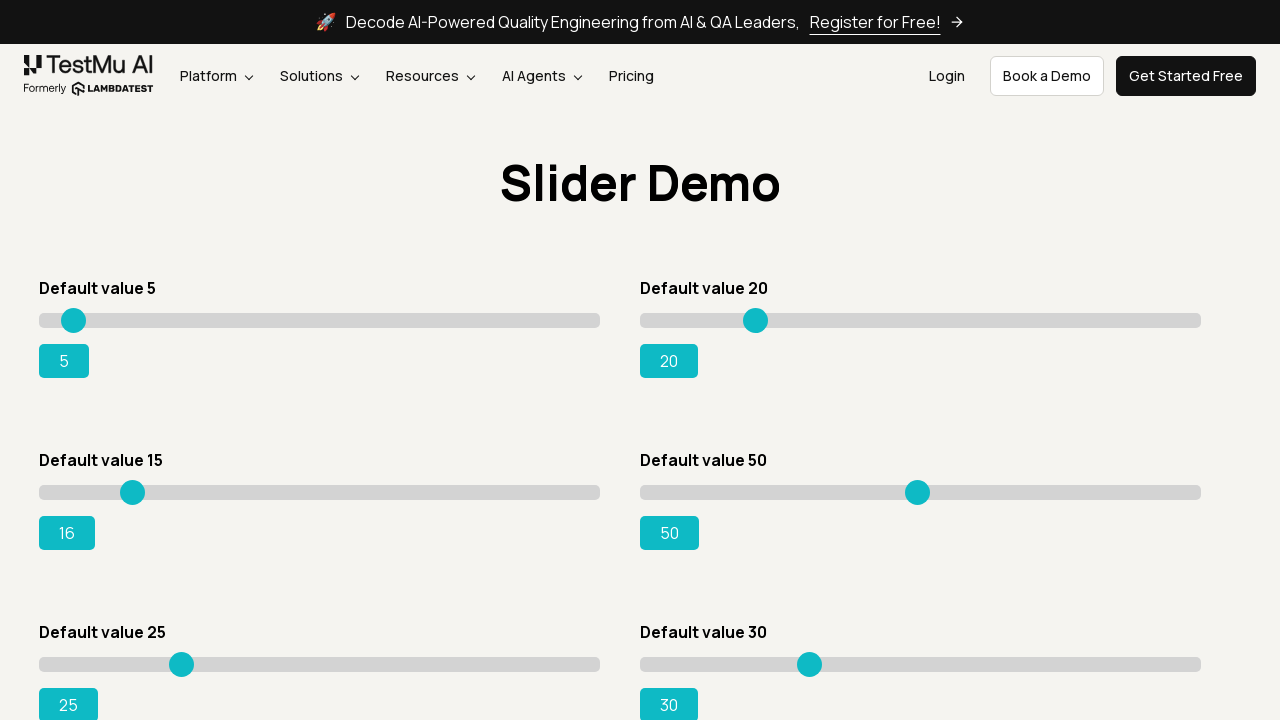

Pressed ArrowRight key to move slider right (iteration 1-5)
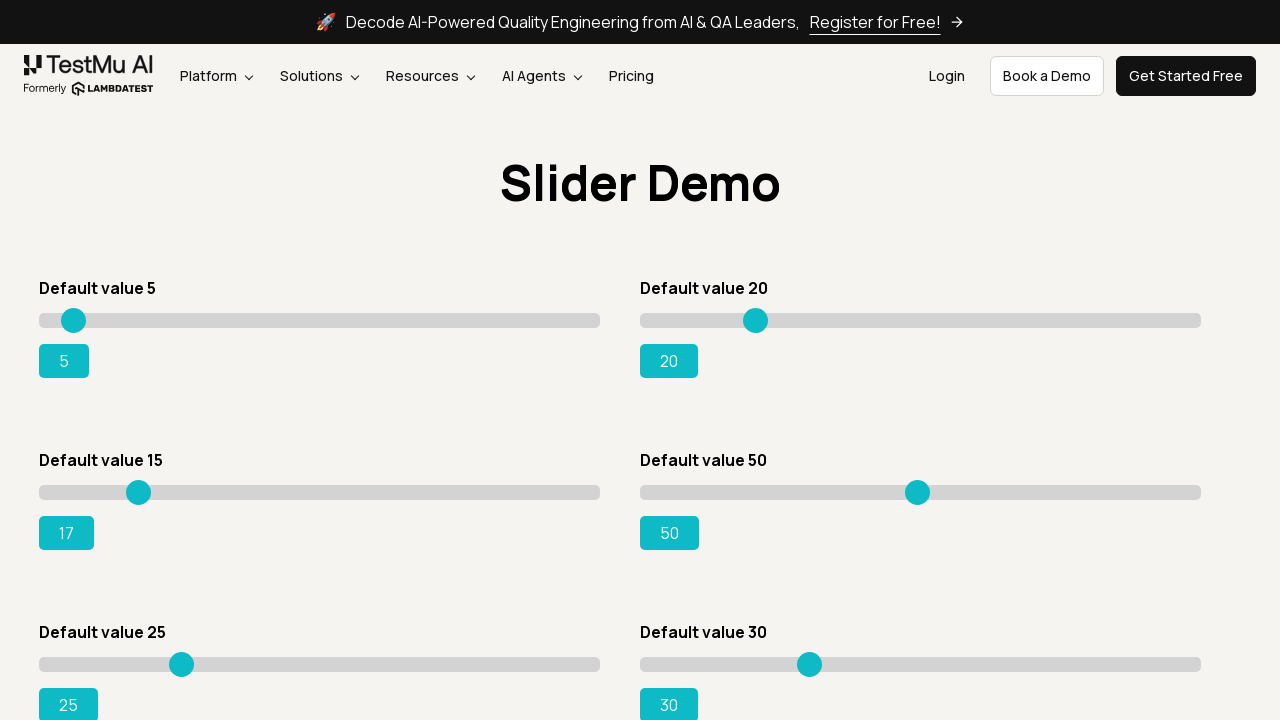

Pressed ArrowRight key to move slider right (iteration 1-5)
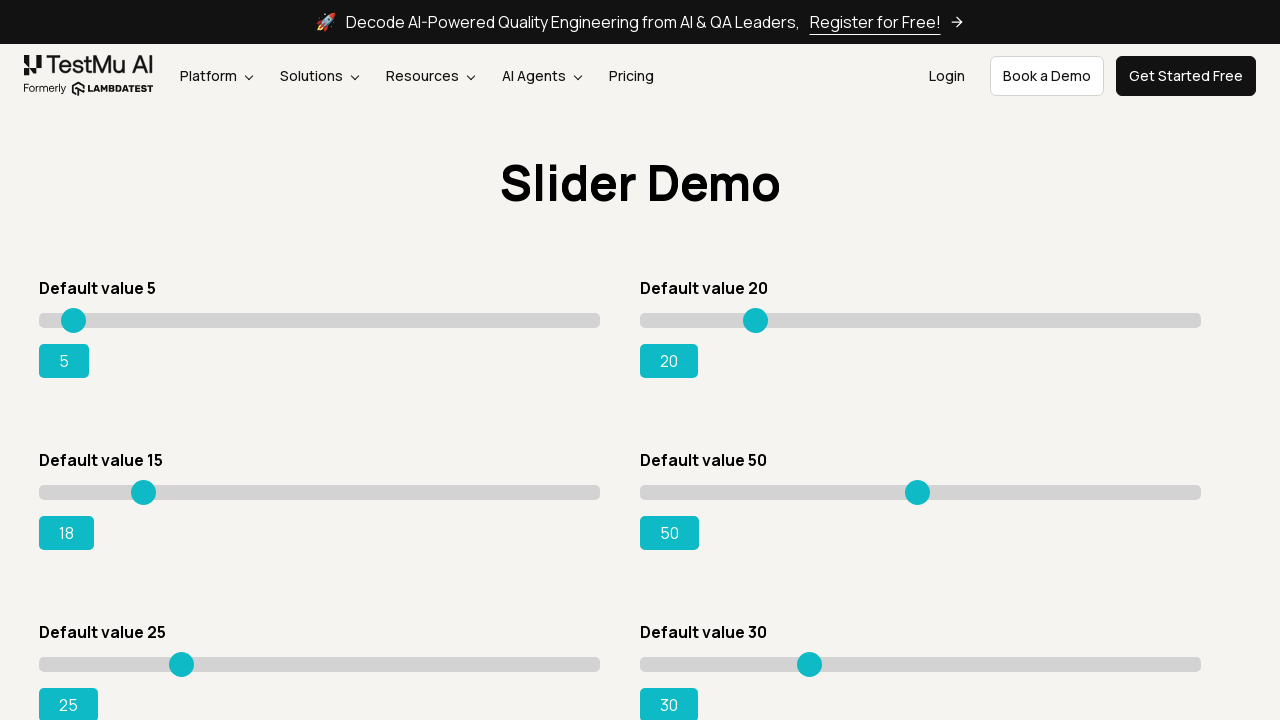

Pressed ArrowRight key to move slider right (iteration 1-5)
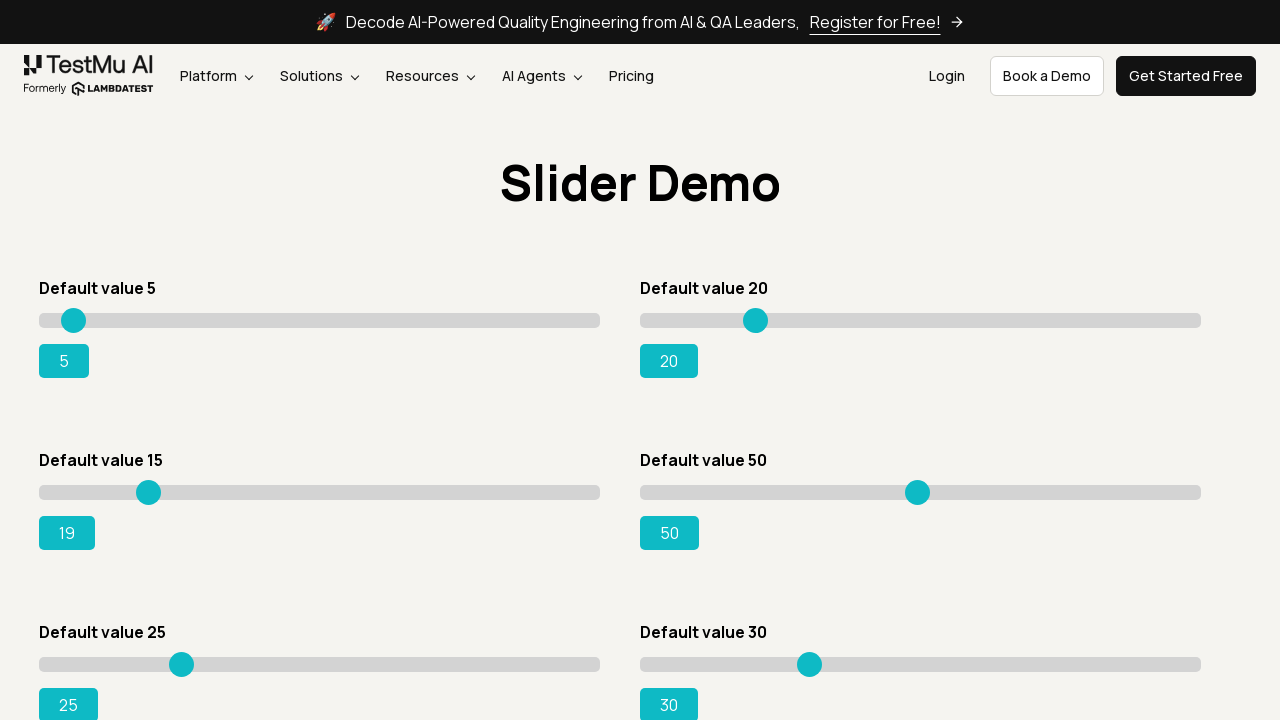

Pressed ArrowRight key to move slider right (iteration 1-5)
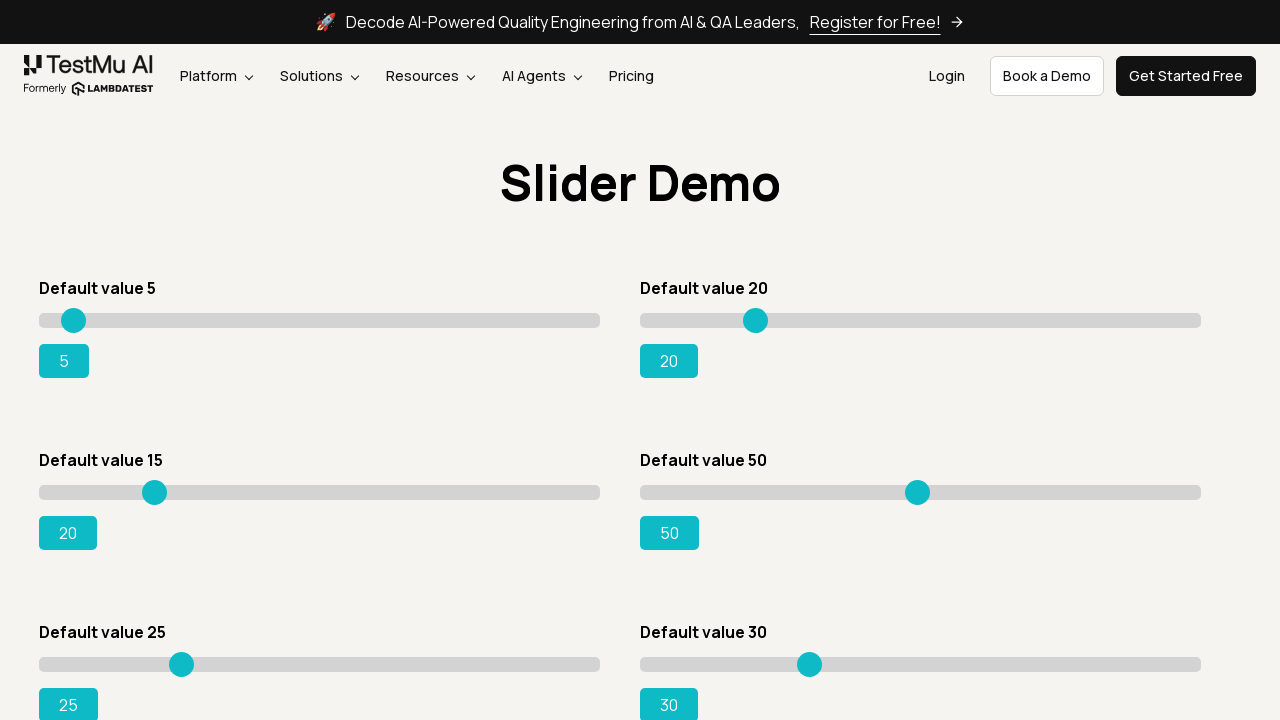

Pressed ArrowRight key to move slider right (iteration 6-80)
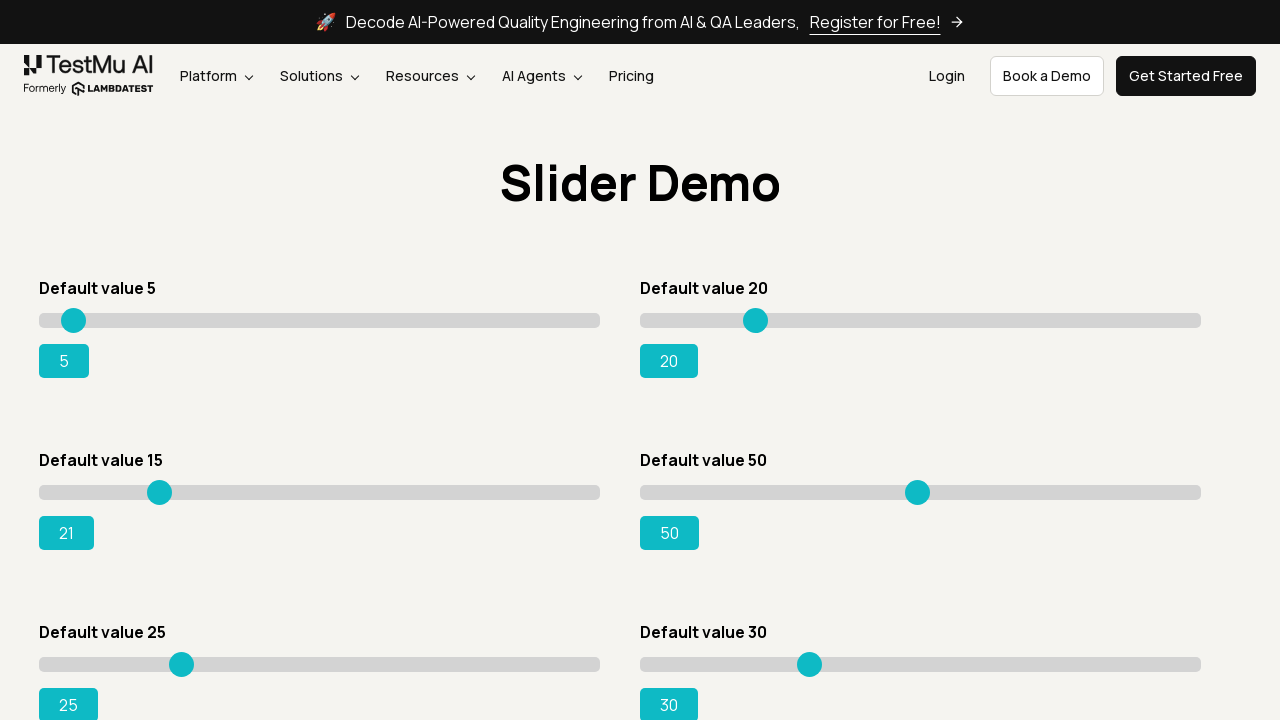

Pressed ArrowRight key to move slider right (iteration 6-80)
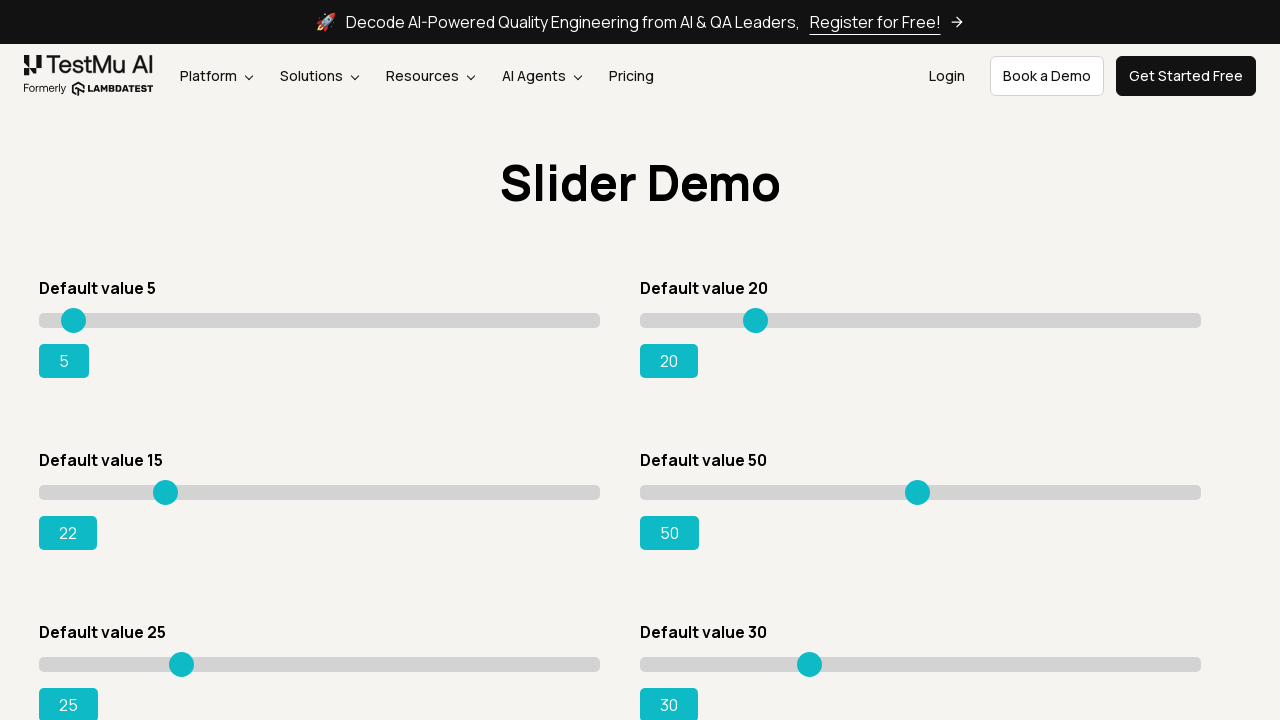

Pressed ArrowRight key to move slider right (iteration 6-80)
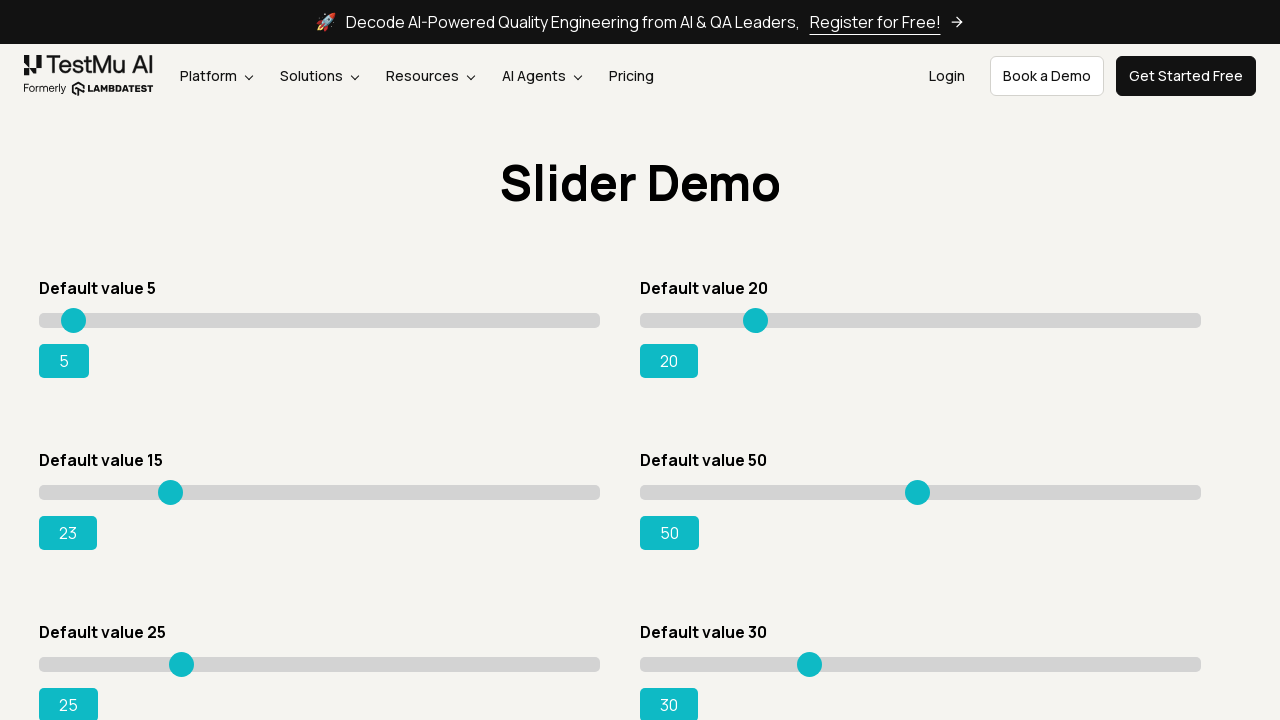

Pressed ArrowRight key to move slider right (iteration 6-80)
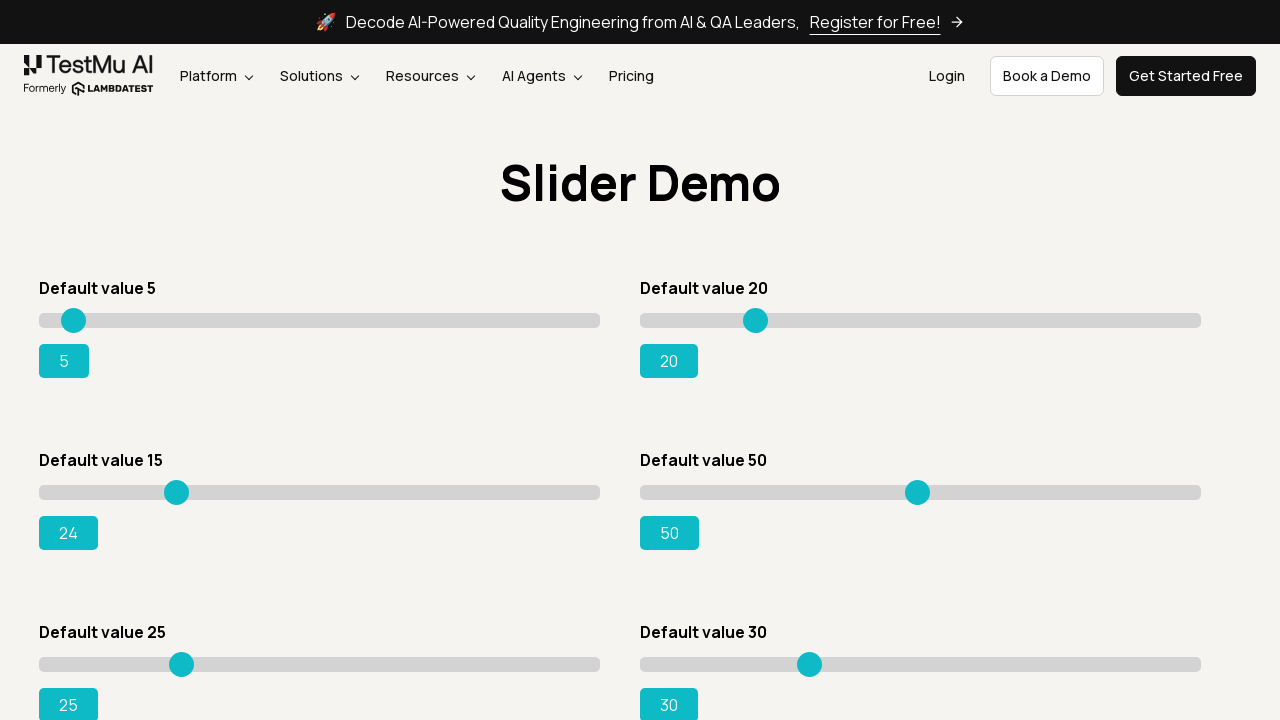

Pressed ArrowRight key to move slider right (iteration 6-80)
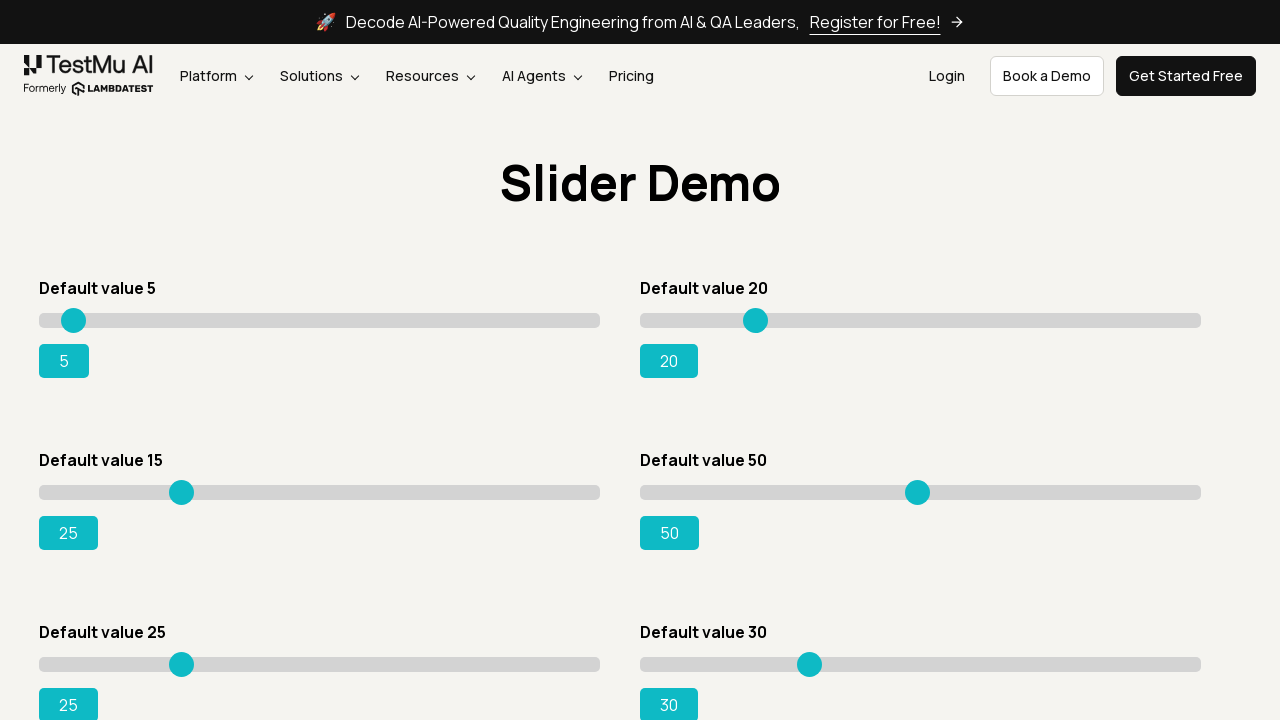

Pressed ArrowRight key to move slider right (iteration 6-80)
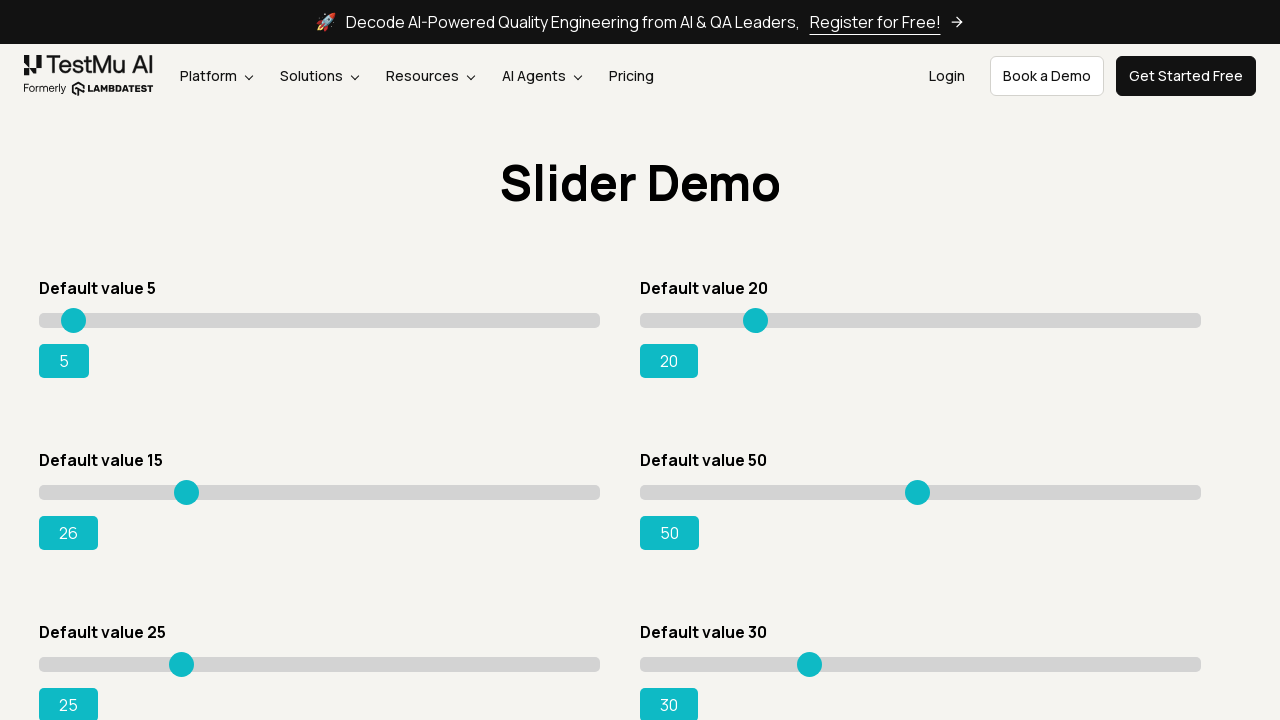

Pressed ArrowRight key to move slider right (iteration 6-80)
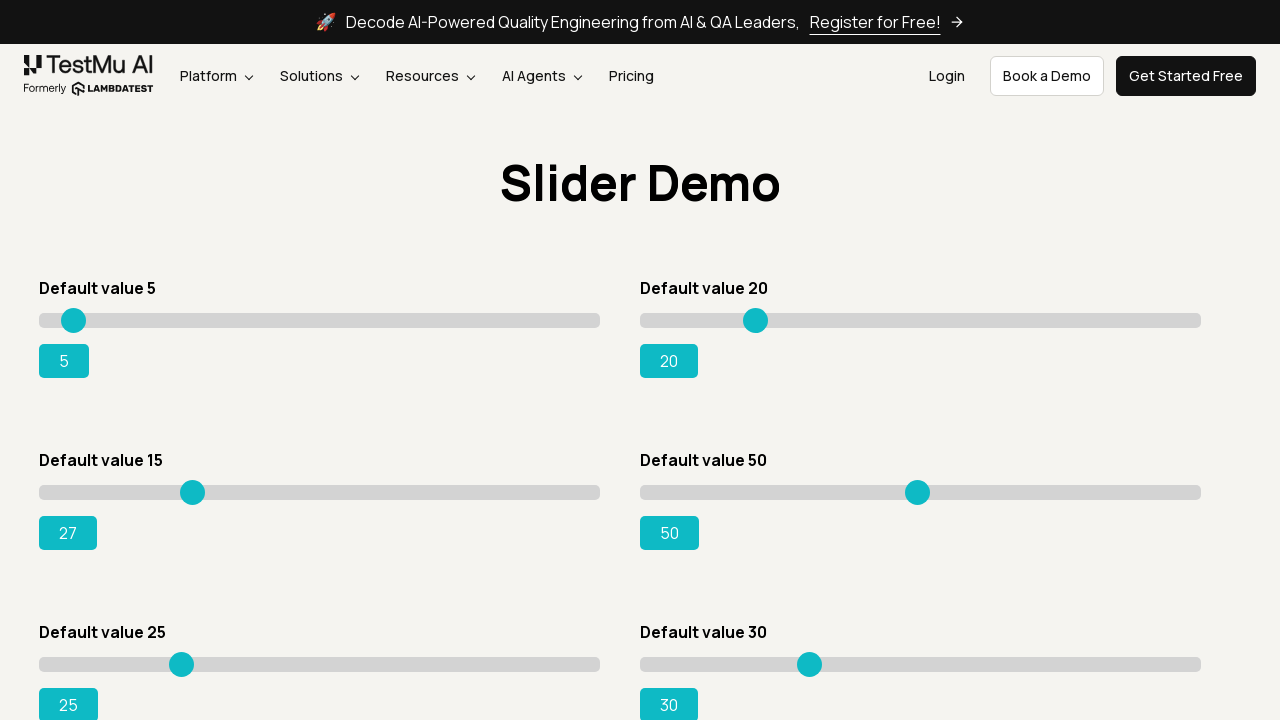

Pressed ArrowRight key to move slider right (iteration 6-80)
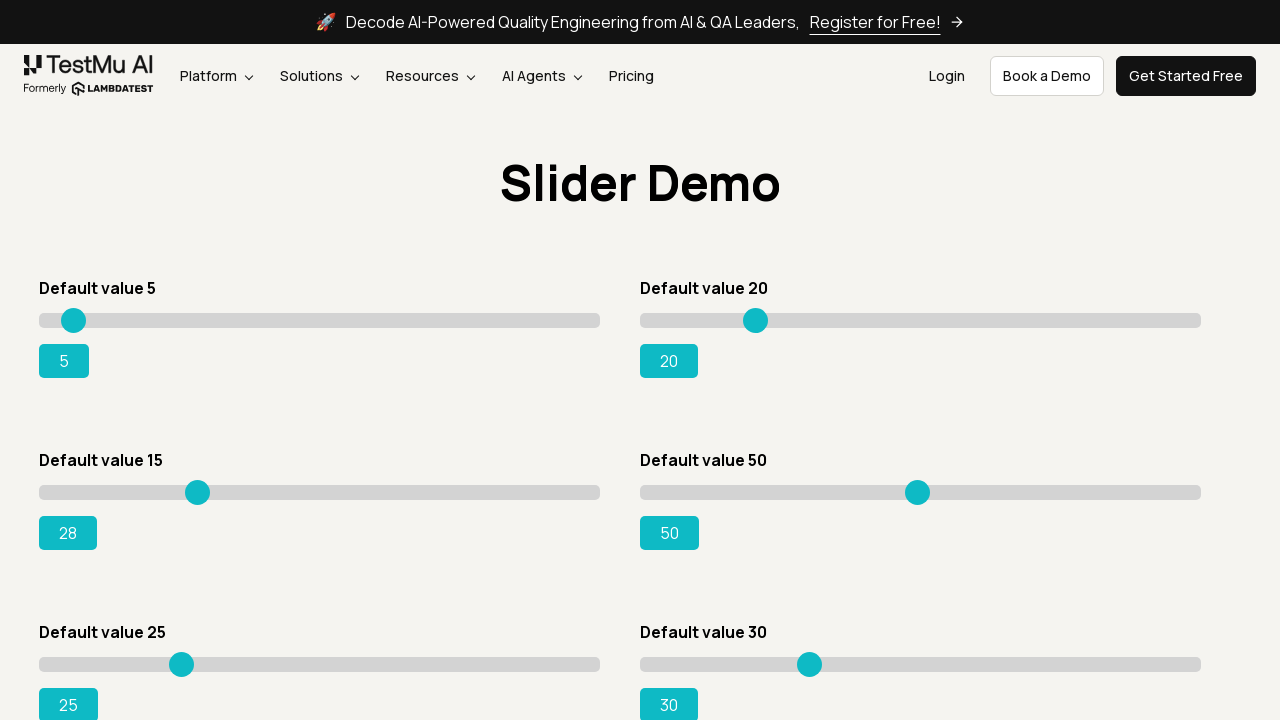

Pressed ArrowRight key to move slider right (iteration 6-80)
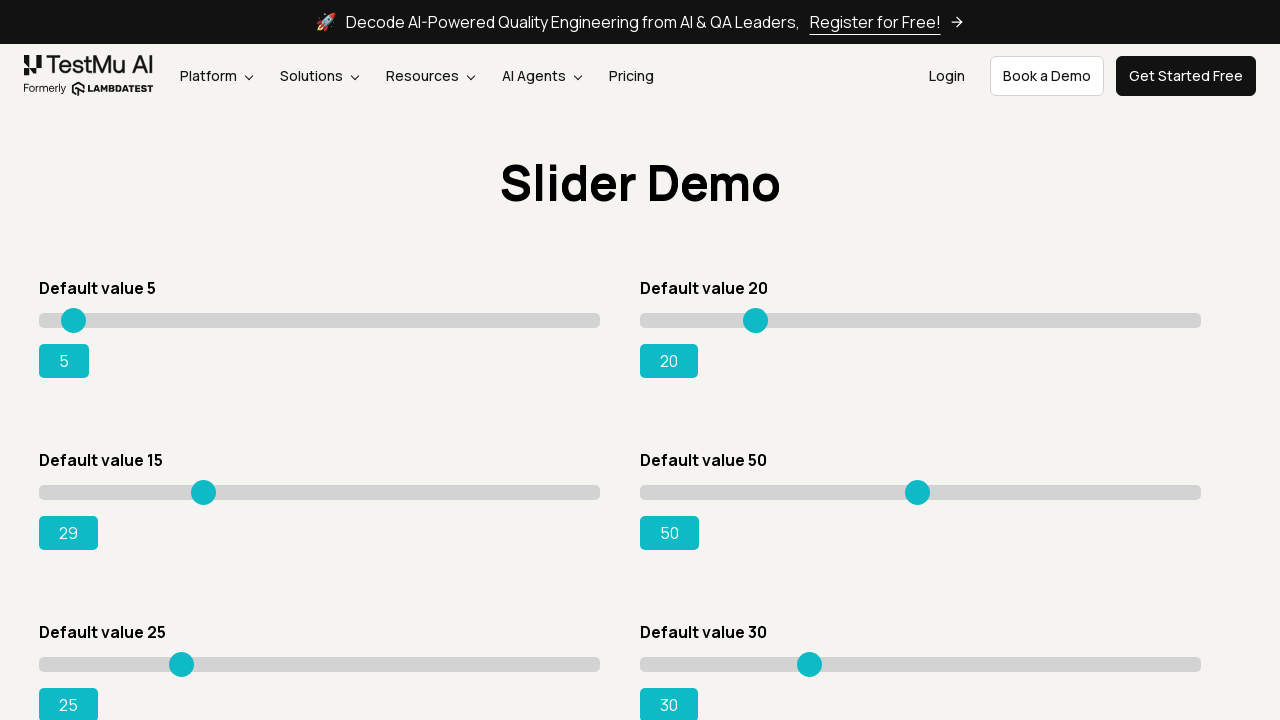

Pressed ArrowRight key to move slider right (iteration 6-80)
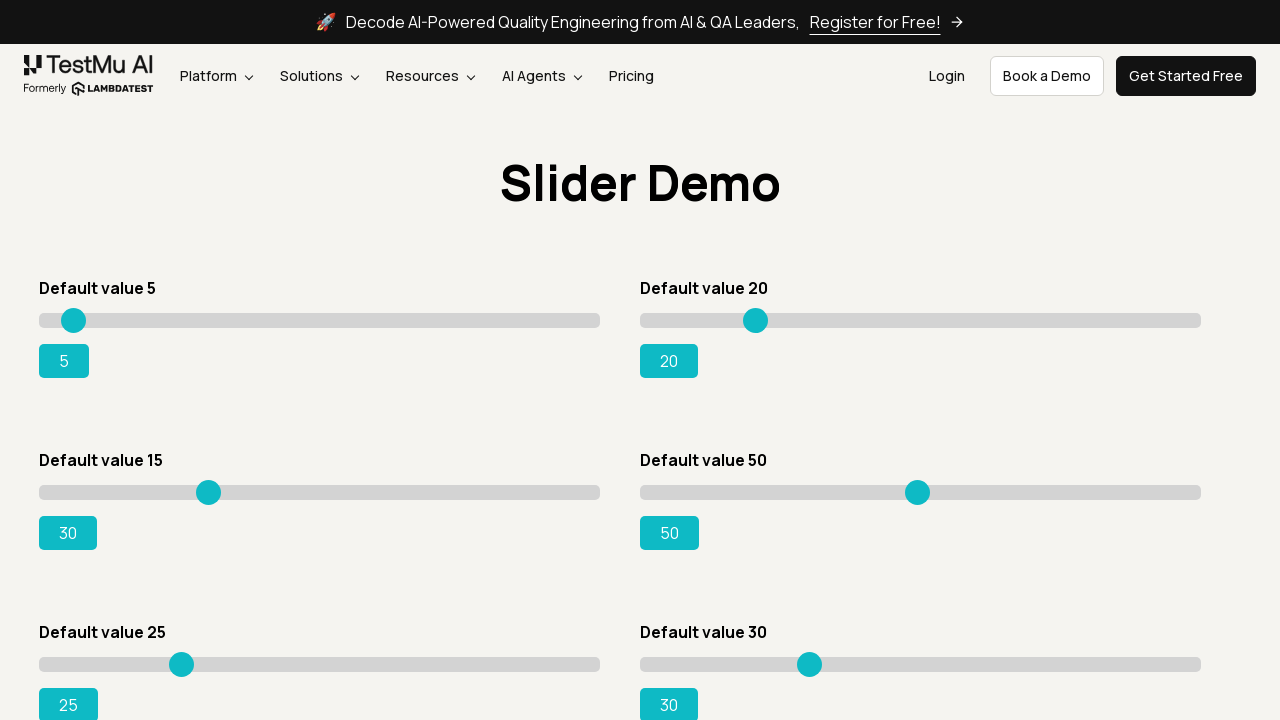

Pressed ArrowRight key to move slider right (iteration 6-80)
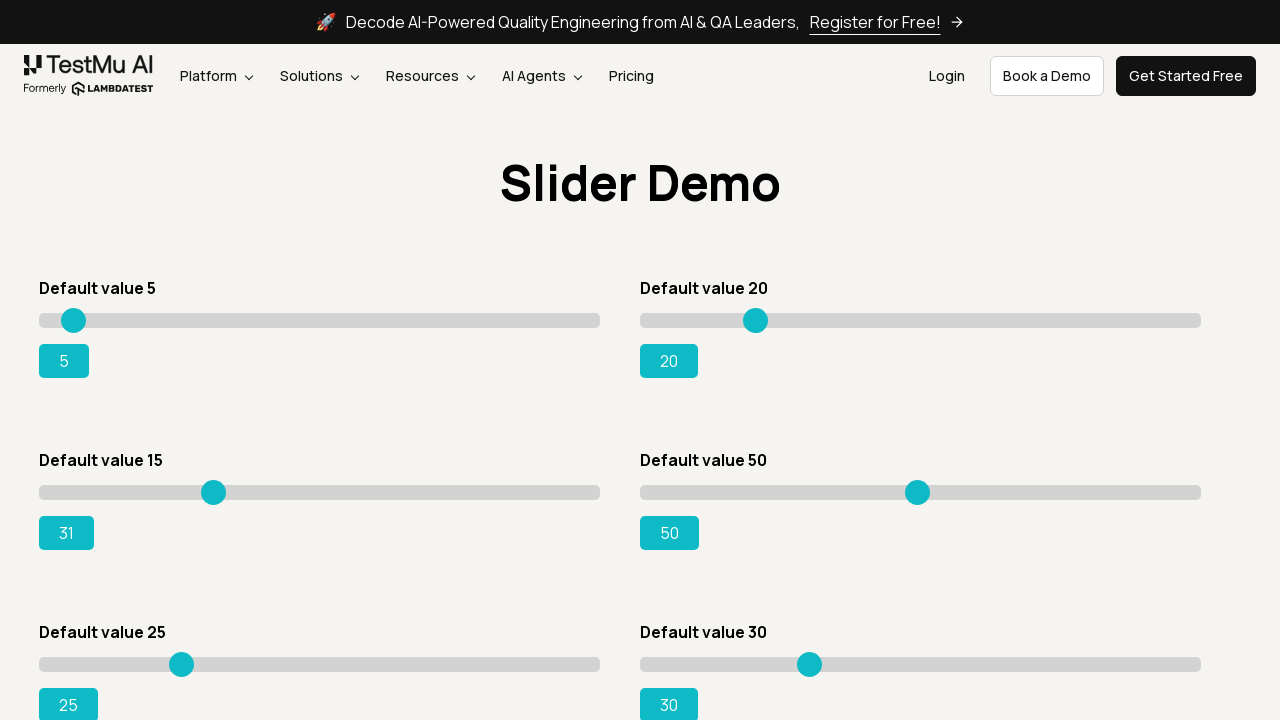

Pressed ArrowRight key to move slider right (iteration 6-80)
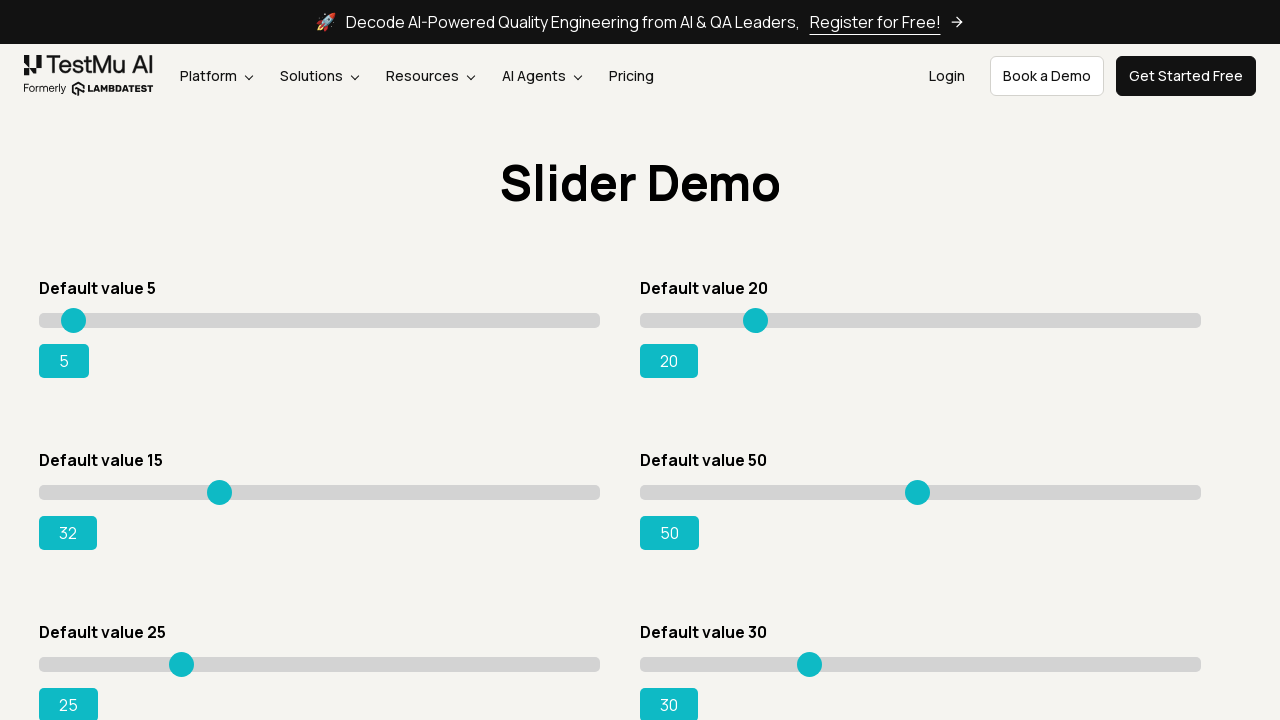

Pressed ArrowRight key to move slider right (iteration 6-80)
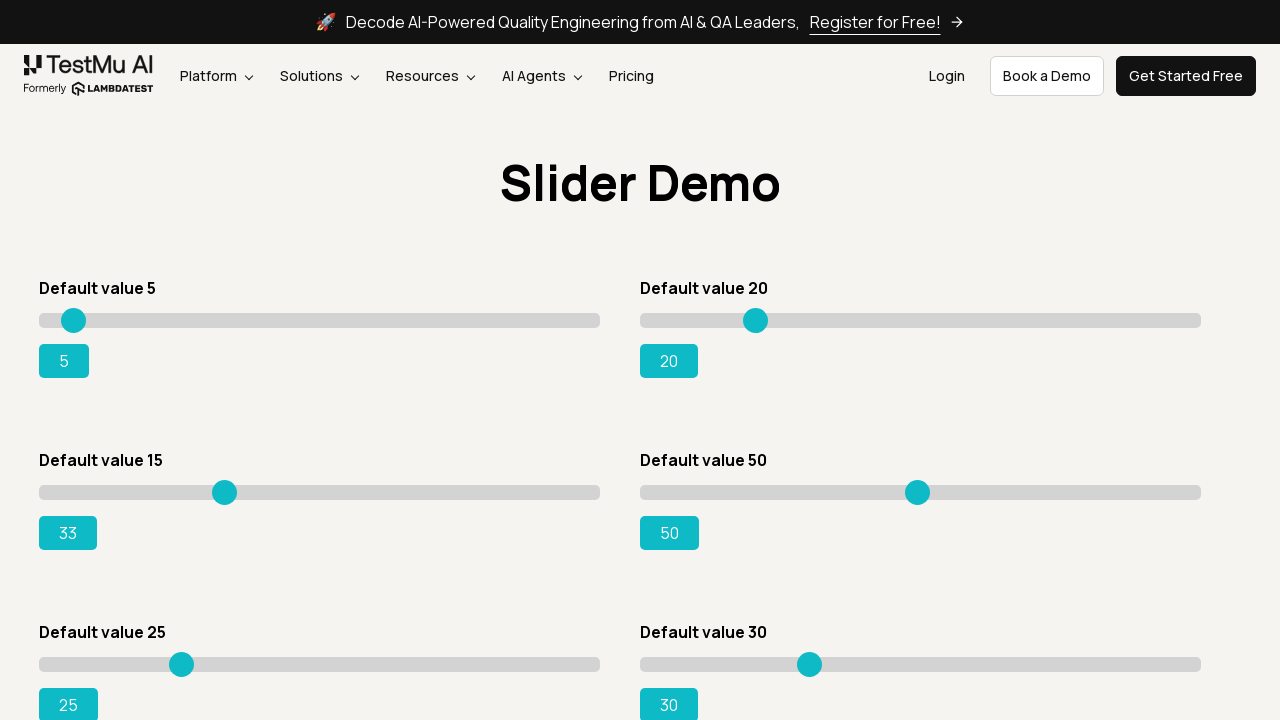

Pressed ArrowRight key to move slider right (iteration 6-80)
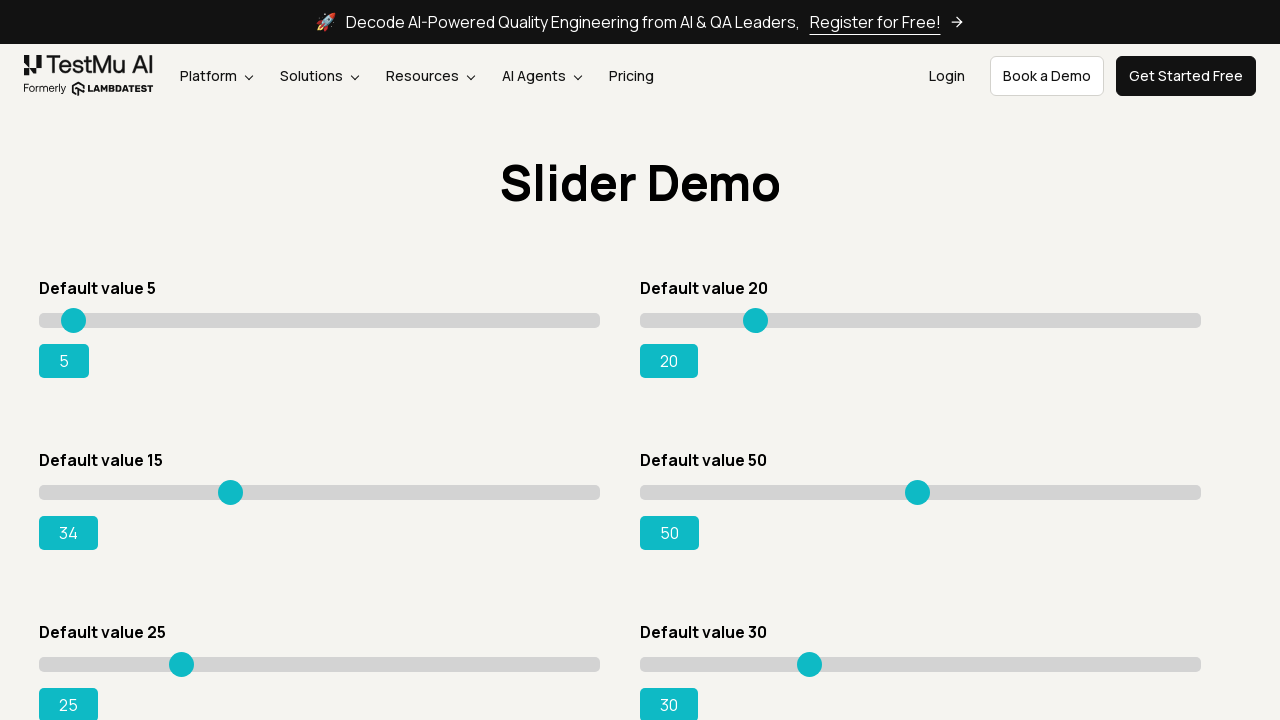

Pressed ArrowRight key to move slider right (iteration 6-80)
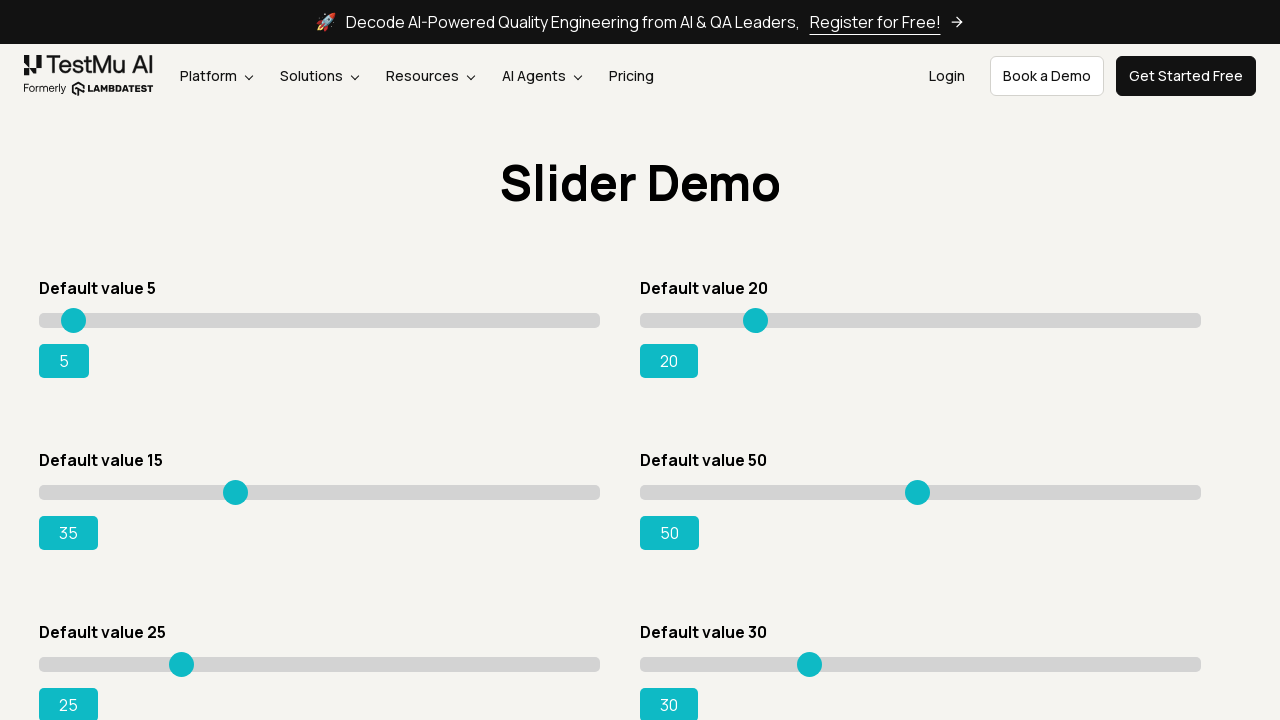

Pressed ArrowRight key to move slider right (iteration 6-80)
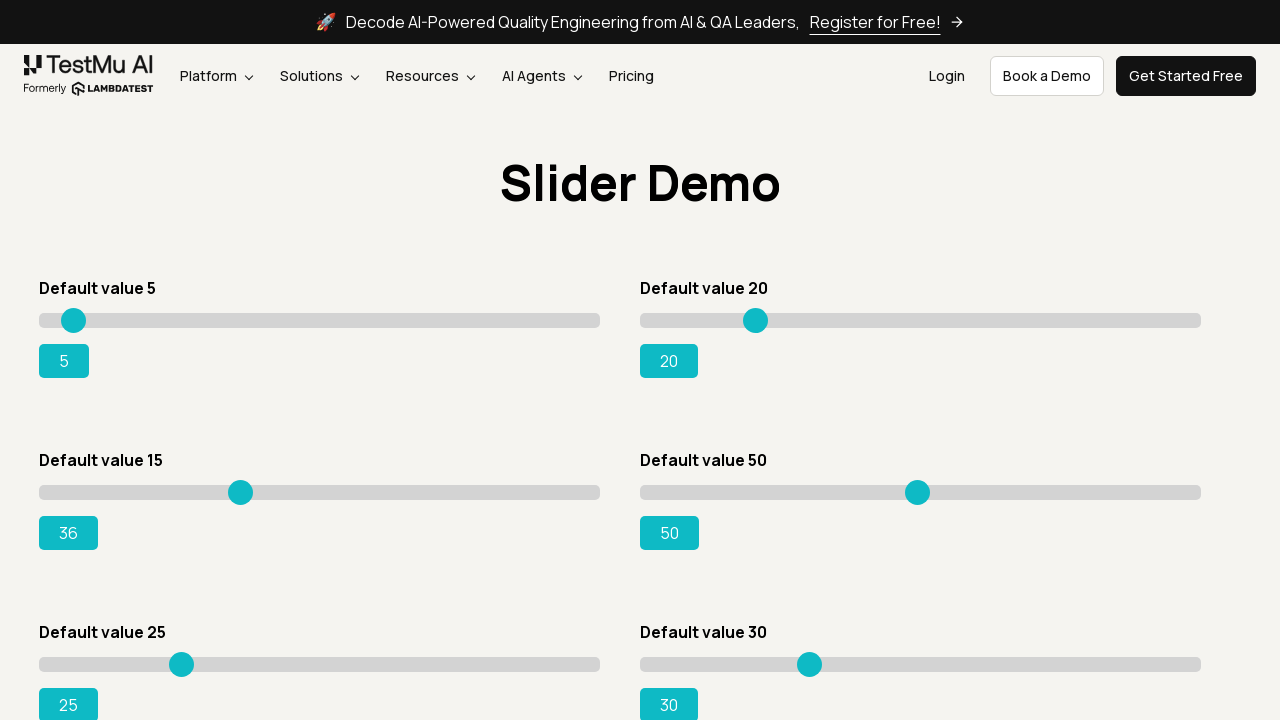

Pressed ArrowRight key to move slider right (iteration 6-80)
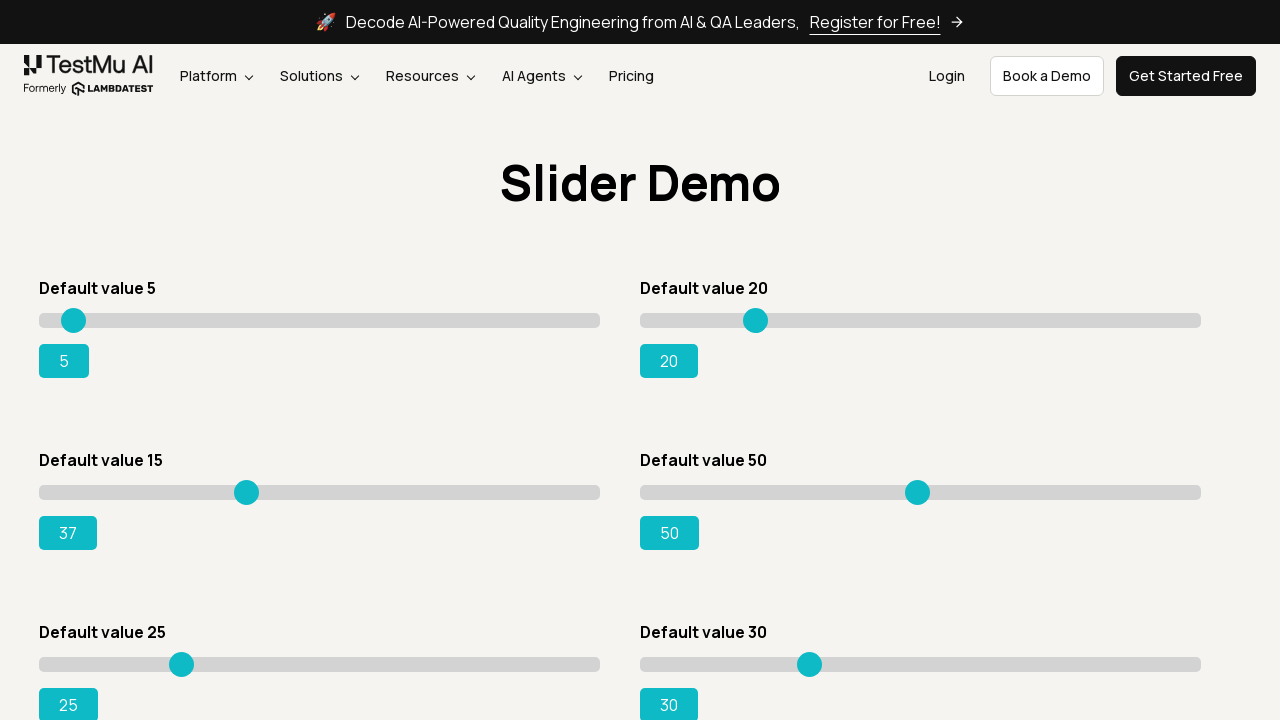

Pressed ArrowRight key to move slider right (iteration 6-80)
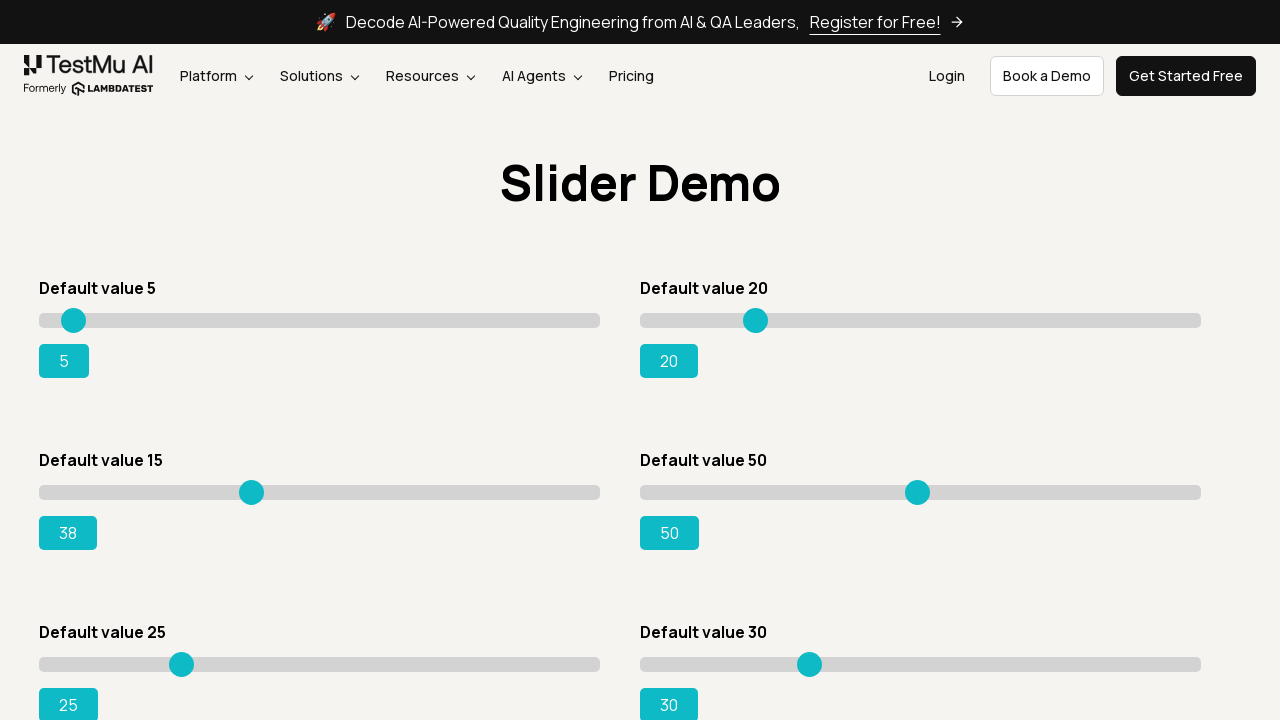

Pressed ArrowRight key to move slider right (iteration 6-80)
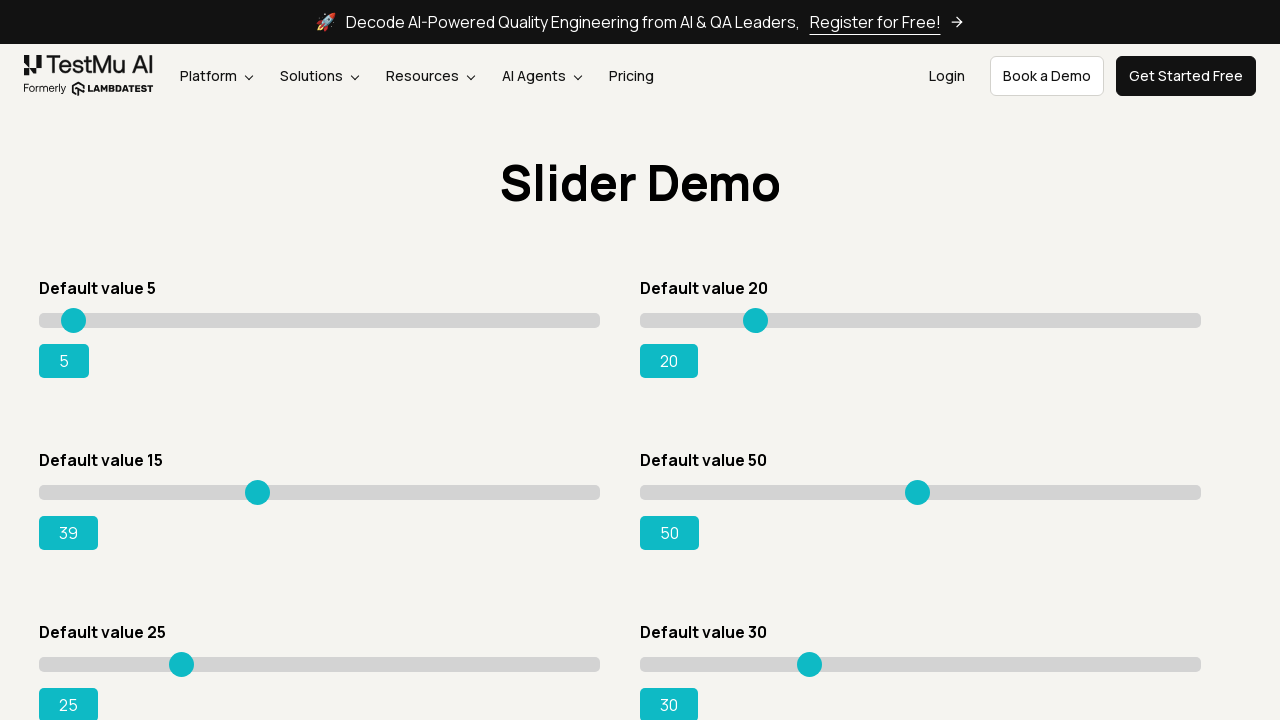

Pressed ArrowRight key to move slider right (iteration 6-80)
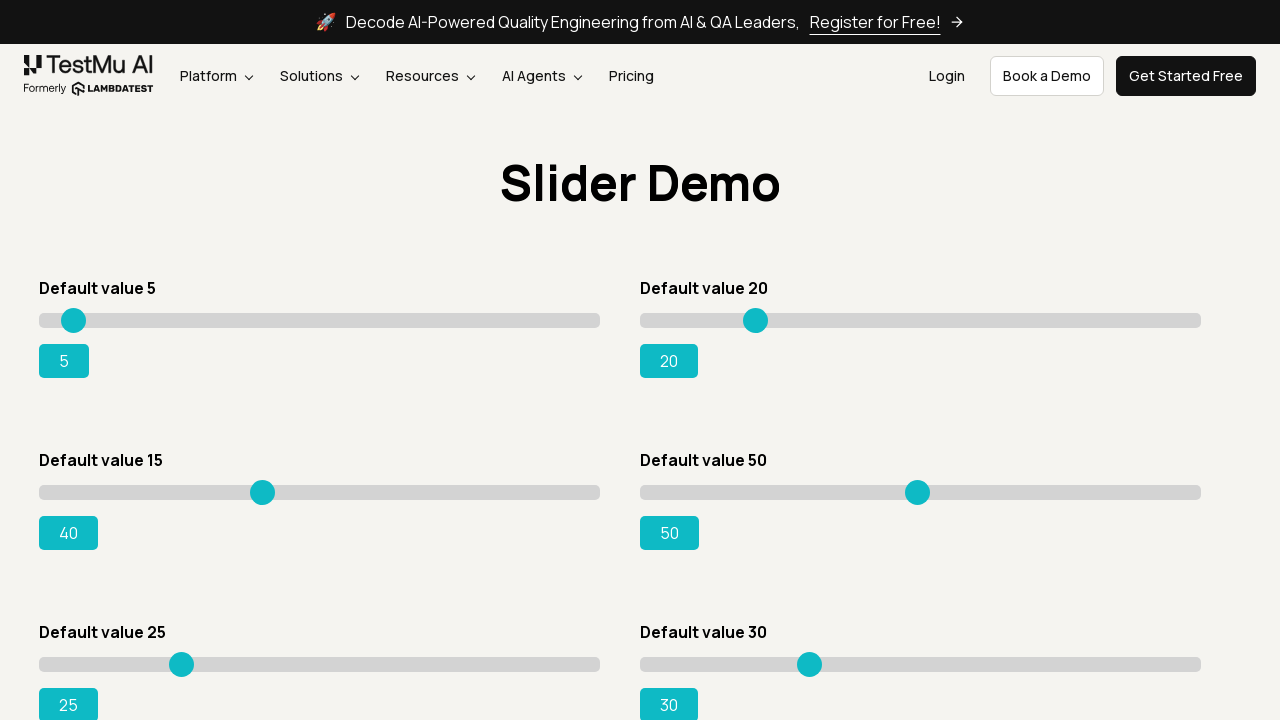

Pressed ArrowRight key to move slider right (iteration 6-80)
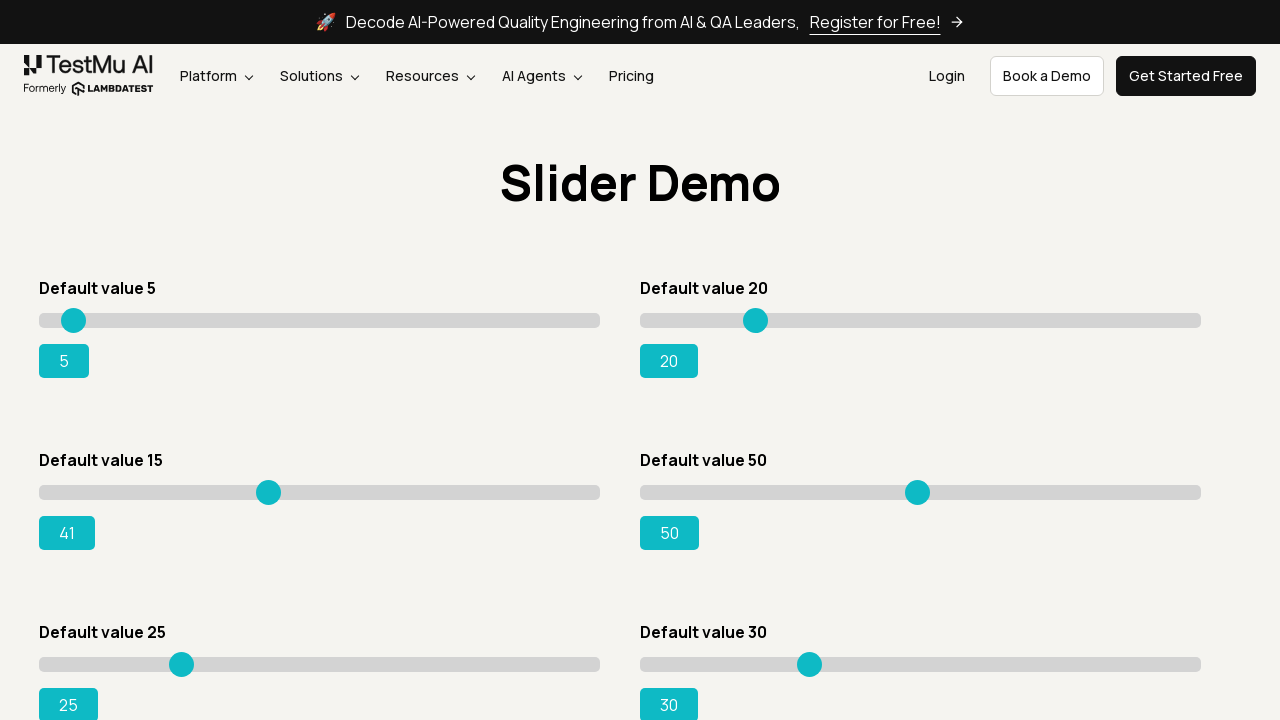

Pressed ArrowRight key to move slider right (iteration 6-80)
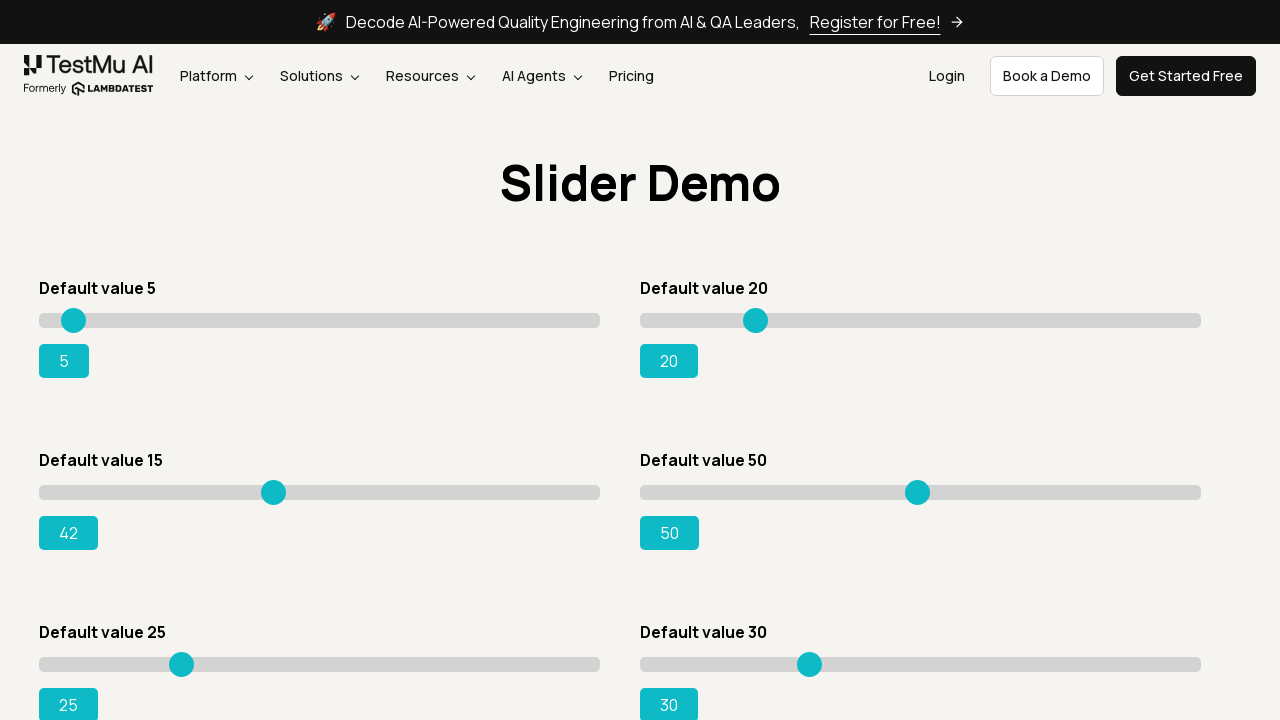

Pressed ArrowRight key to move slider right (iteration 6-80)
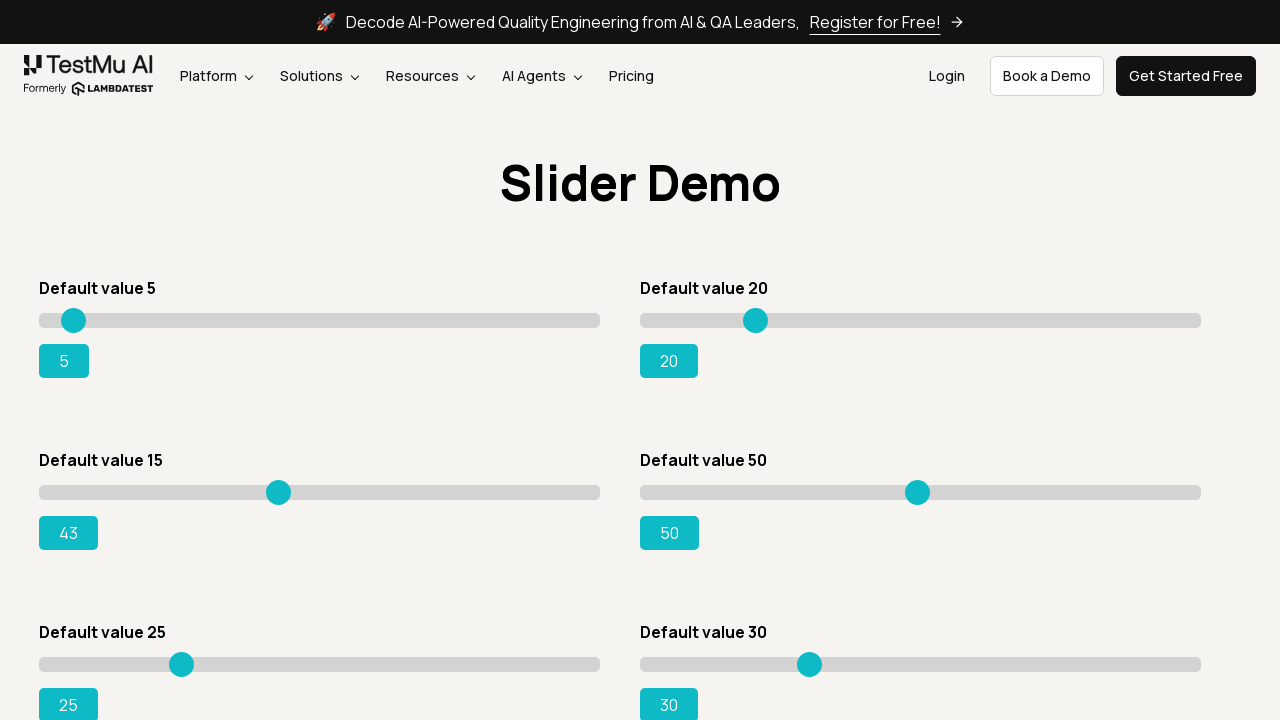

Pressed ArrowRight key to move slider right (iteration 6-80)
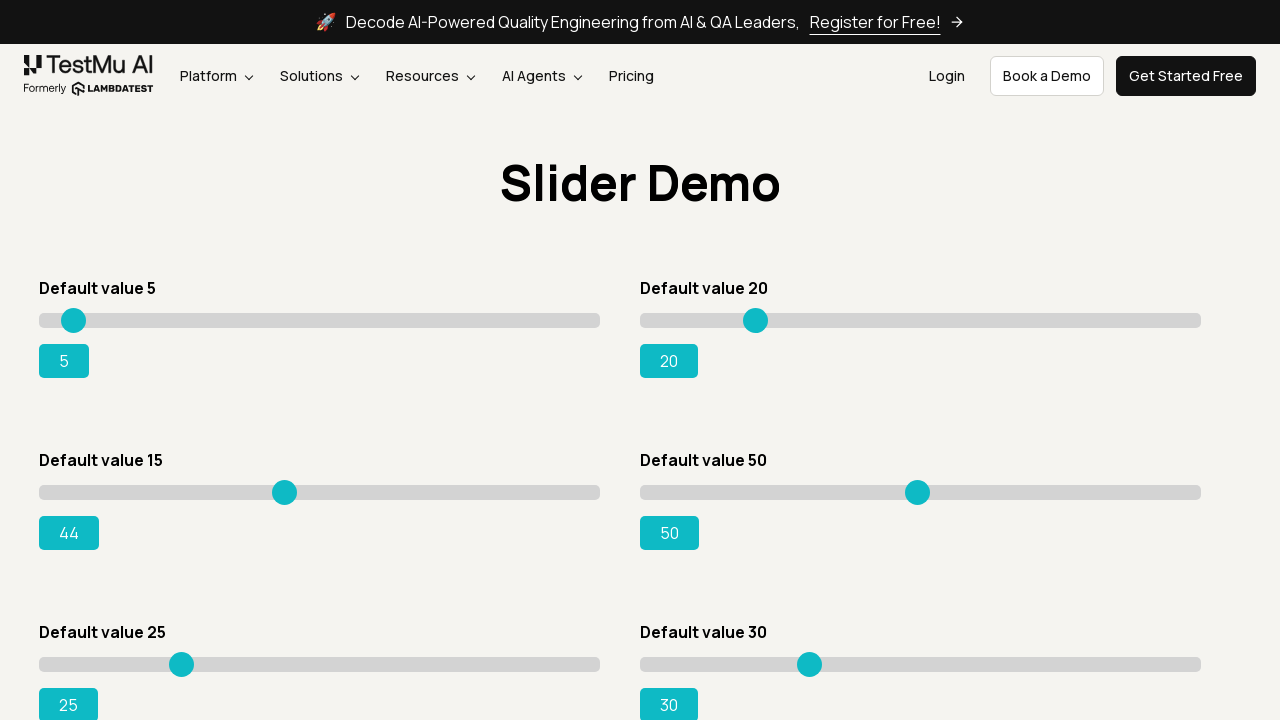

Pressed ArrowRight key to move slider right (iteration 6-80)
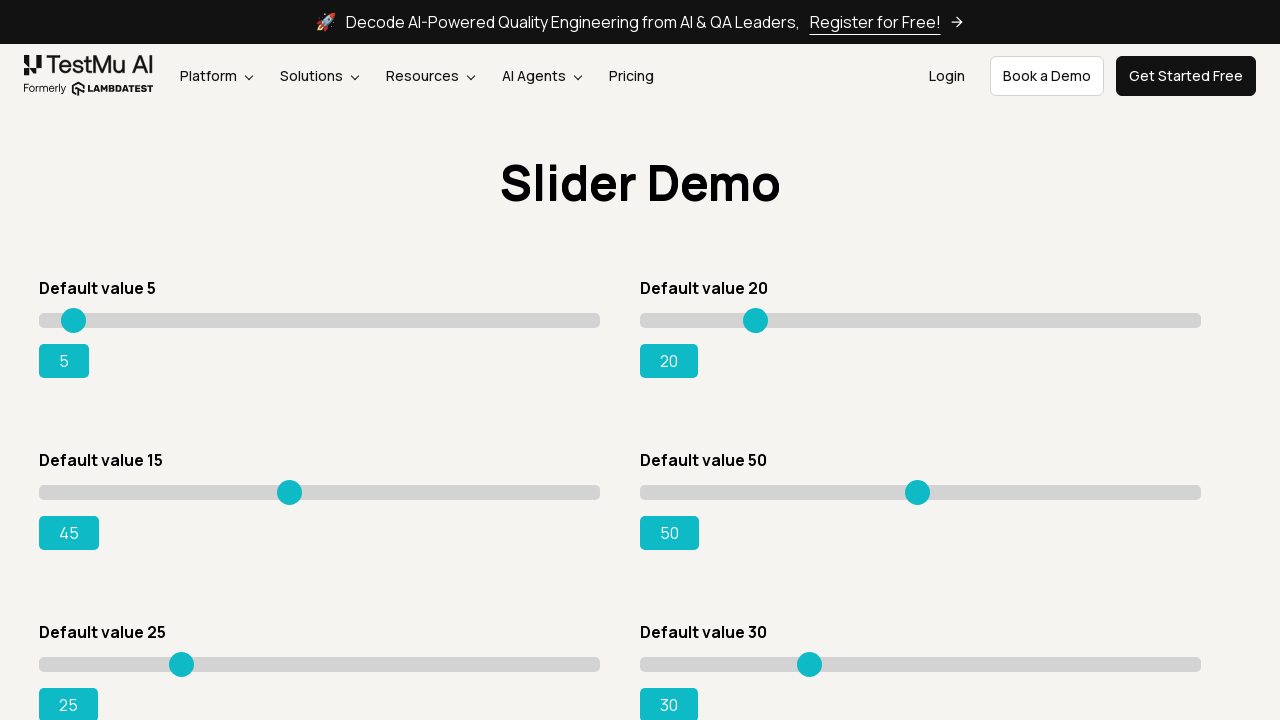

Pressed ArrowRight key to move slider right (iteration 6-80)
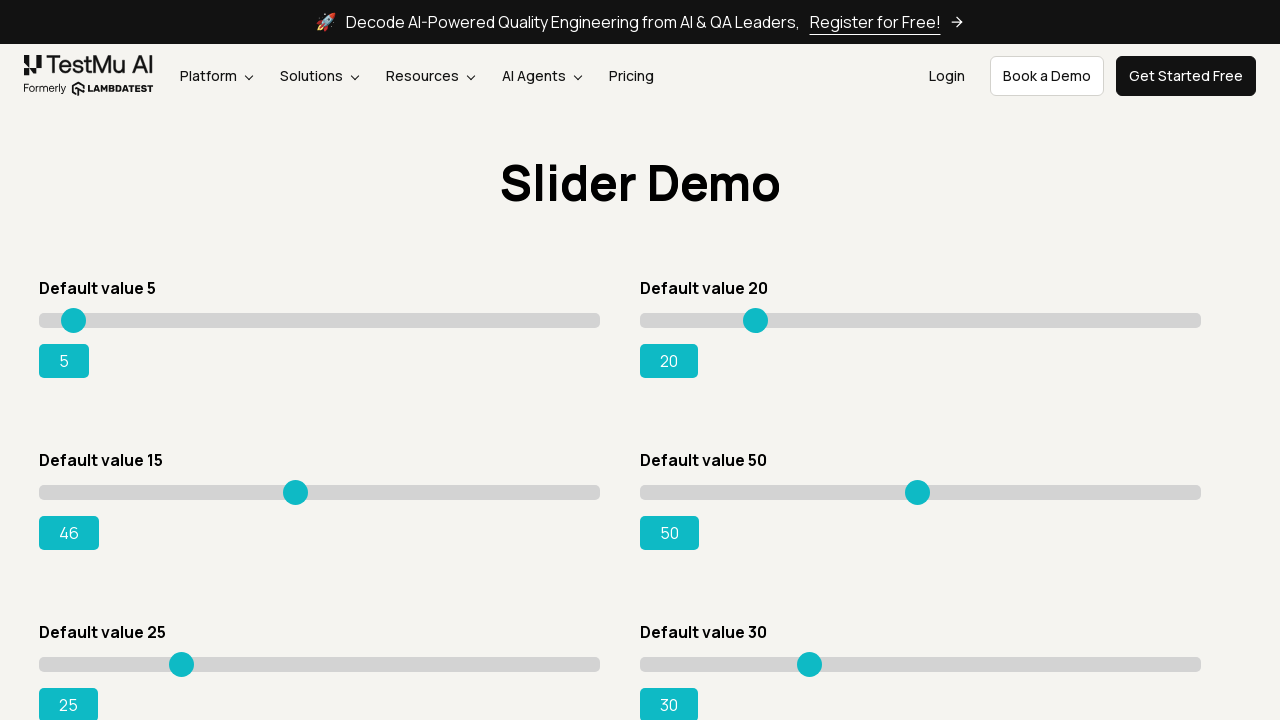

Pressed ArrowRight key to move slider right (iteration 6-80)
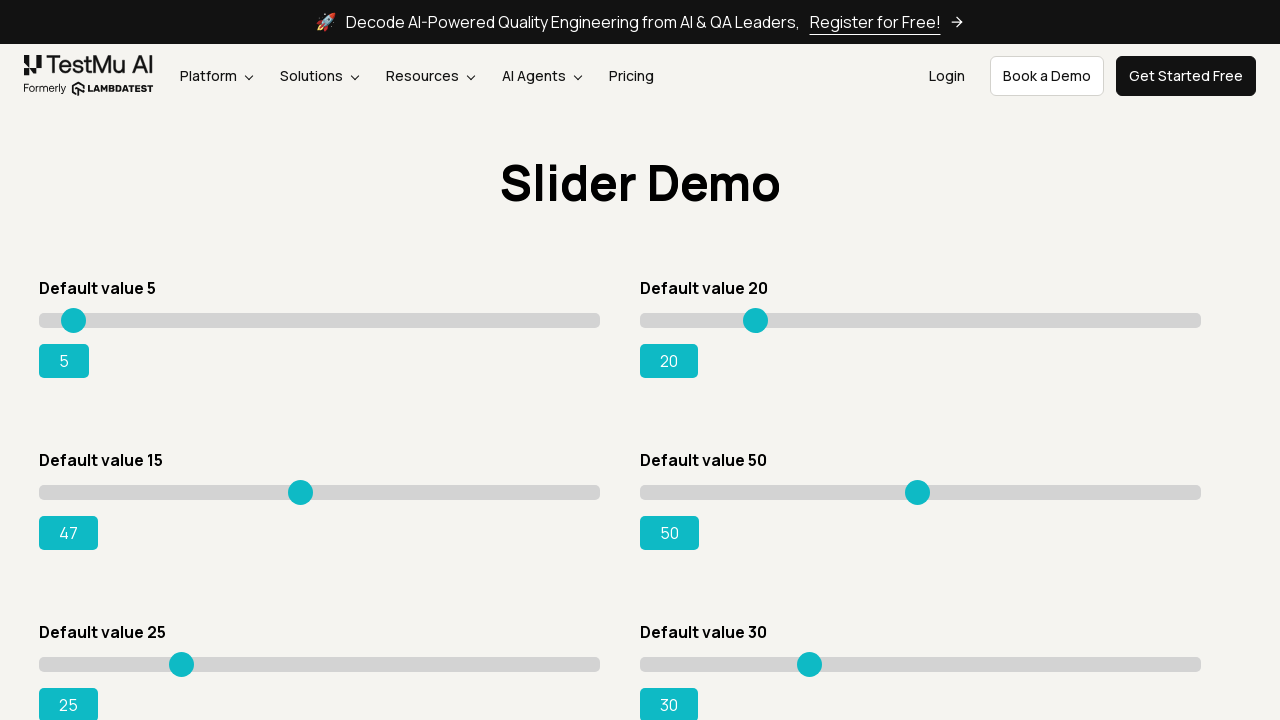

Pressed ArrowRight key to move slider right (iteration 6-80)
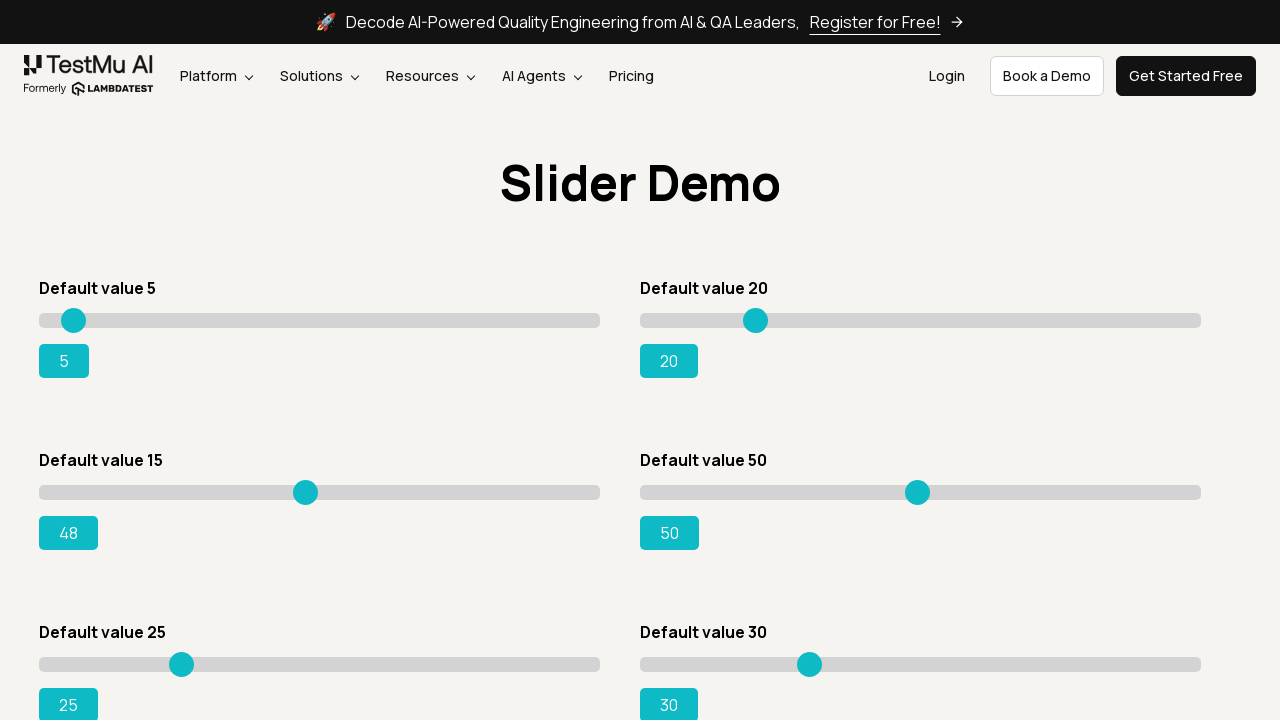

Pressed ArrowRight key to move slider right (iteration 6-80)
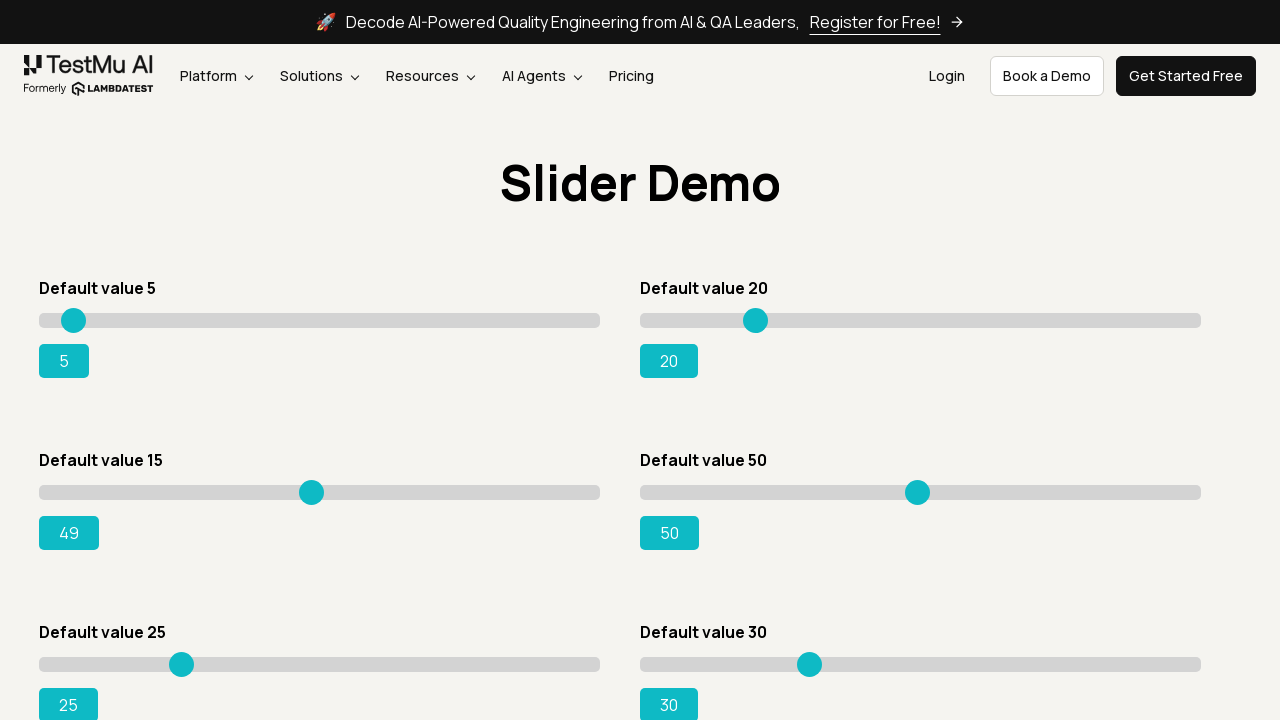

Pressed ArrowRight key to move slider right (iteration 6-80)
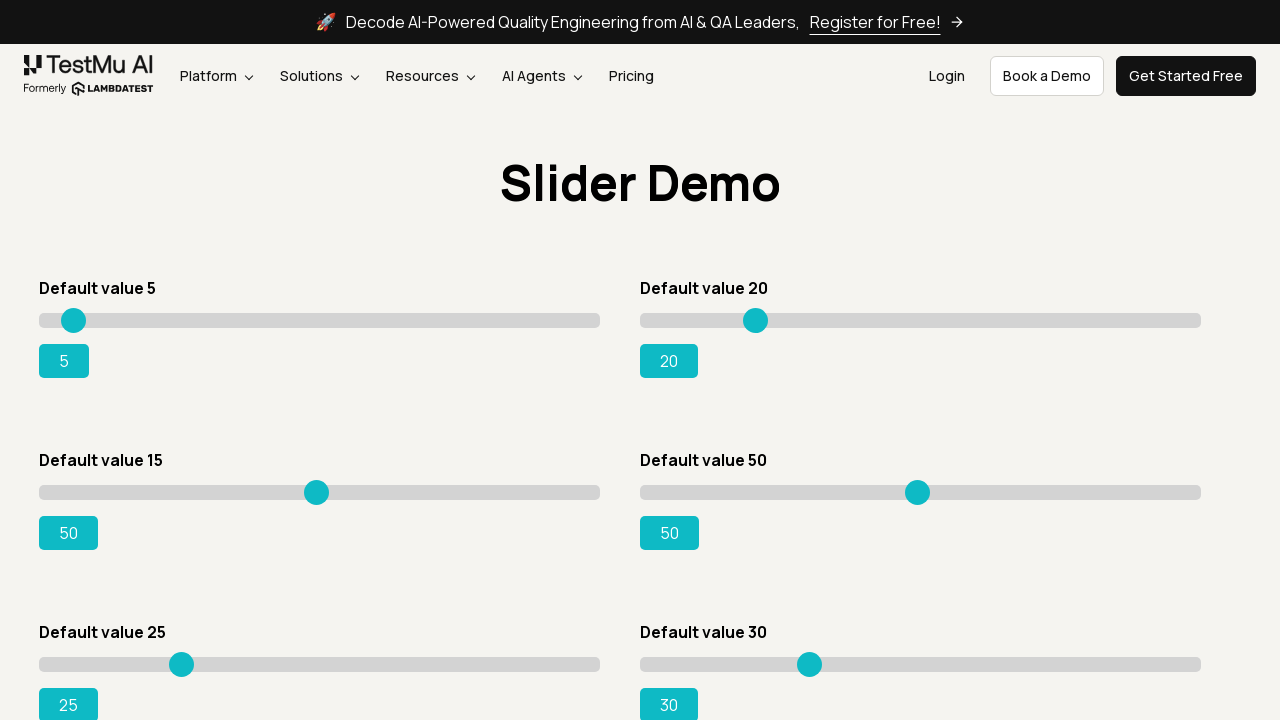

Pressed ArrowRight key to move slider right (iteration 6-80)
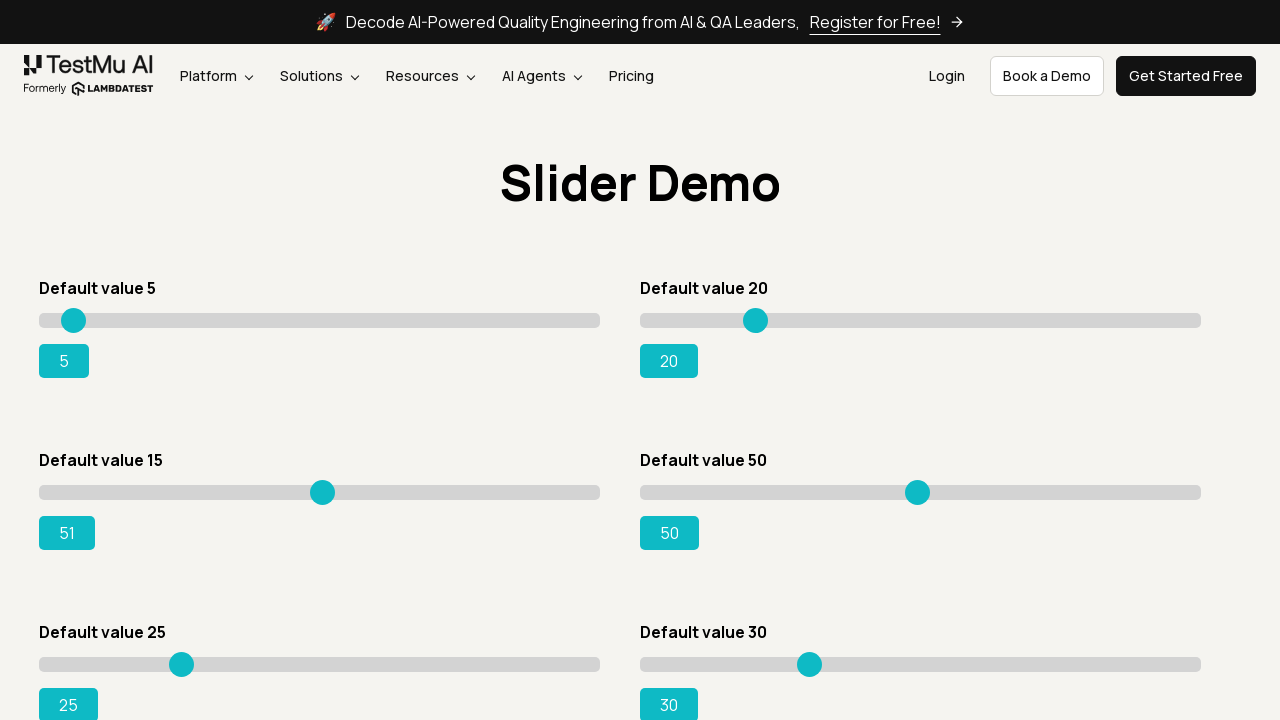

Pressed ArrowRight key to move slider right (iteration 6-80)
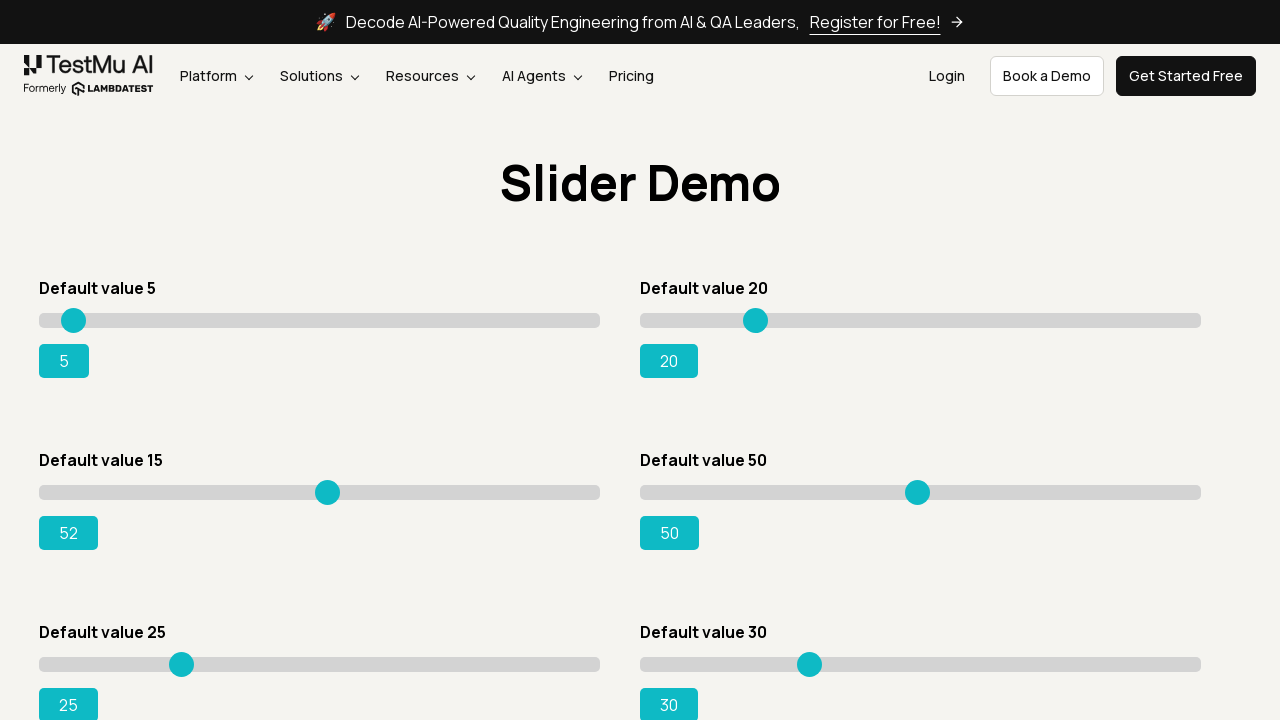

Pressed ArrowRight key to move slider right (iteration 6-80)
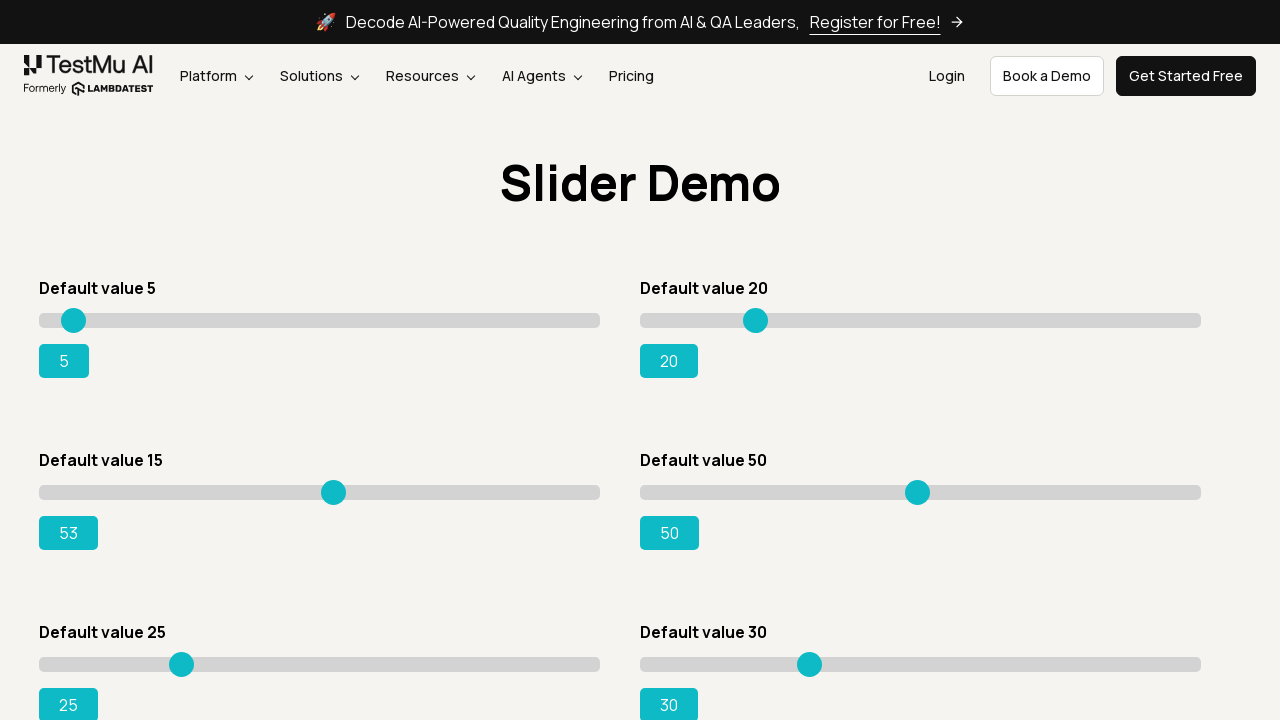

Pressed ArrowRight key to move slider right (iteration 6-80)
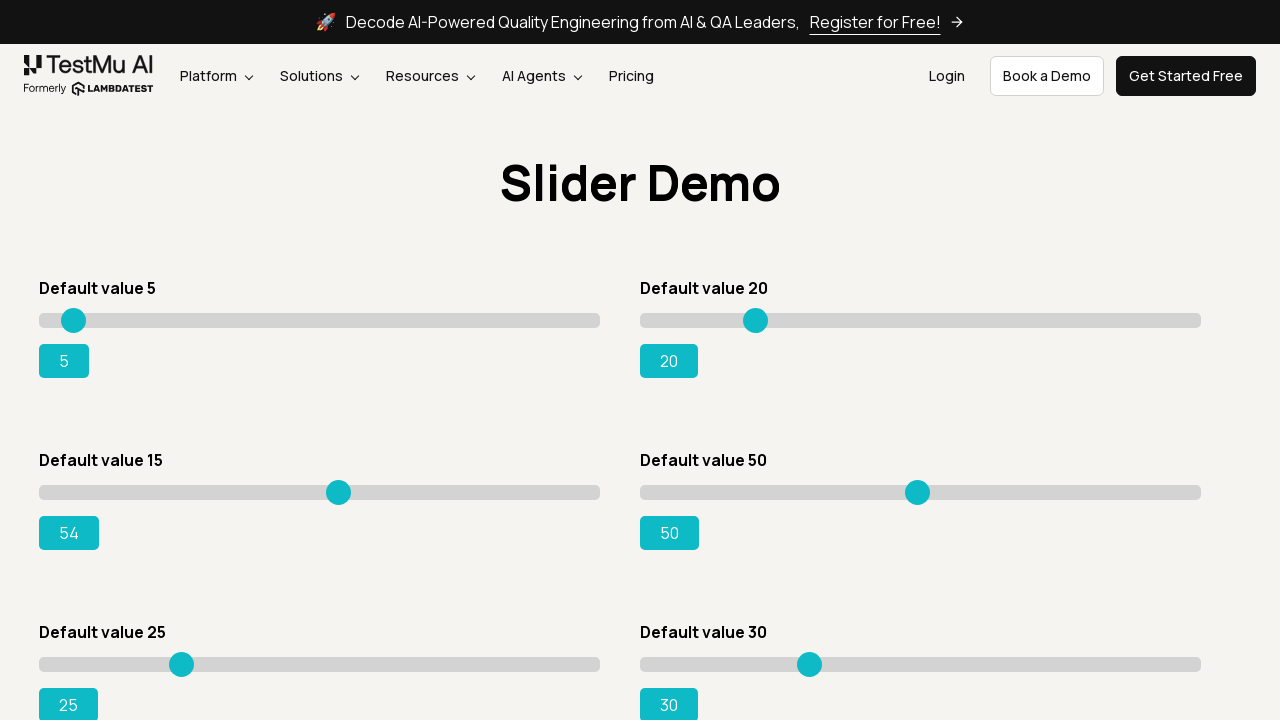

Pressed ArrowRight key to move slider right (iteration 6-80)
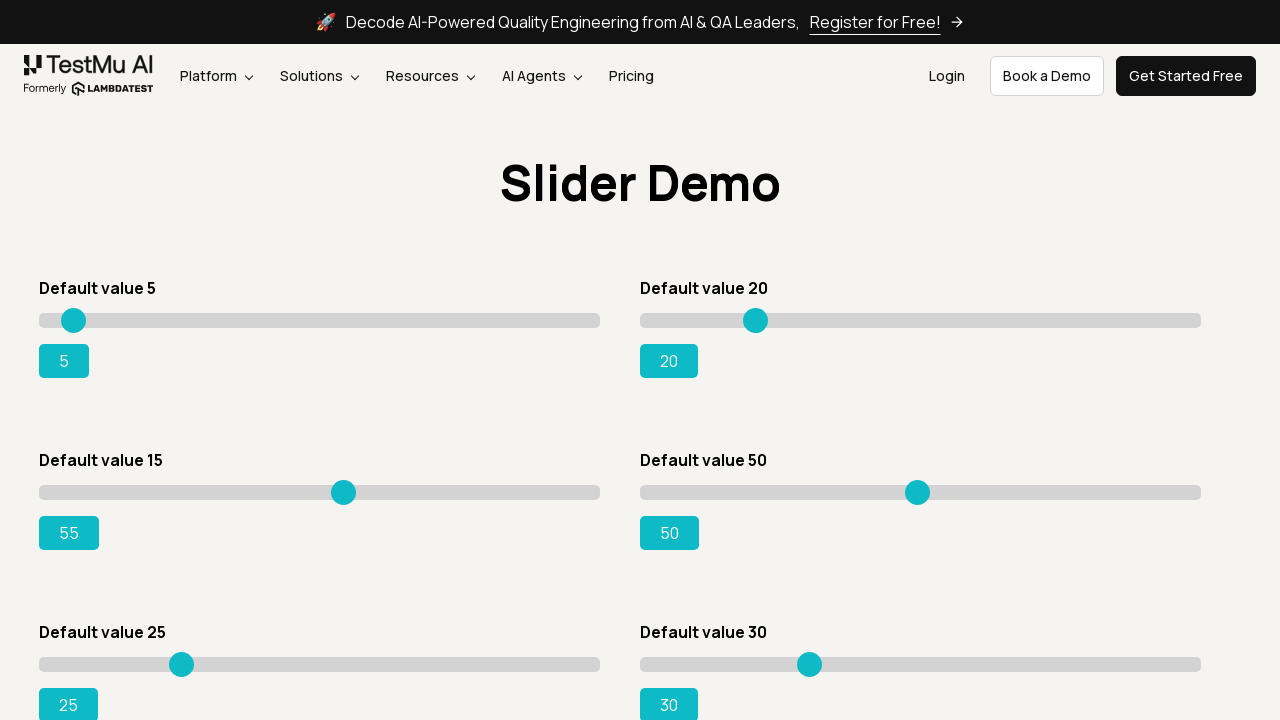

Pressed ArrowRight key to move slider right (iteration 6-80)
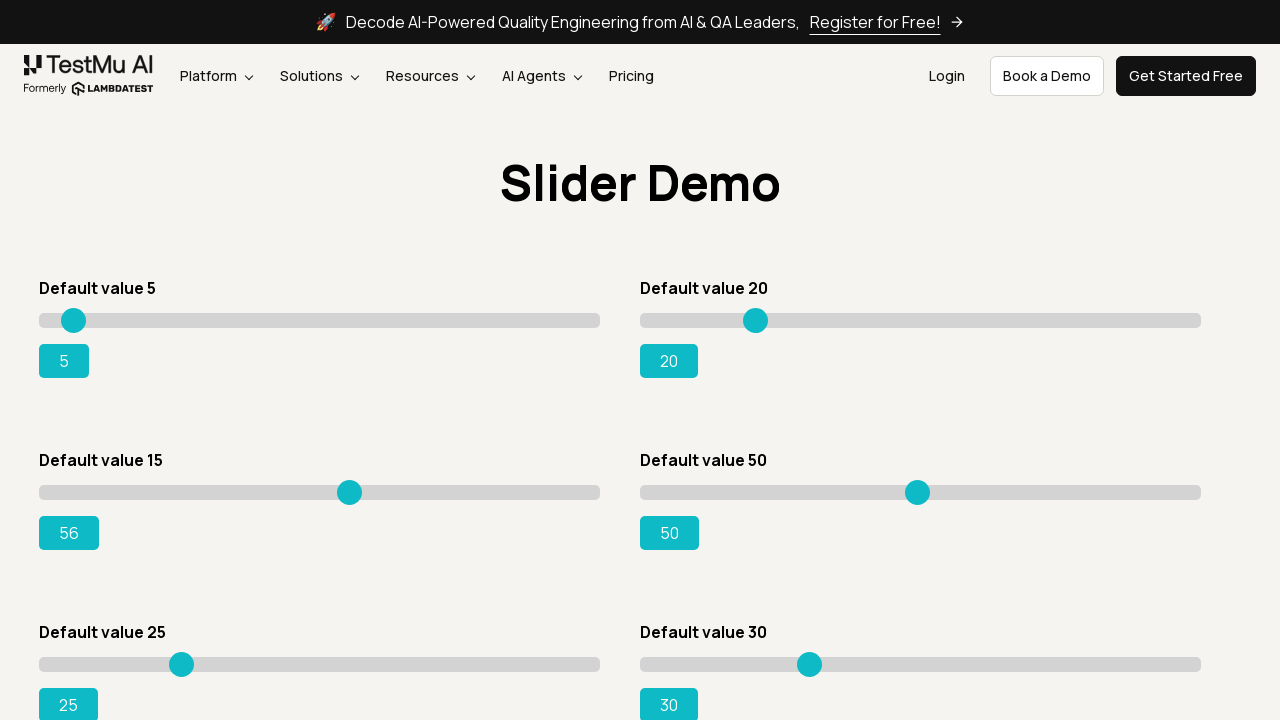

Pressed ArrowRight key to move slider right (iteration 6-80)
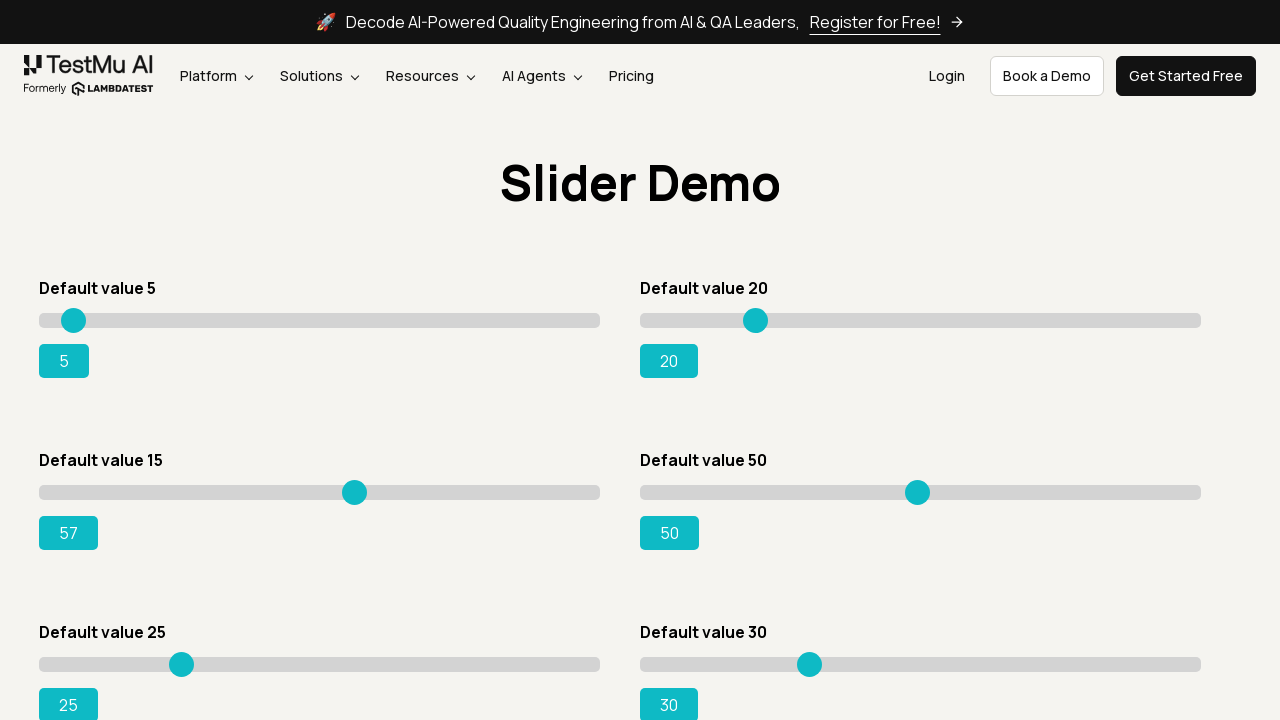

Pressed ArrowRight key to move slider right (iteration 6-80)
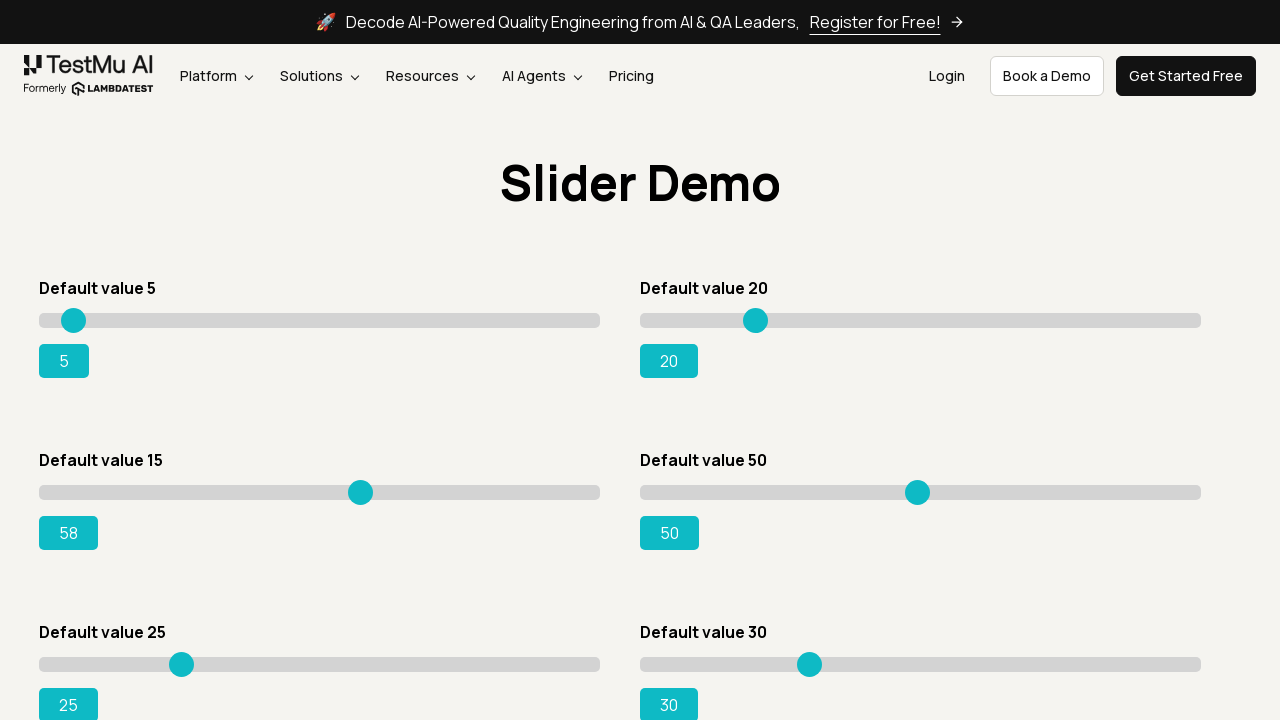

Pressed ArrowRight key to move slider right (iteration 6-80)
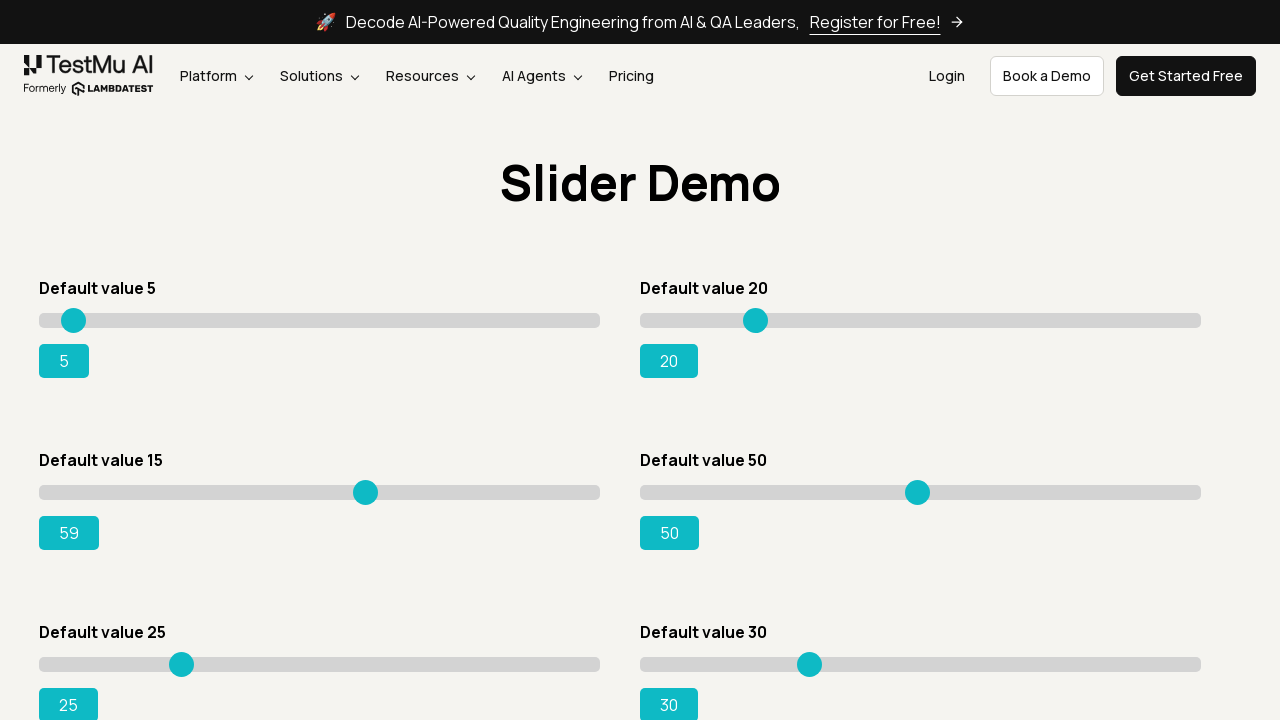

Pressed ArrowRight key to move slider right (iteration 6-80)
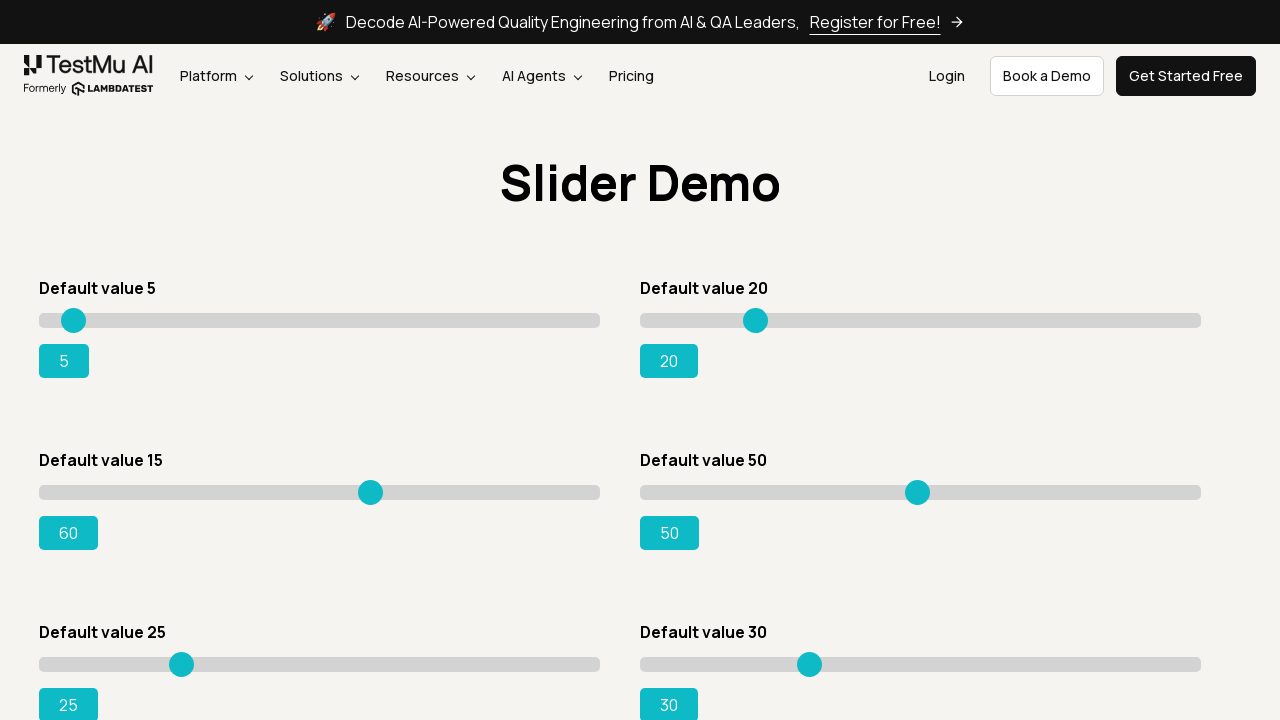

Pressed ArrowRight key to move slider right (iteration 6-80)
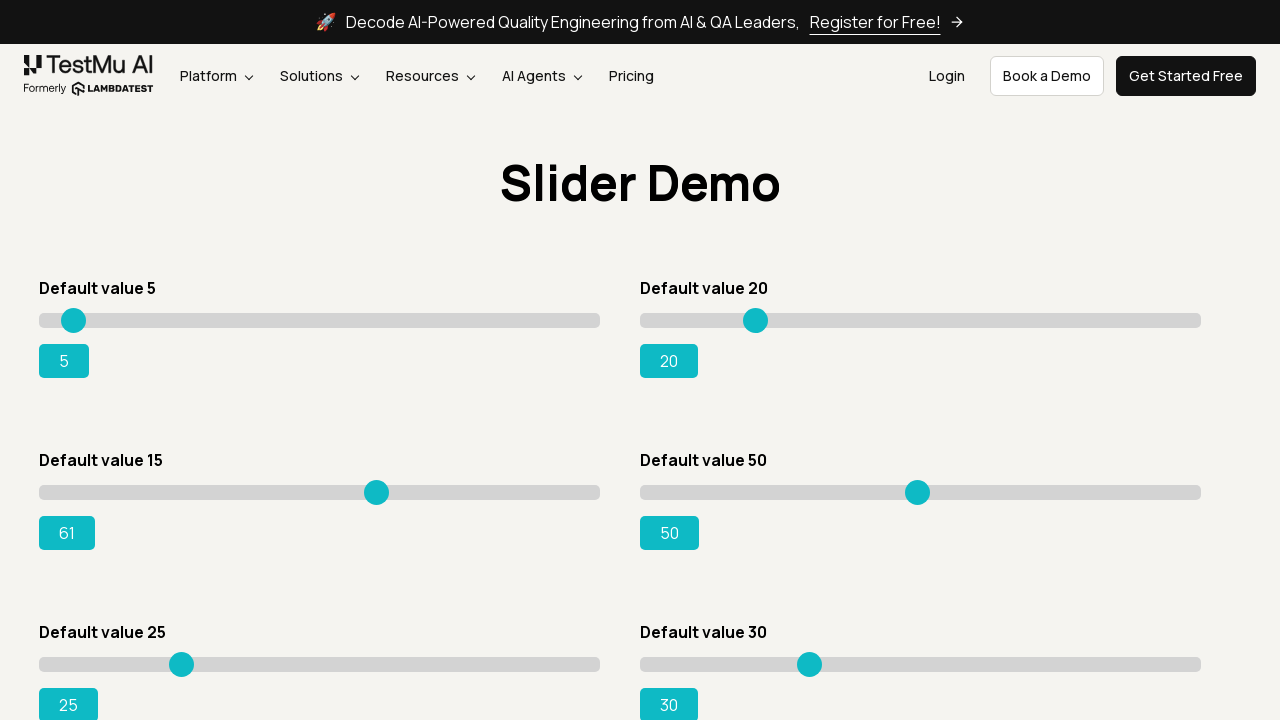

Pressed ArrowRight key to move slider right (iteration 6-80)
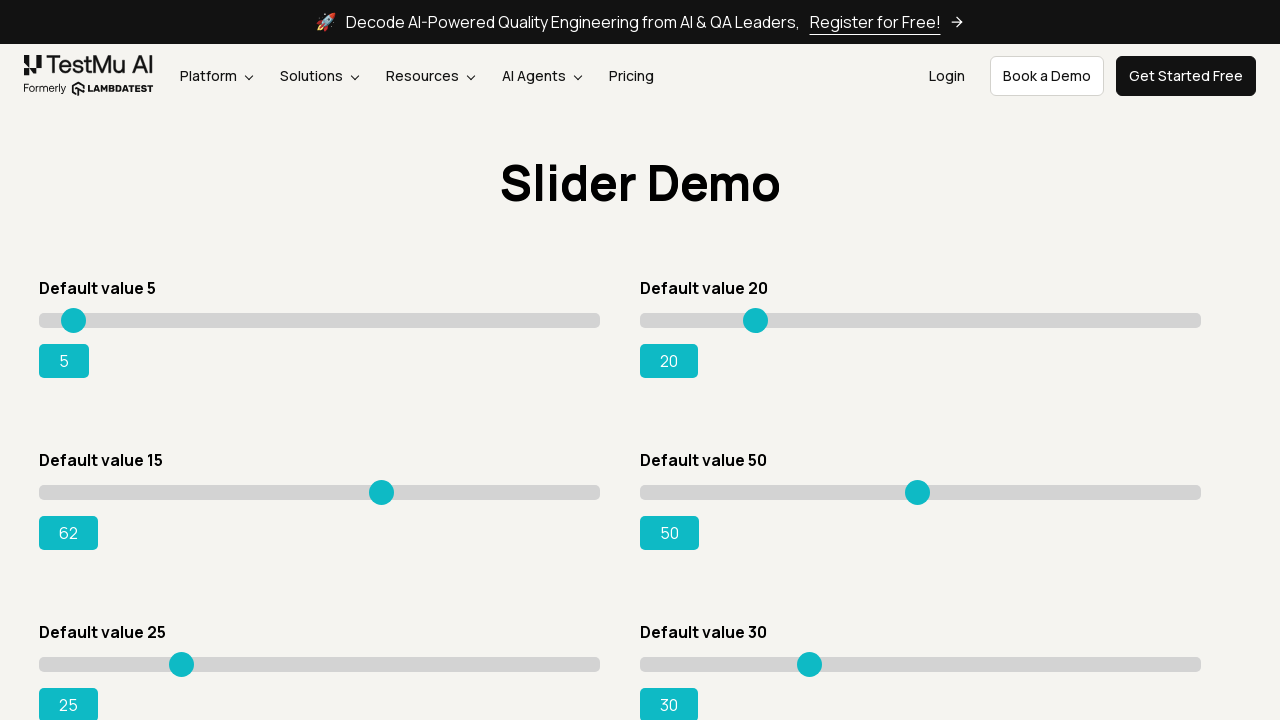

Pressed ArrowRight key to move slider right (iteration 6-80)
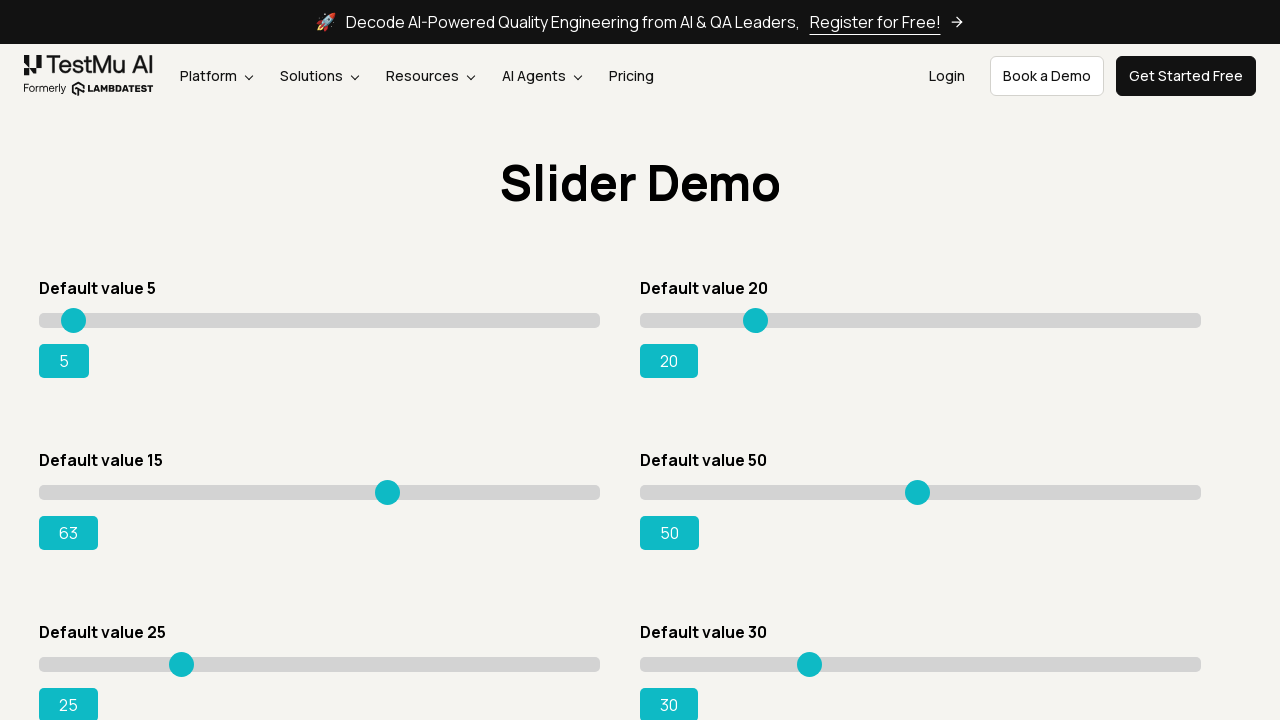

Pressed ArrowRight key to move slider right (iteration 6-80)
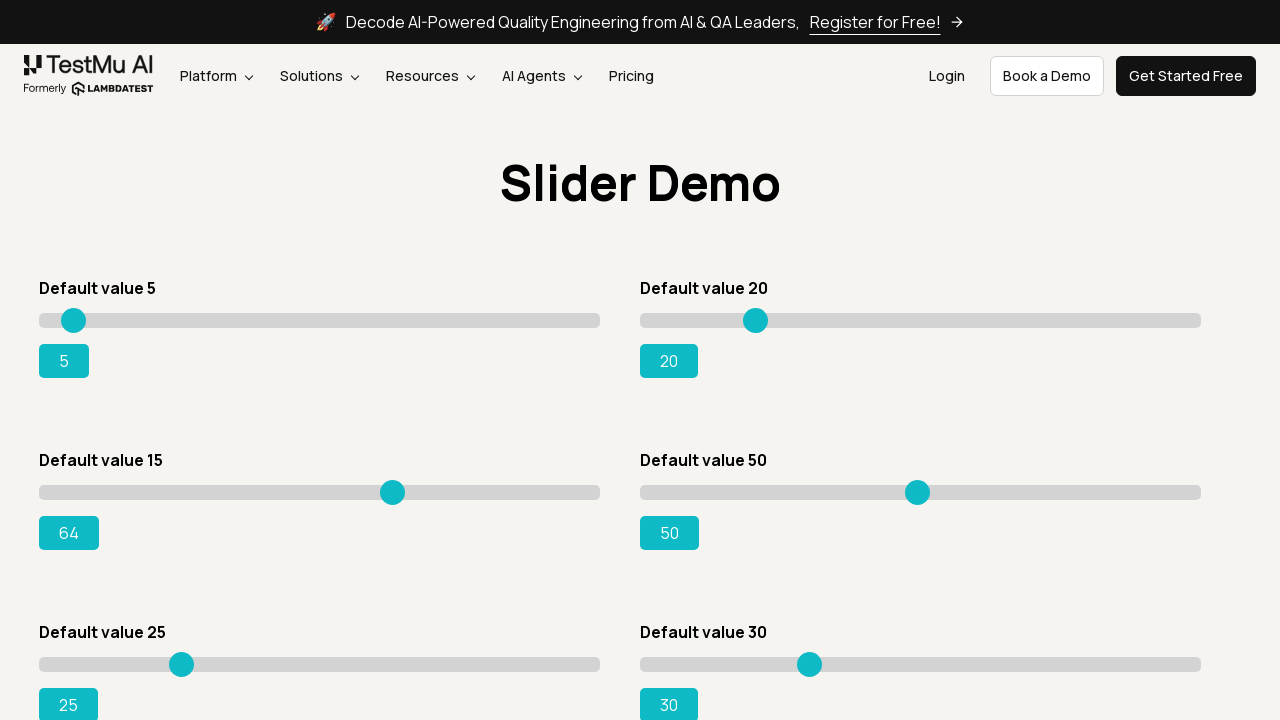

Pressed ArrowRight key to move slider right (iteration 6-80)
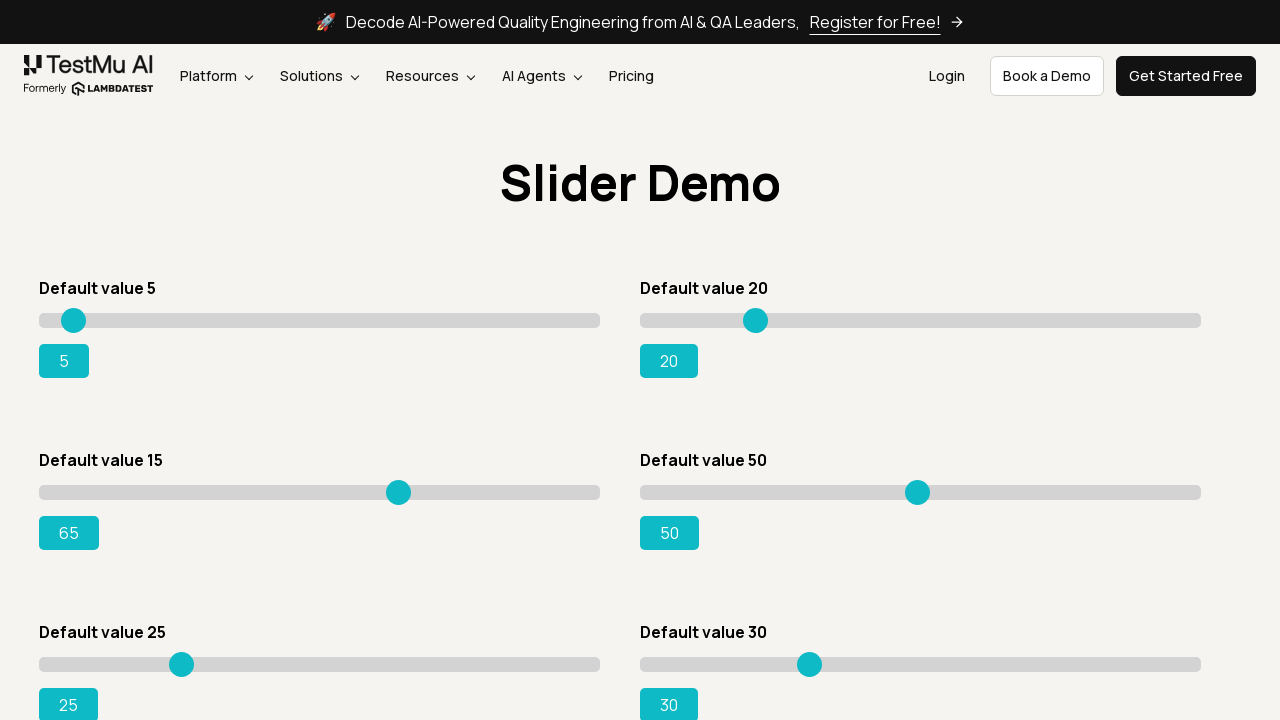

Pressed ArrowRight key to move slider right (iteration 6-80)
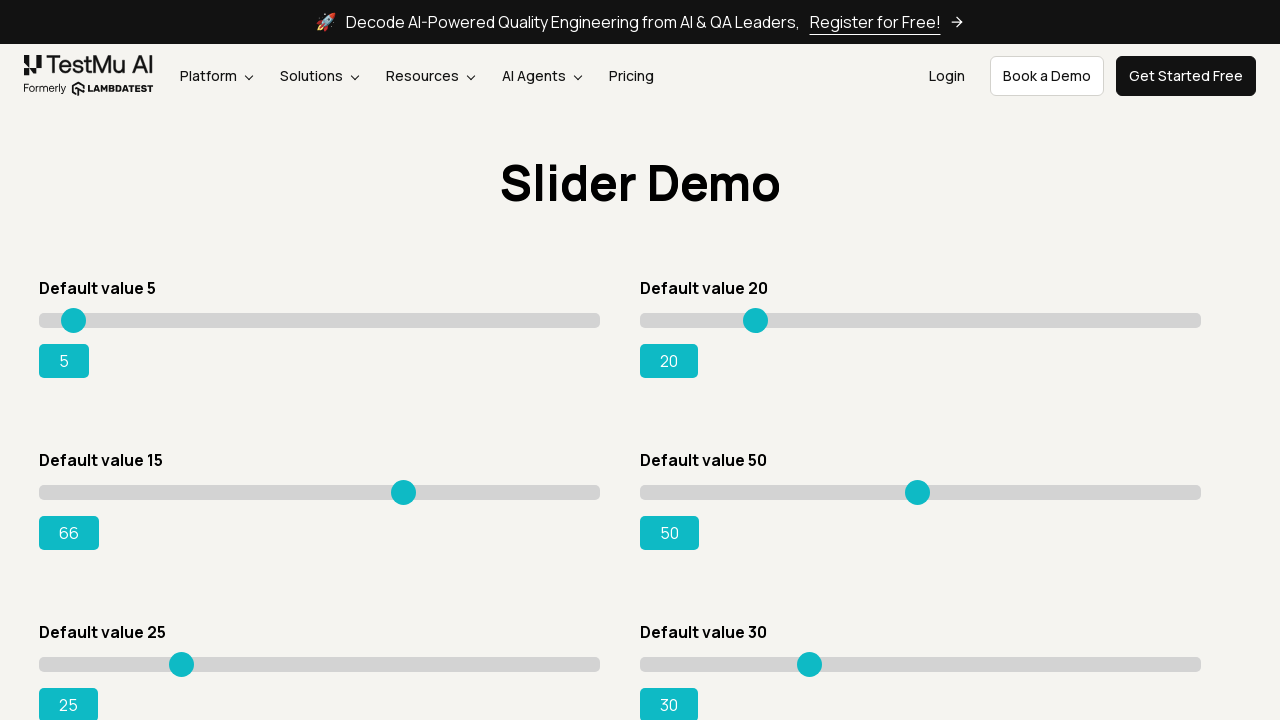

Pressed ArrowRight key to move slider right (iteration 6-80)
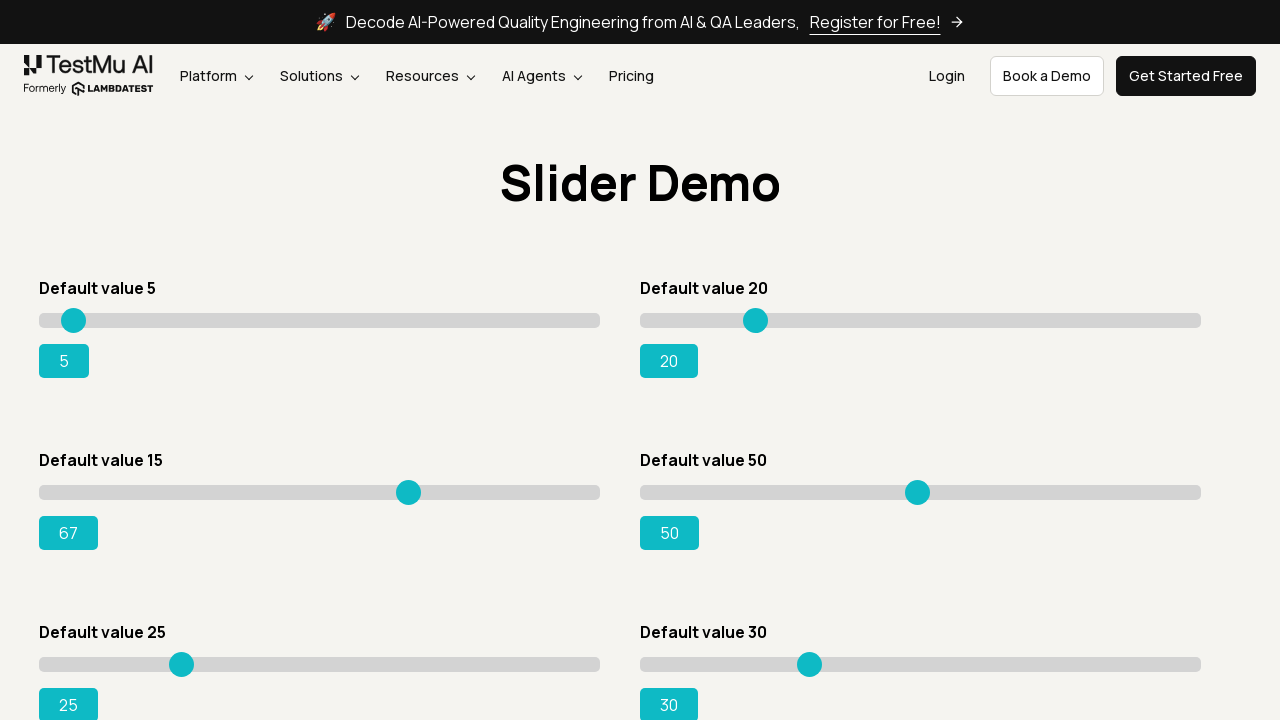

Pressed ArrowRight key to move slider right (iteration 6-80)
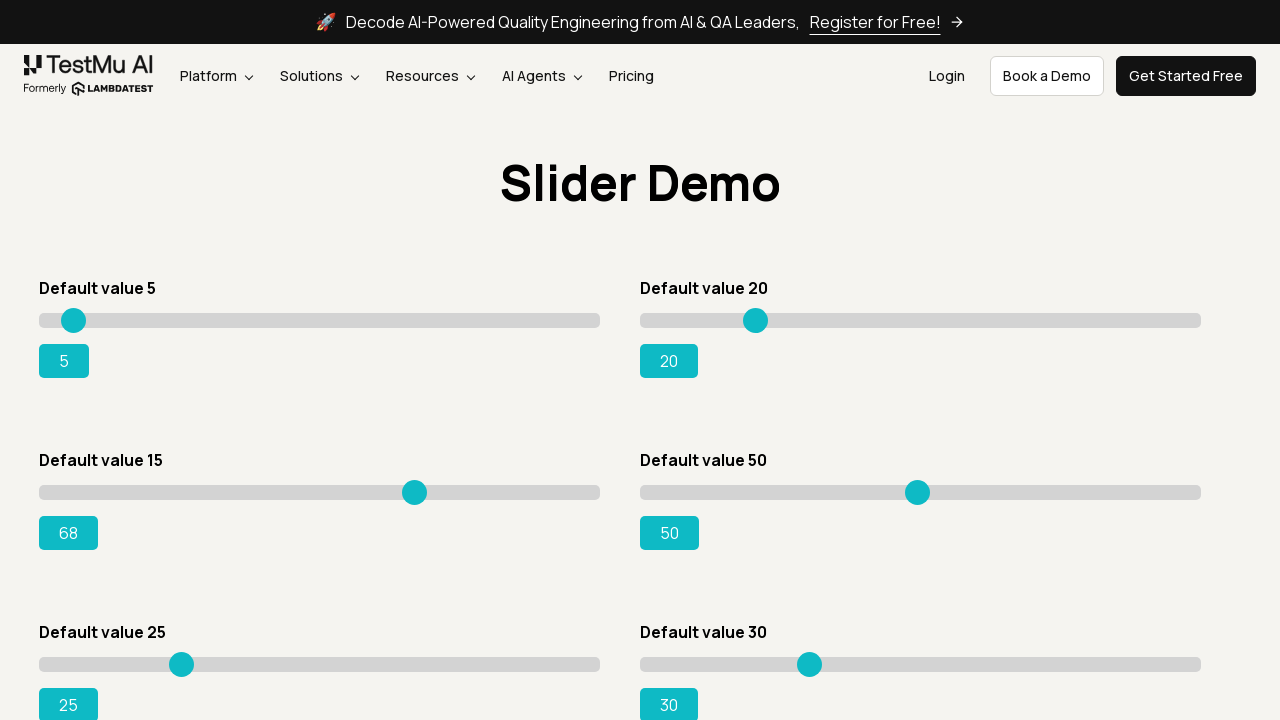

Pressed ArrowRight key to move slider right (iteration 6-80)
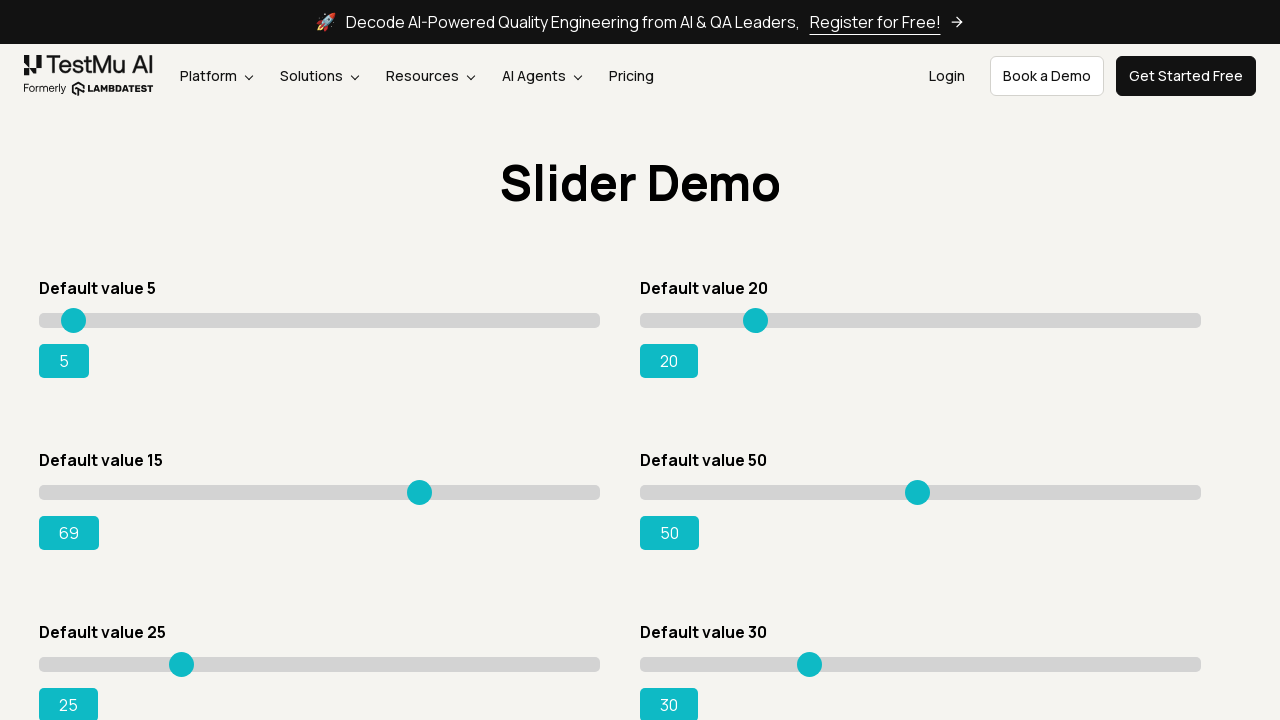

Pressed ArrowRight key to move slider right (iteration 6-80)
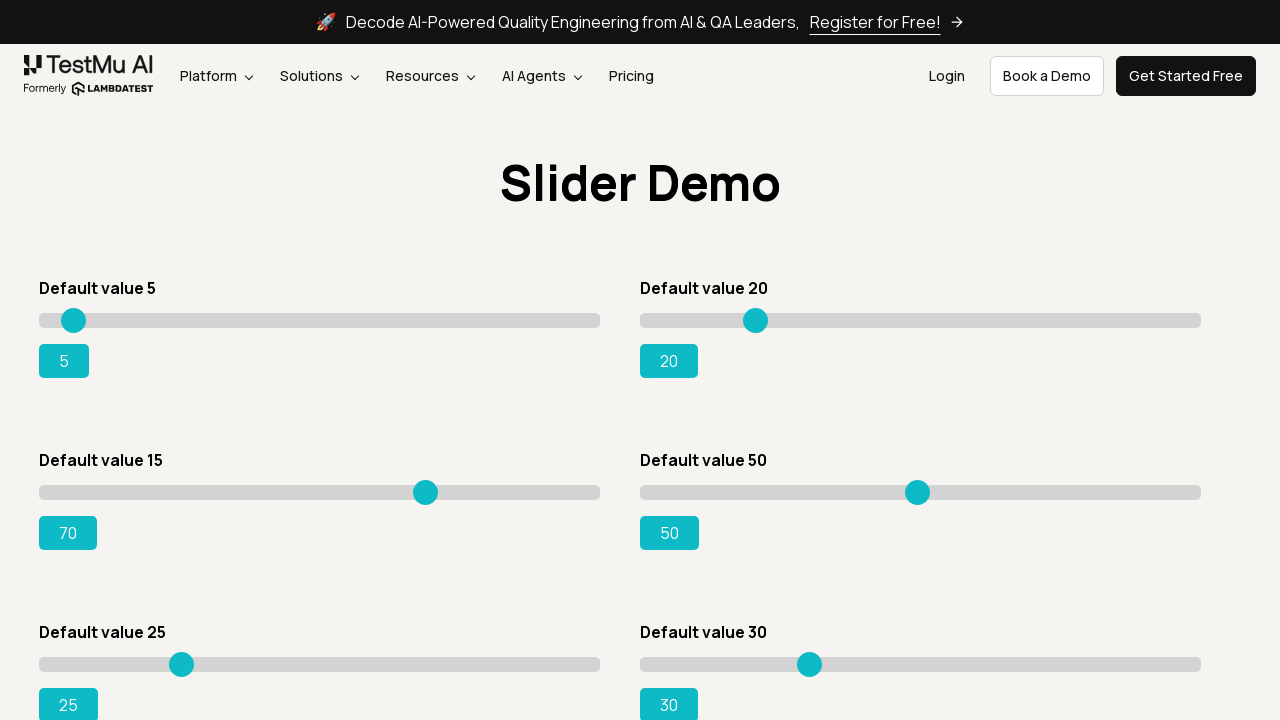

Pressed ArrowRight key to move slider right (iteration 6-80)
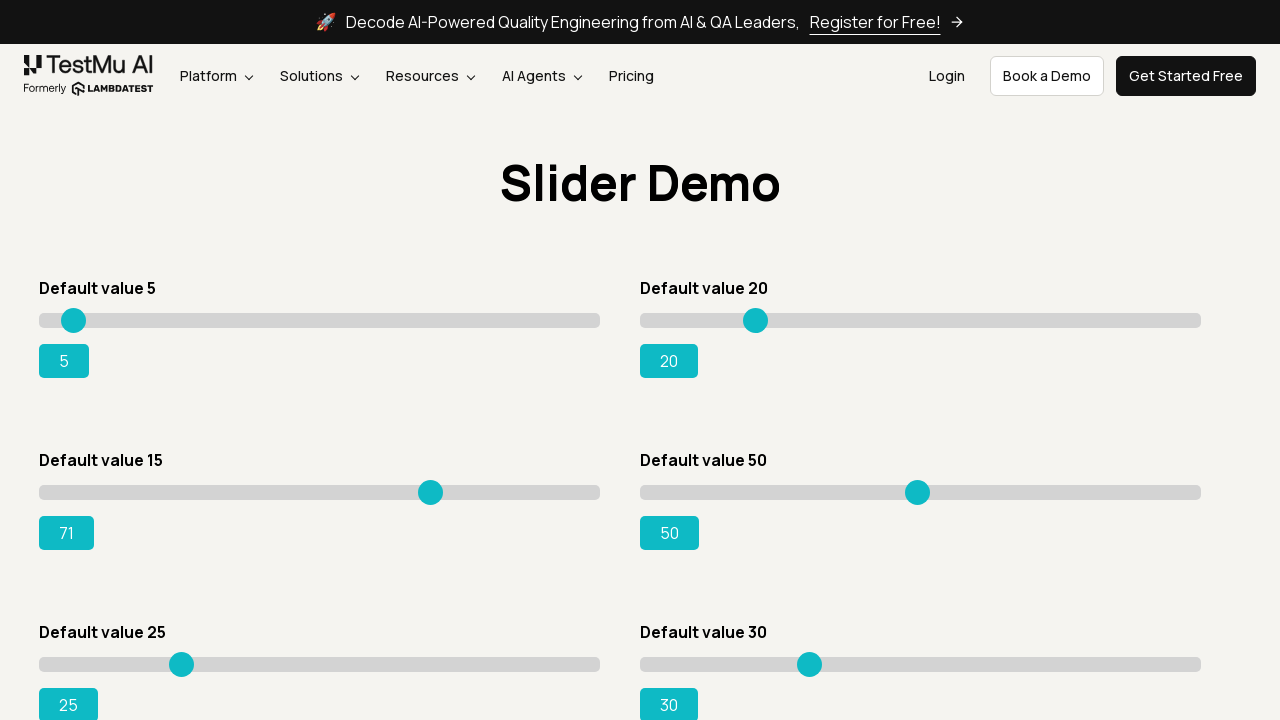

Pressed ArrowRight key to move slider right (iteration 6-80)
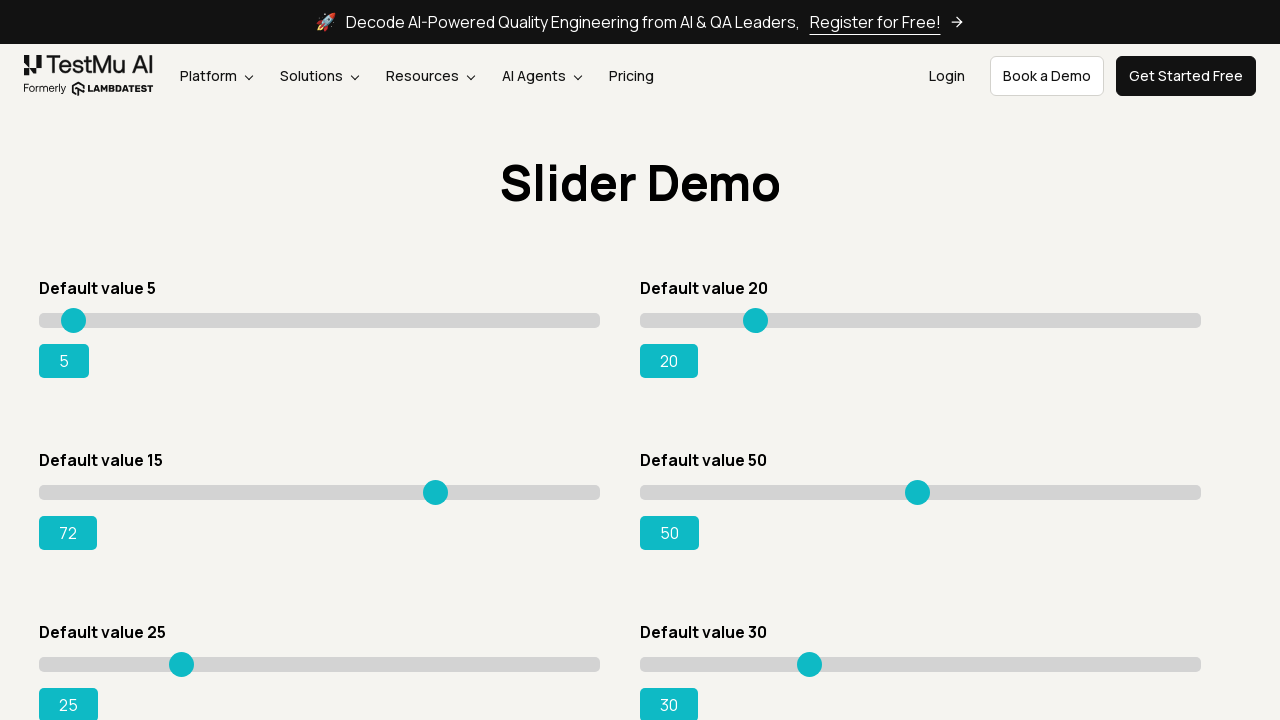

Pressed ArrowRight key to move slider right (iteration 6-80)
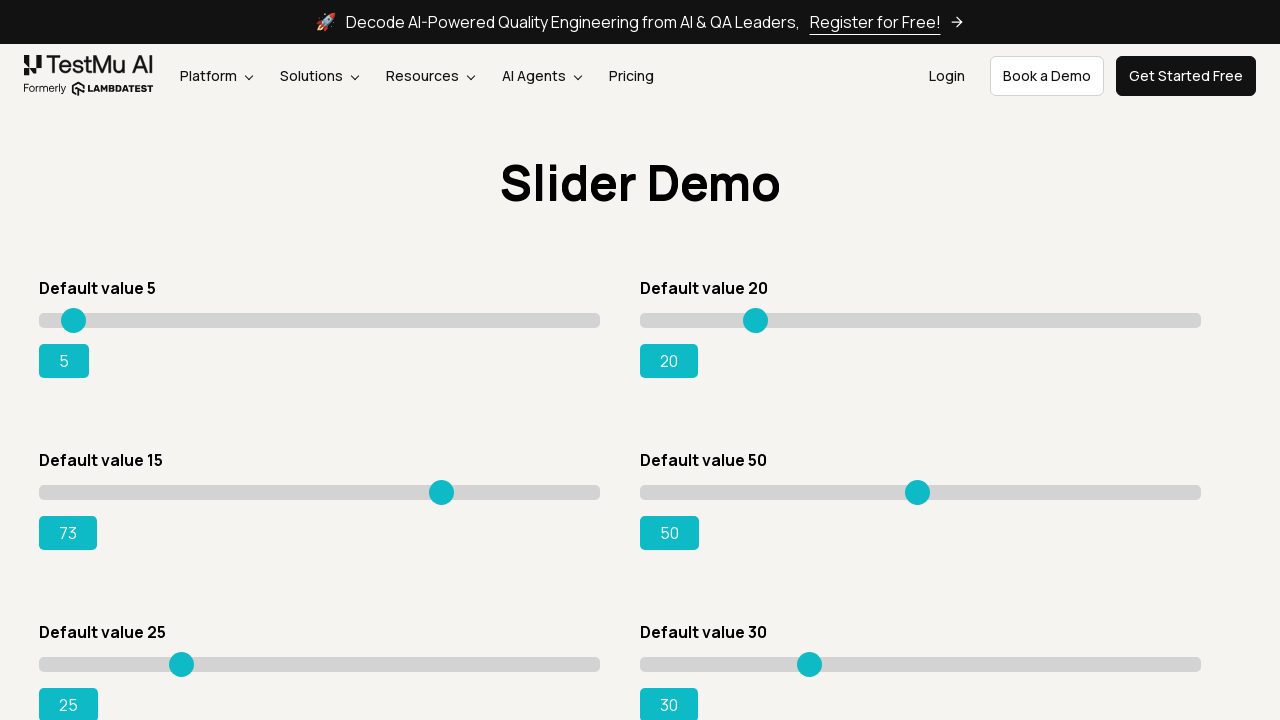

Pressed ArrowRight key to move slider right (iteration 6-80)
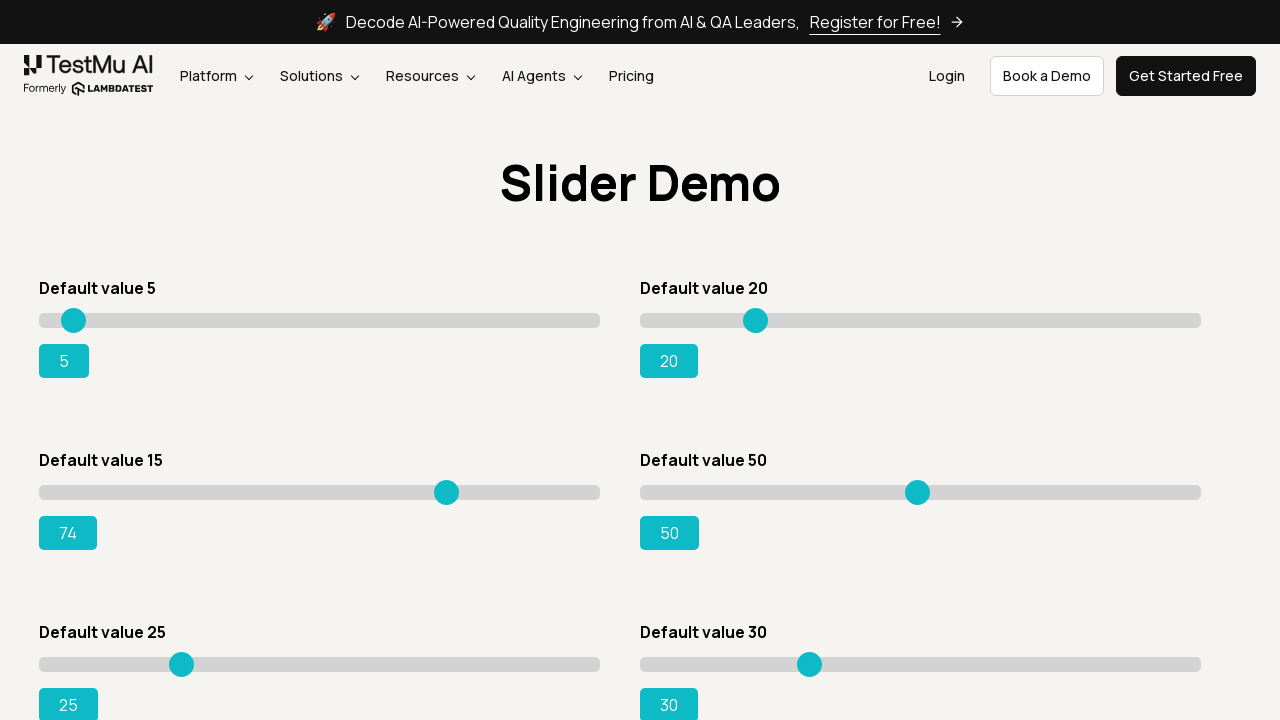

Pressed ArrowRight key to move slider right (iteration 6-80)
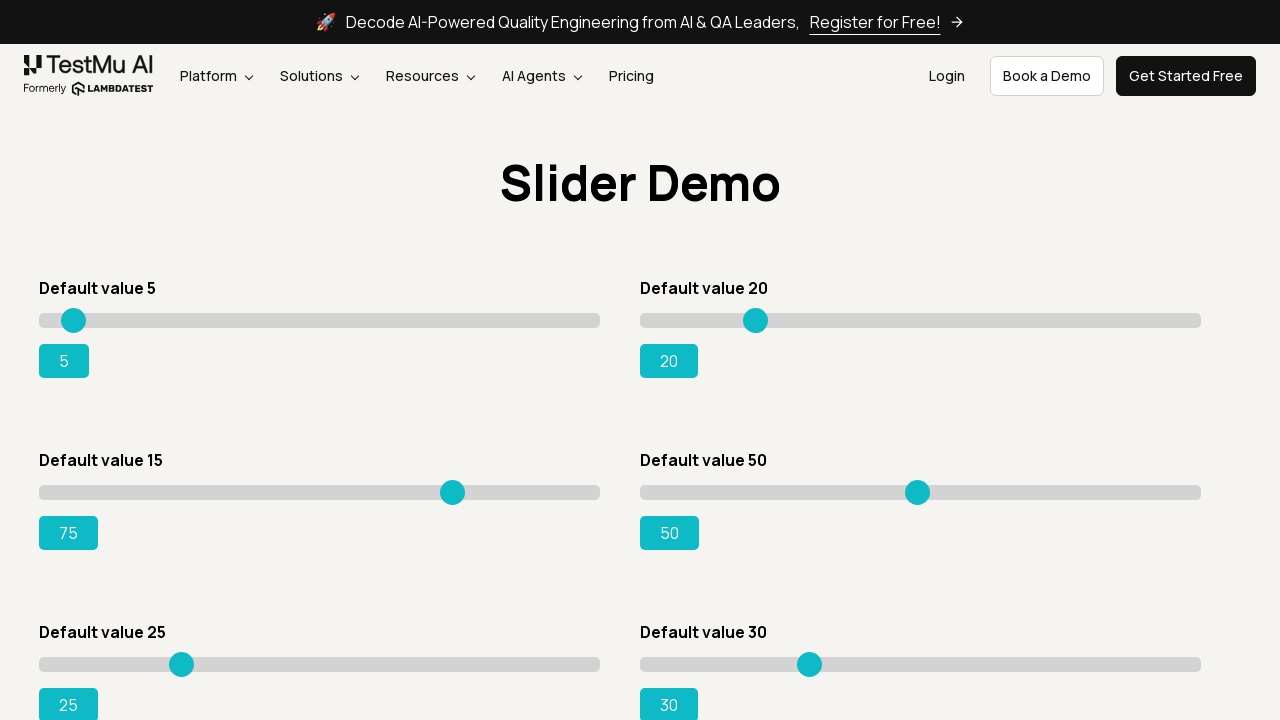

Pressed ArrowRight key to move slider right (iteration 6-80)
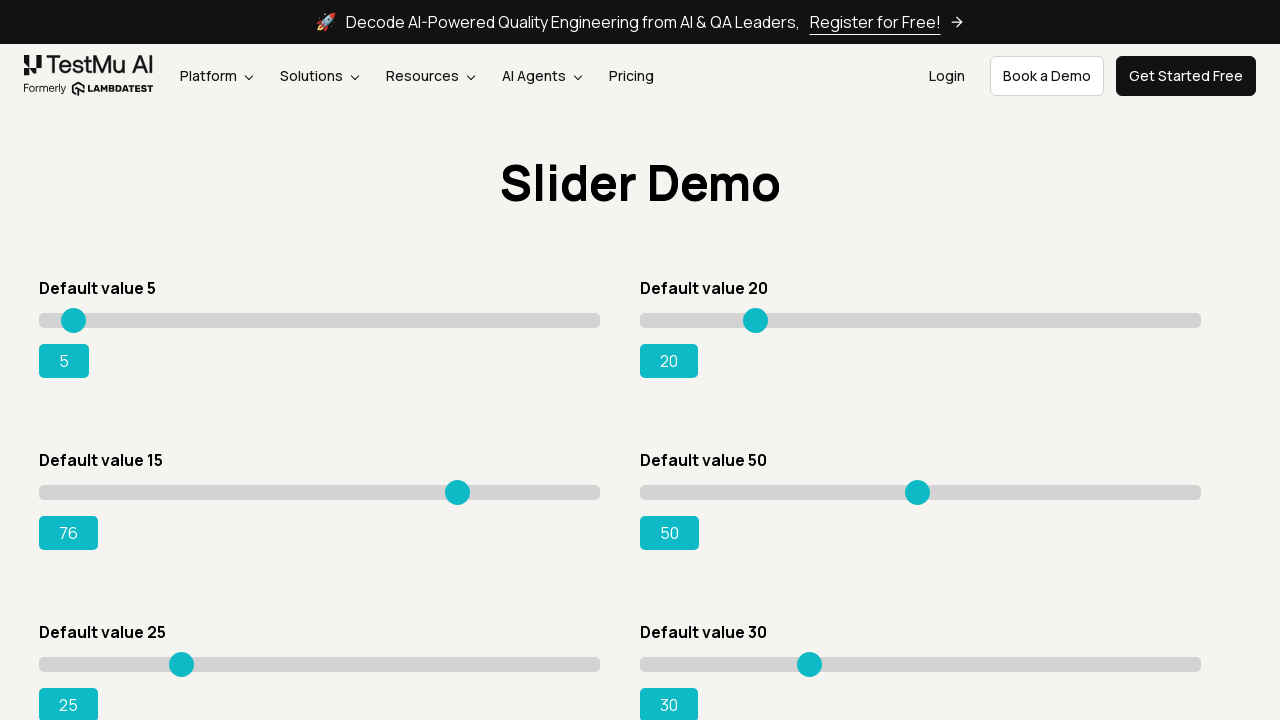

Pressed ArrowRight key to move slider right (iteration 6-80)
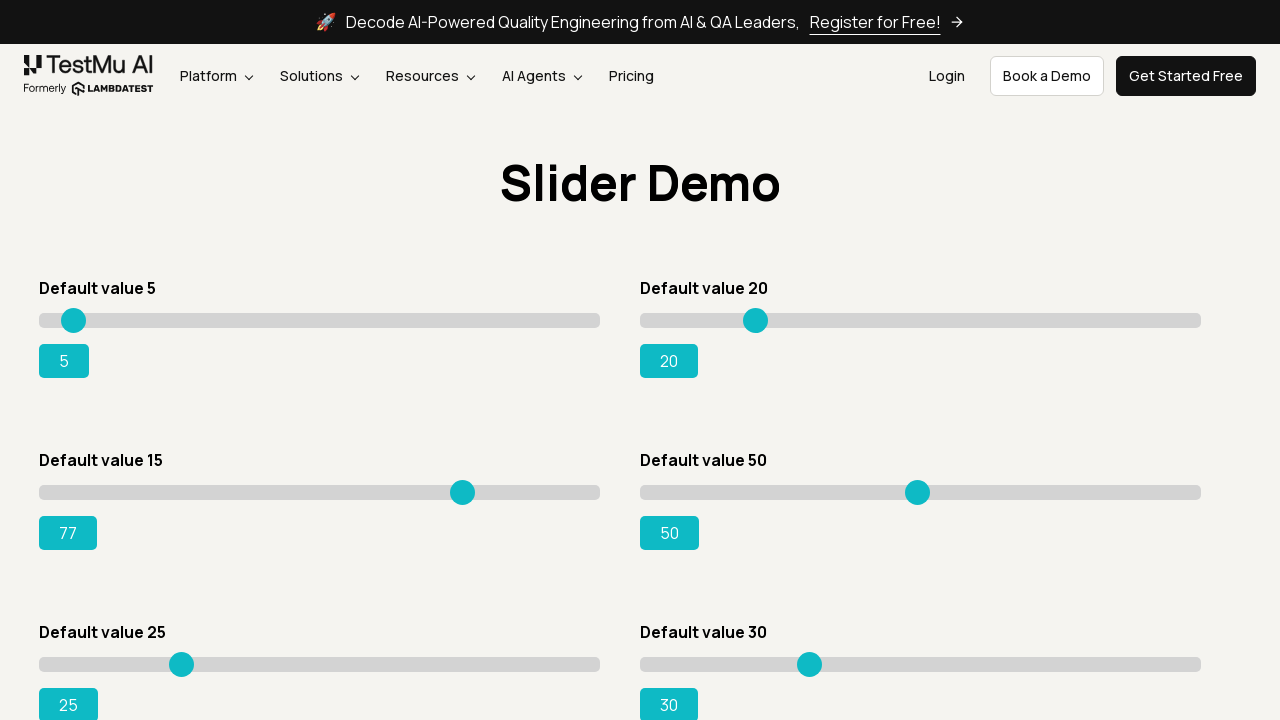

Pressed ArrowRight key to move slider right (iteration 6-80)
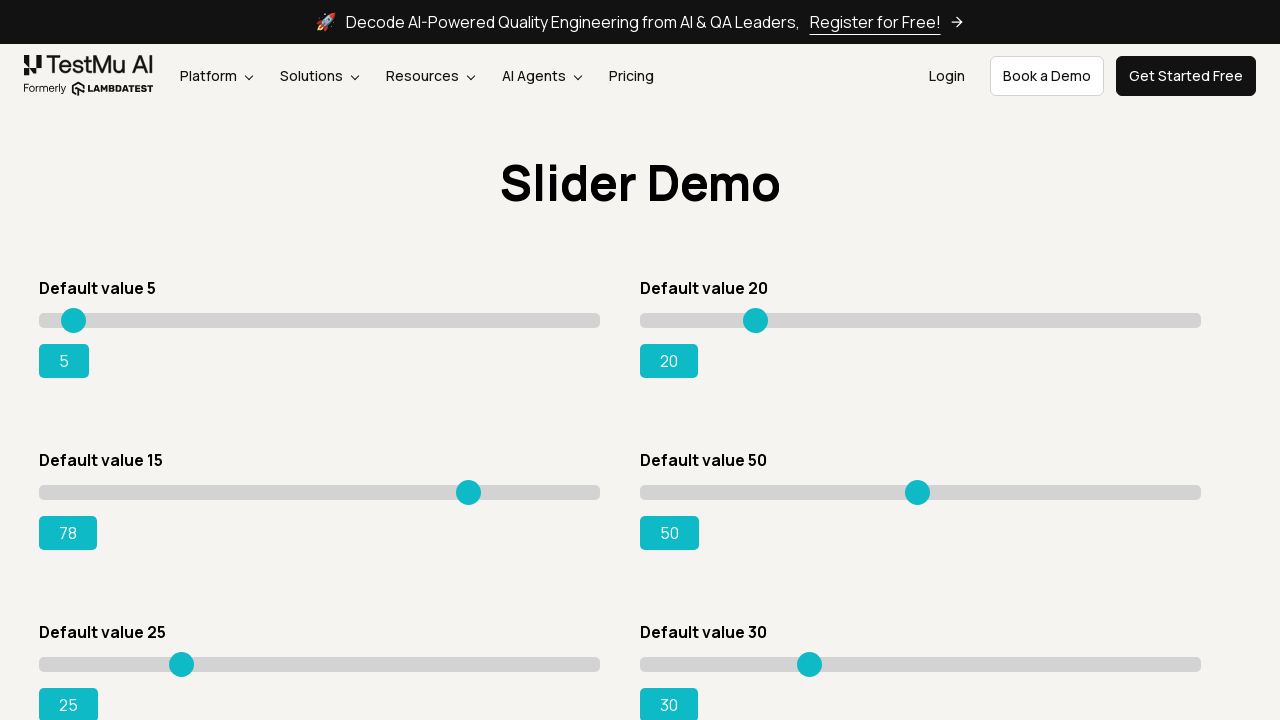

Pressed ArrowRight key to move slider right (iteration 6-80)
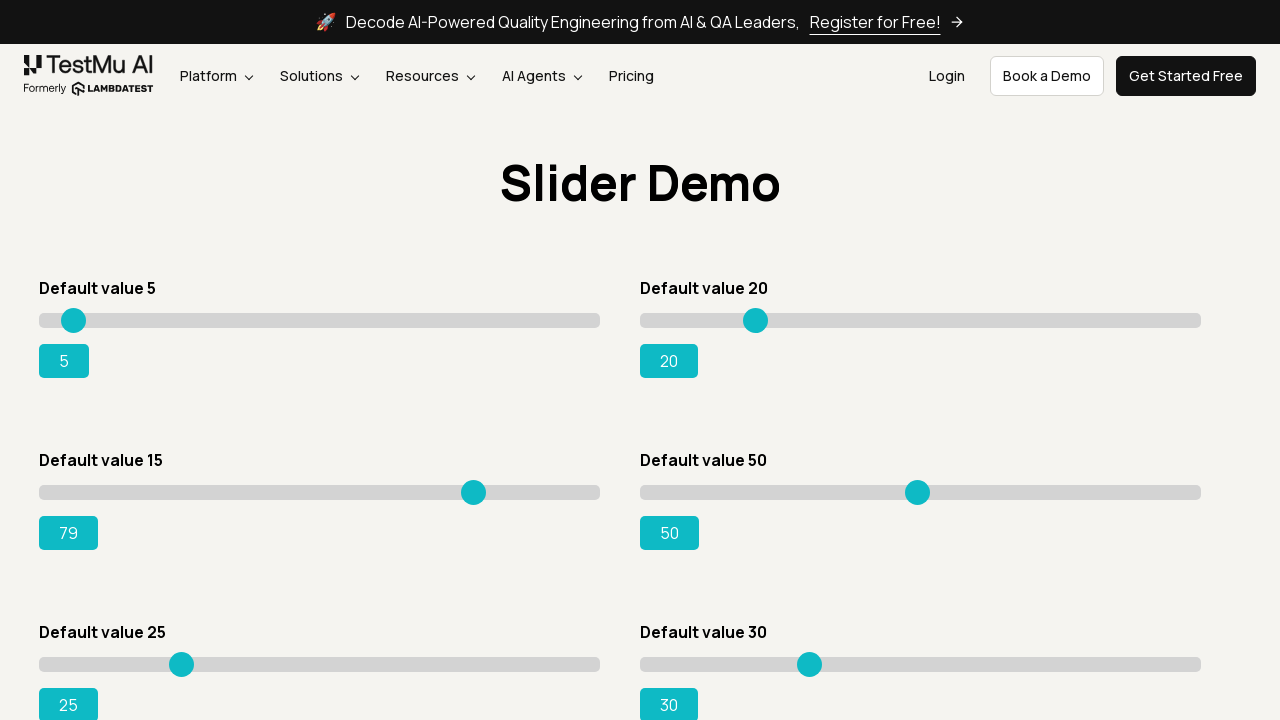

Pressed ArrowRight key to move slider right (iteration 6-80)
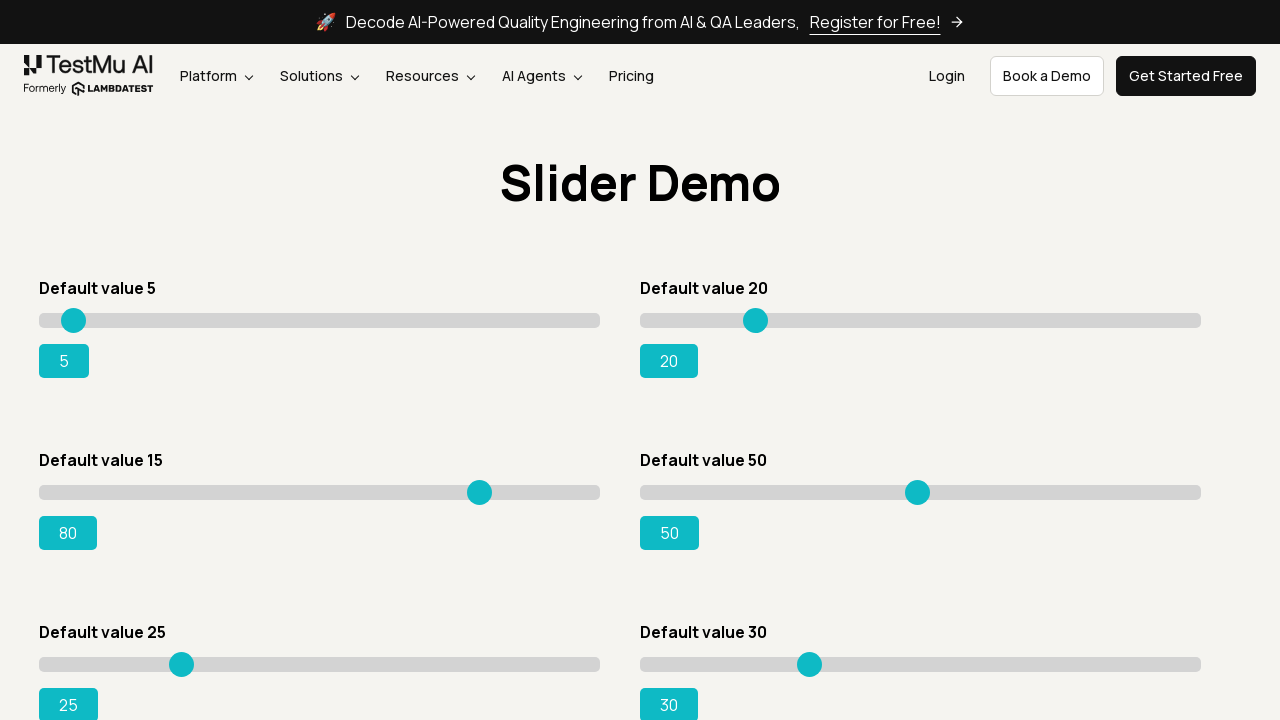

Pressed ArrowRight key to move slider right (iteration 6-80)
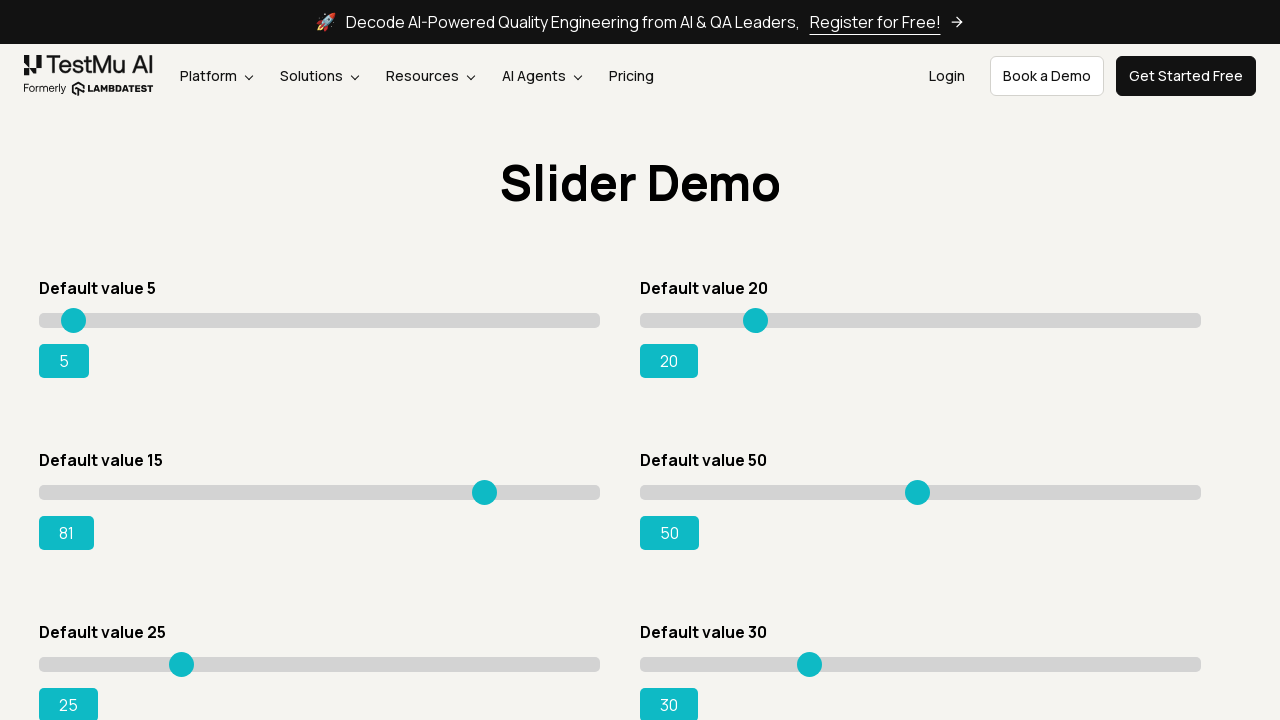

Pressed ArrowRight key to move slider right (iteration 6-80)
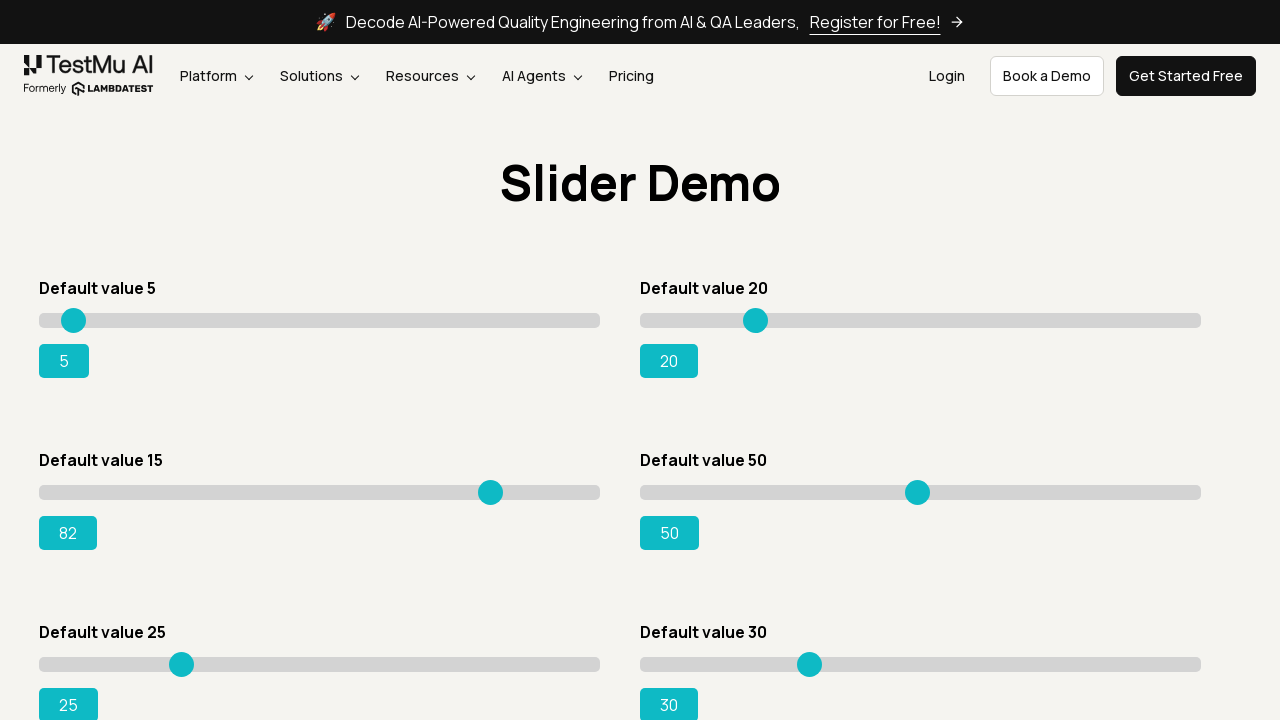

Pressed ArrowRight key to move slider right (iteration 6-80)
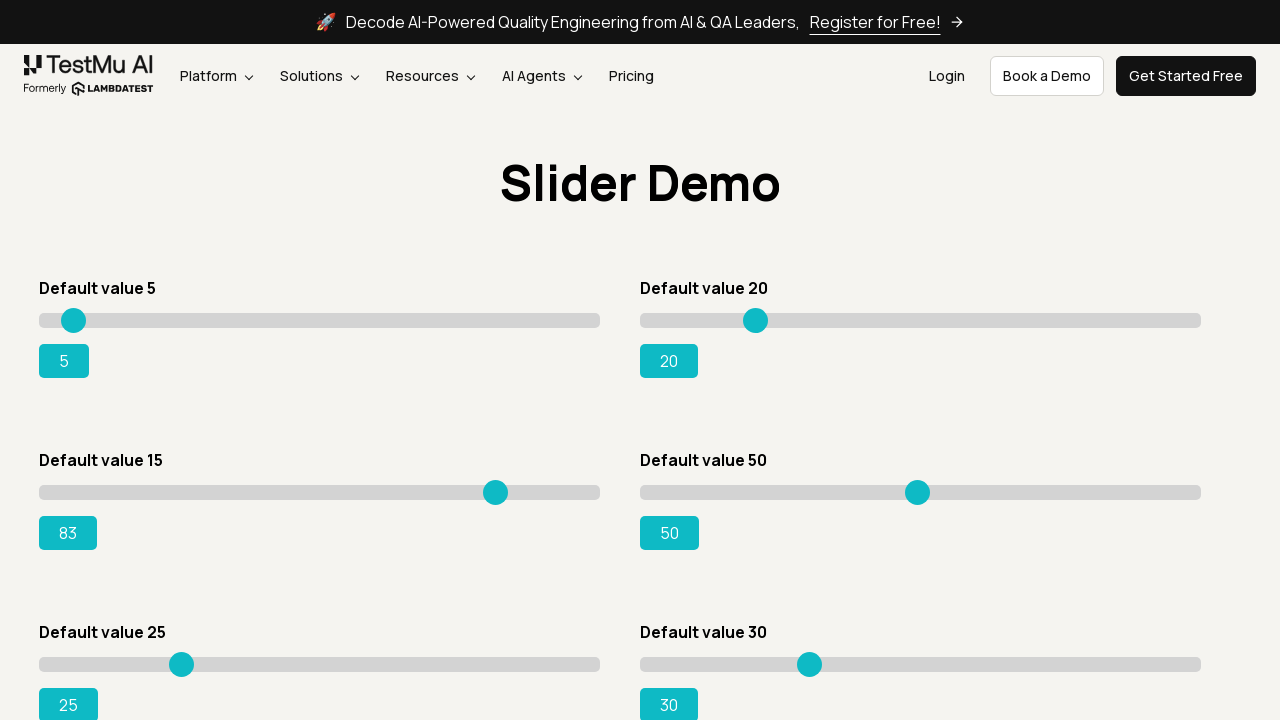

Pressed ArrowRight key to move slider right (iteration 6-80)
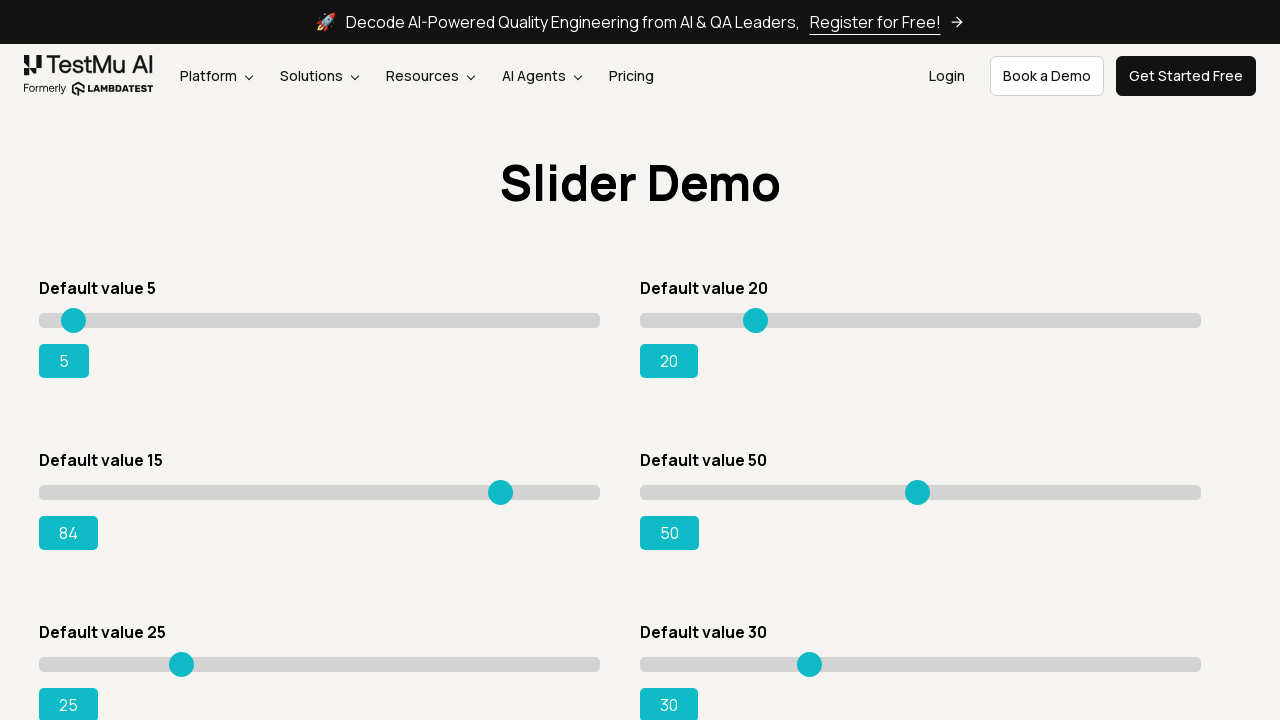

Pressed ArrowRight key to move slider right (iteration 6-80)
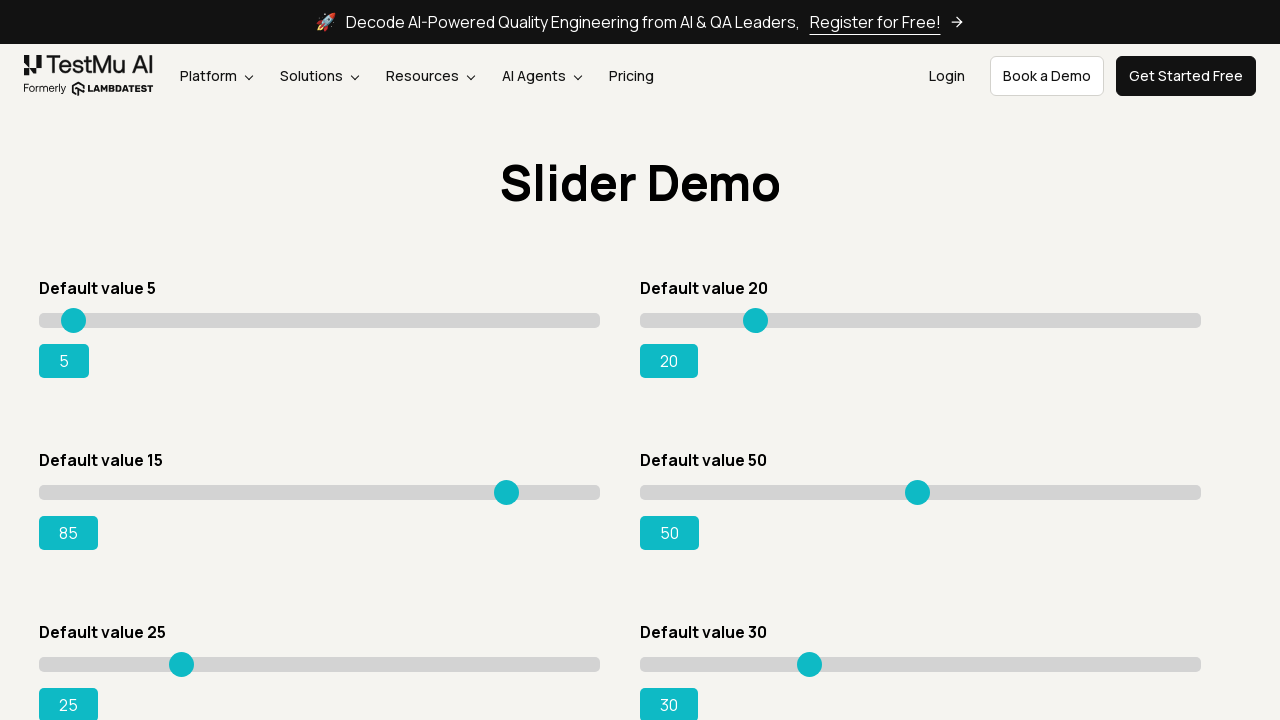

Pressed ArrowRight key to move slider right (iteration 6-80)
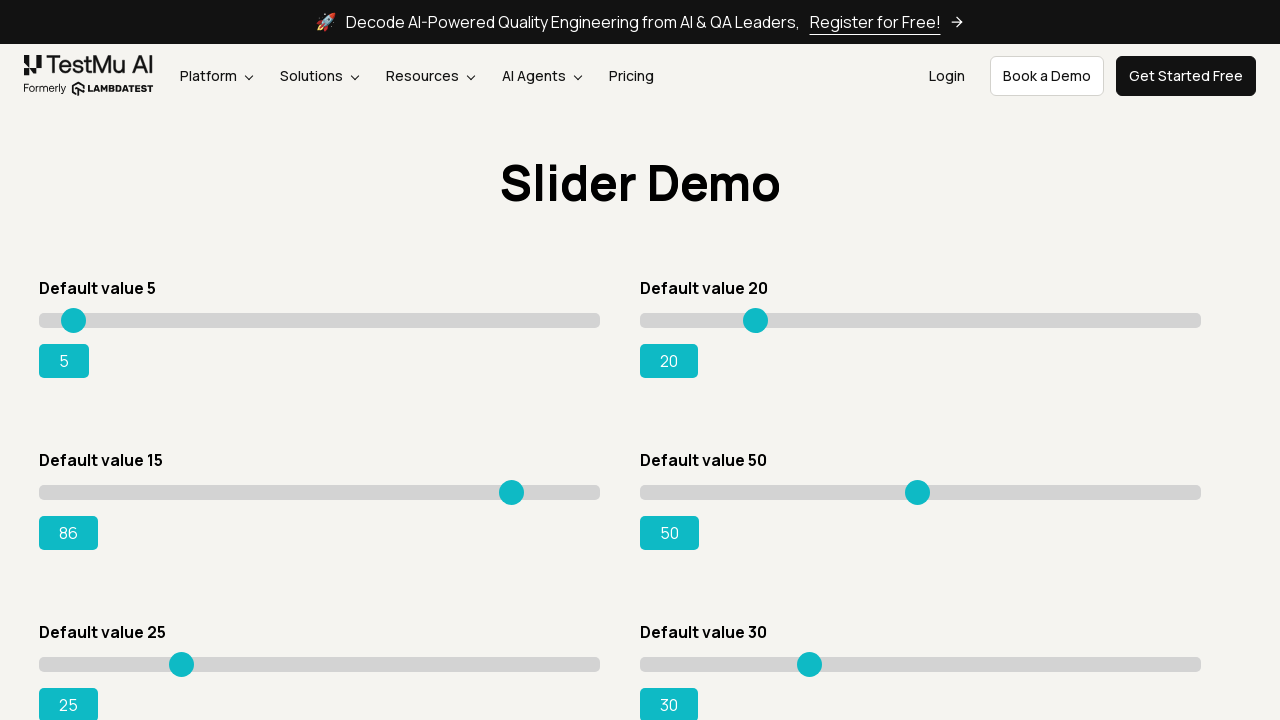

Pressed ArrowRight key to move slider right (iteration 6-80)
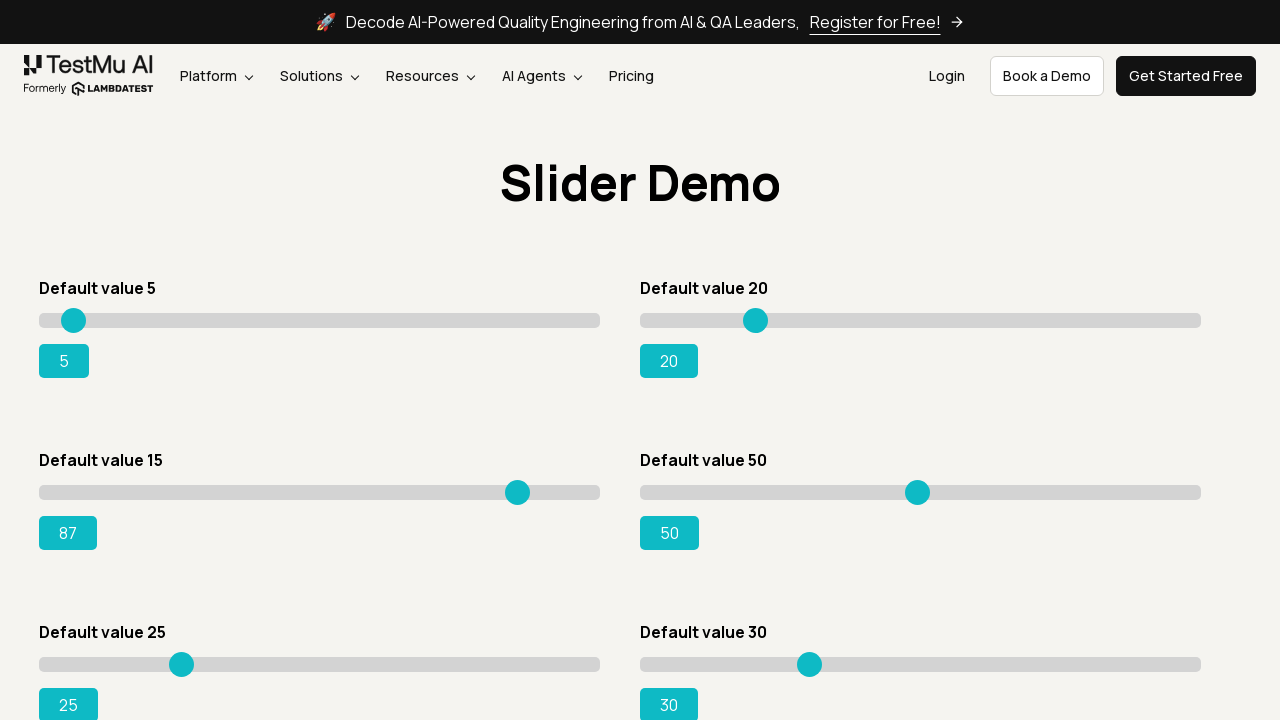

Pressed ArrowRight key to move slider right (iteration 6-80)
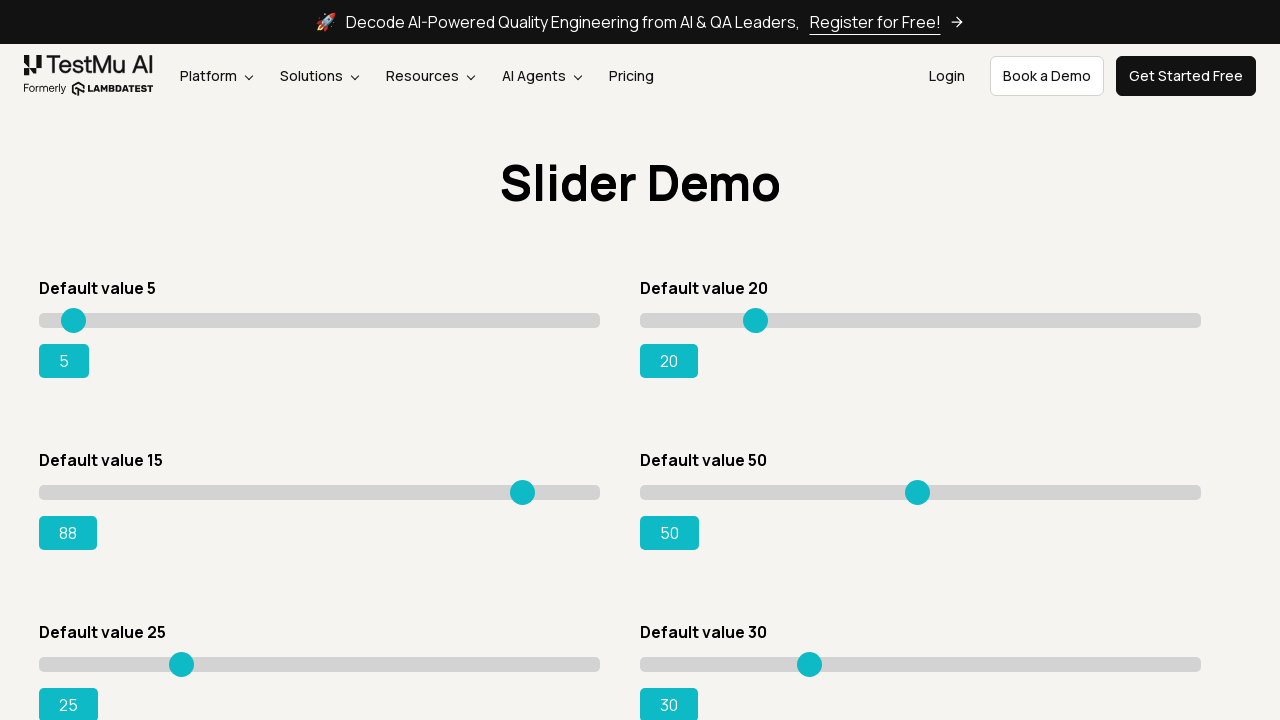

Pressed ArrowRight key to move slider right (iteration 6-80)
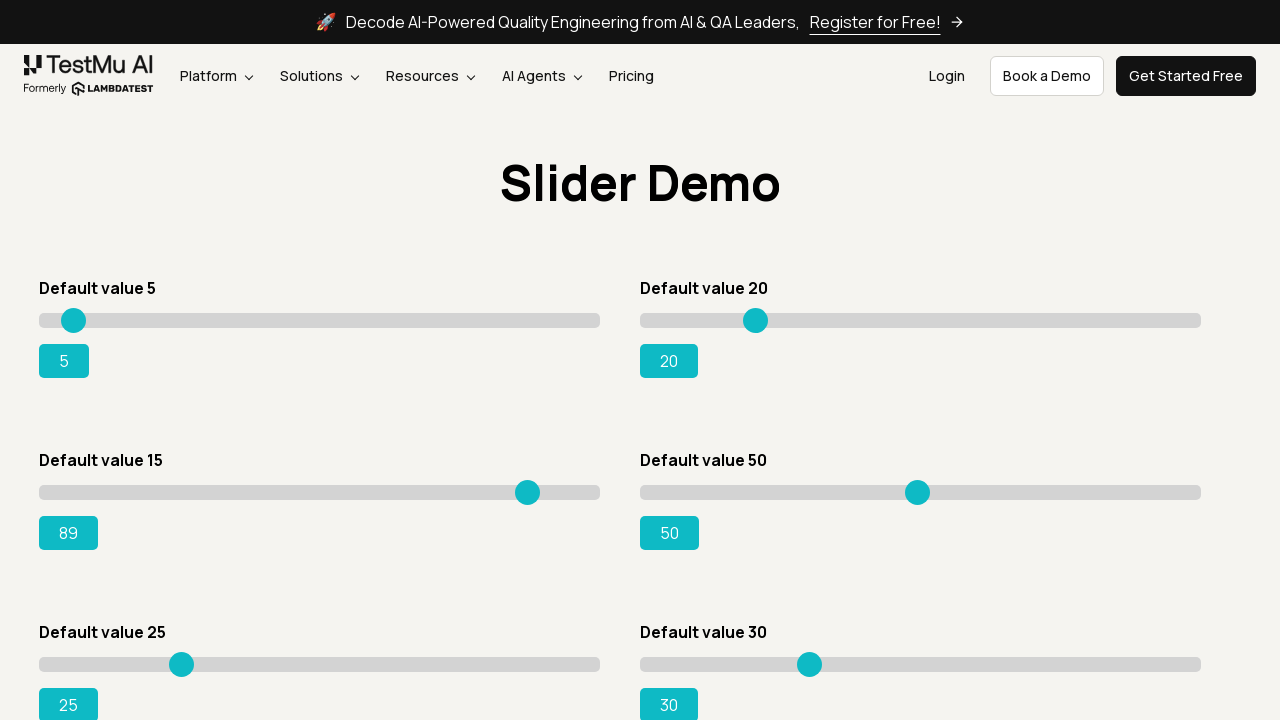

Pressed ArrowRight key to move slider right (iteration 6-80)
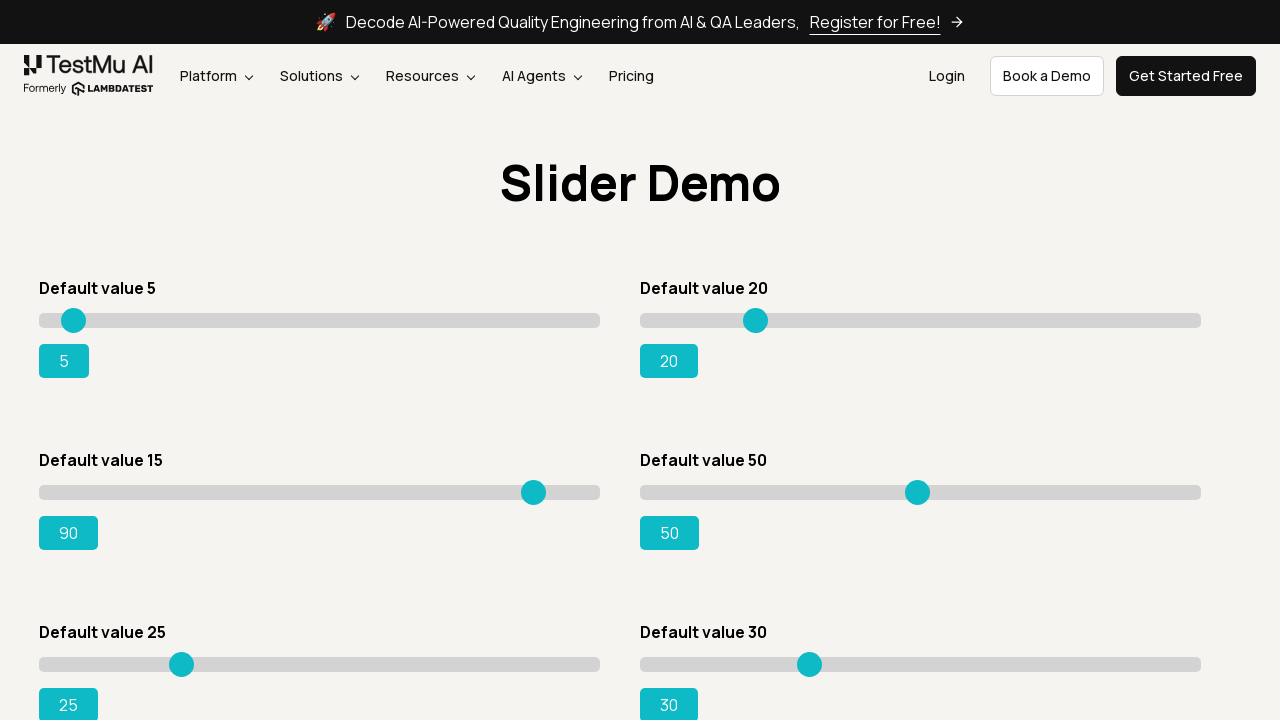

Pressed ArrowRight key to move slider right (iteration 6-80)
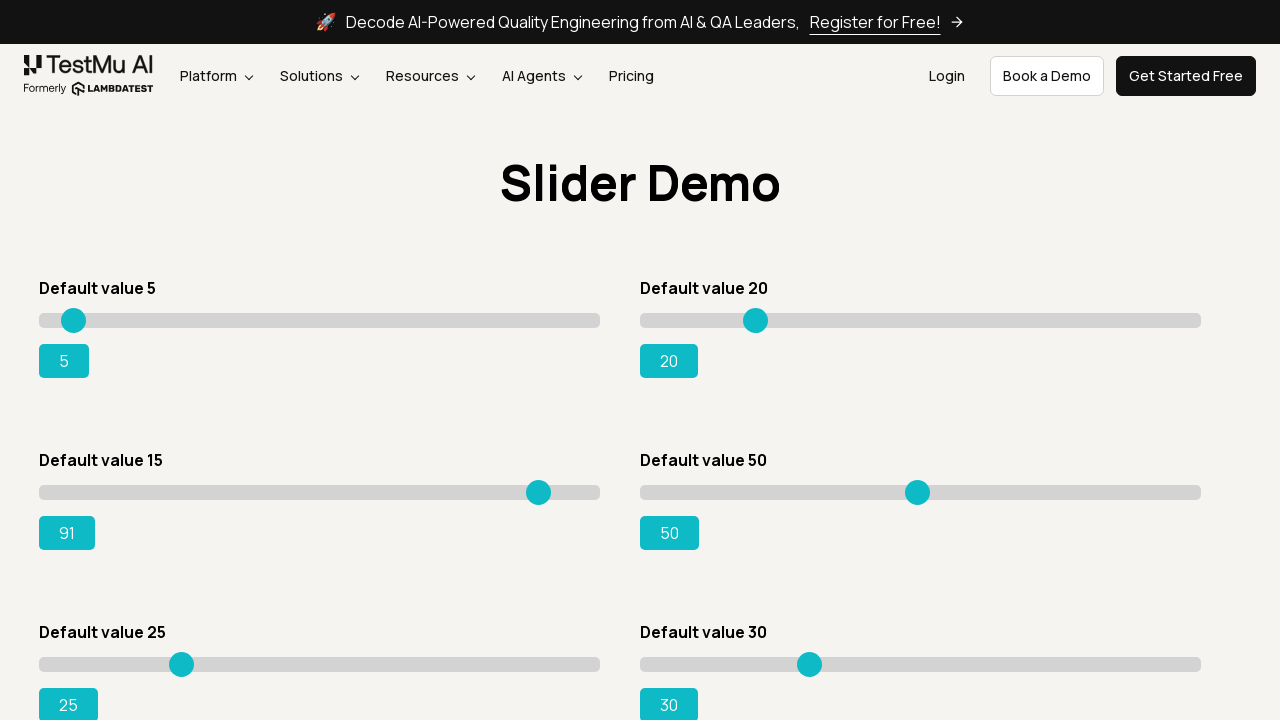

Pressed ArrowRight key to move slider right (iteration 6-80)
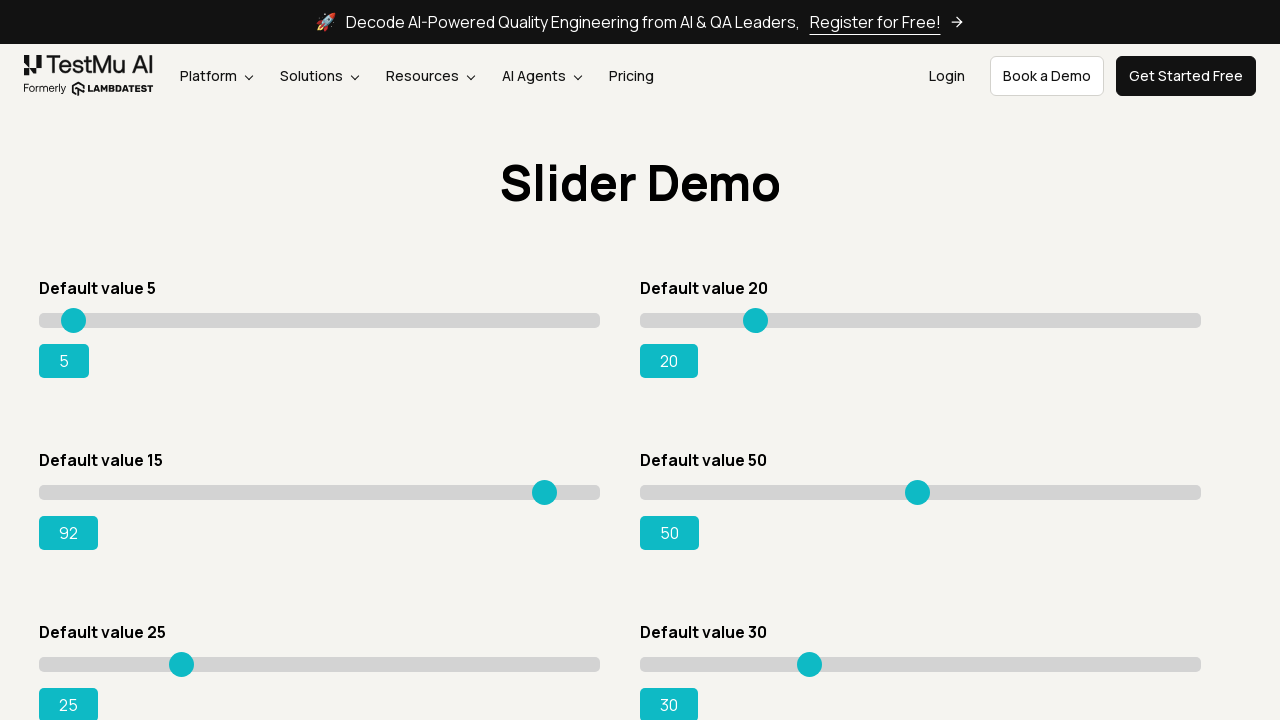

Pressed ArrowRight key to move slider right (iteration 6-80)
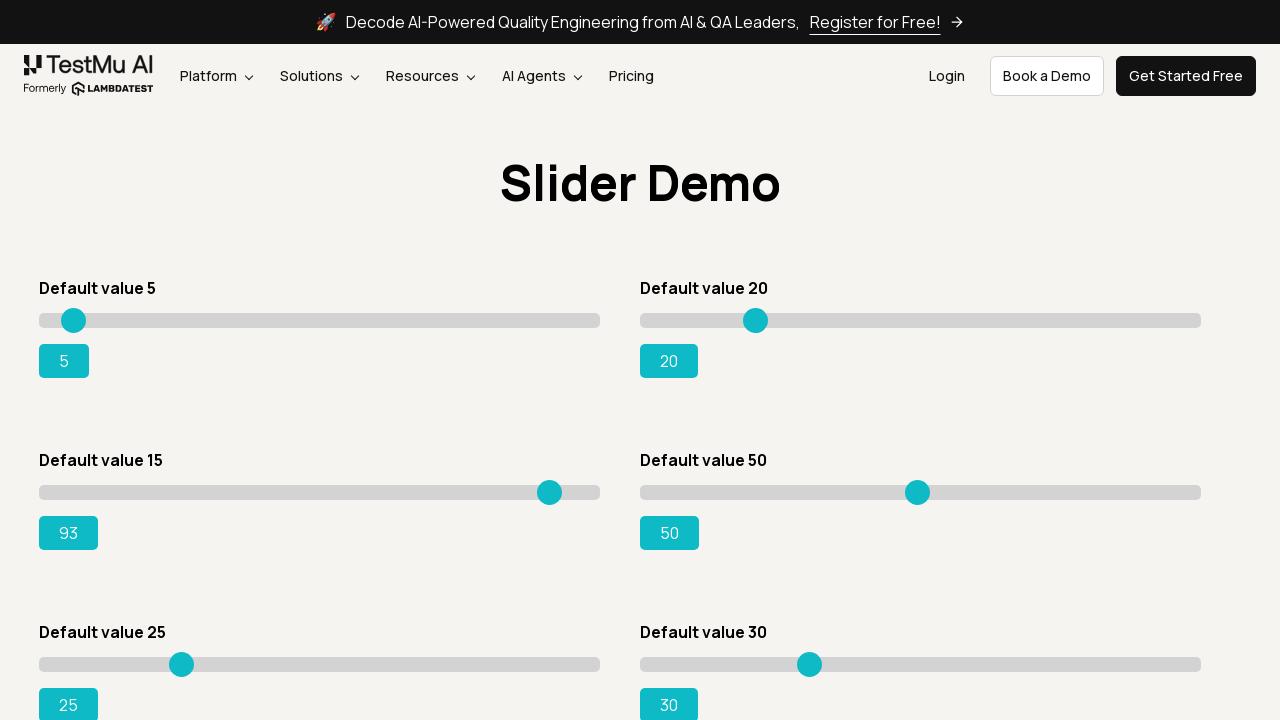

Pressed ArrowRight key to move slider right (iteration 6-80)
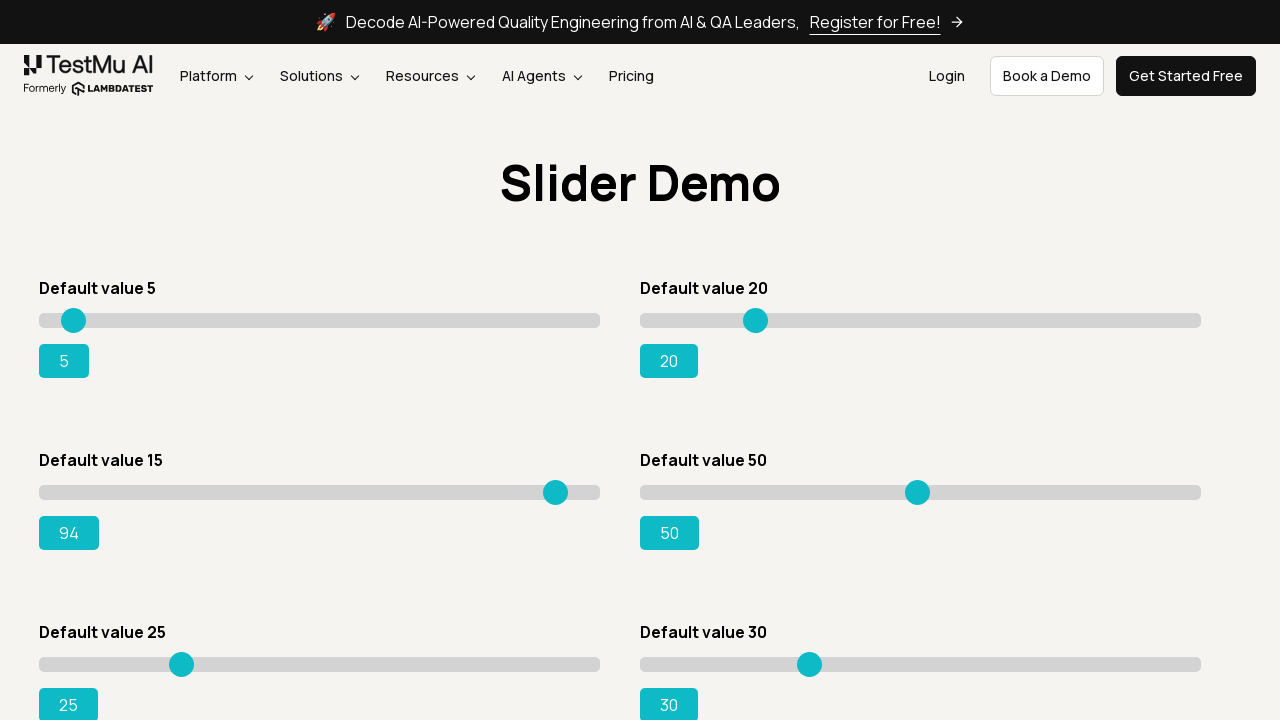

Pressed ArrowRight key to move slider right (iteration 6-80)
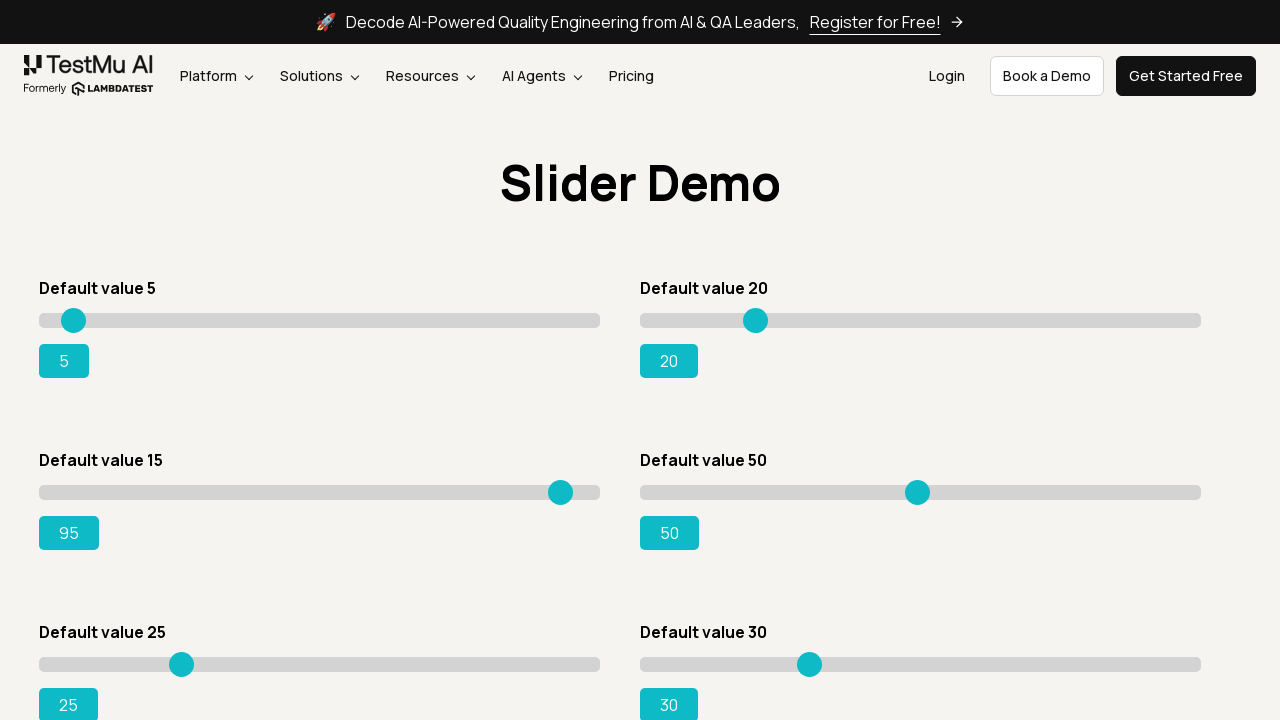

Waited for slider to settle after movement
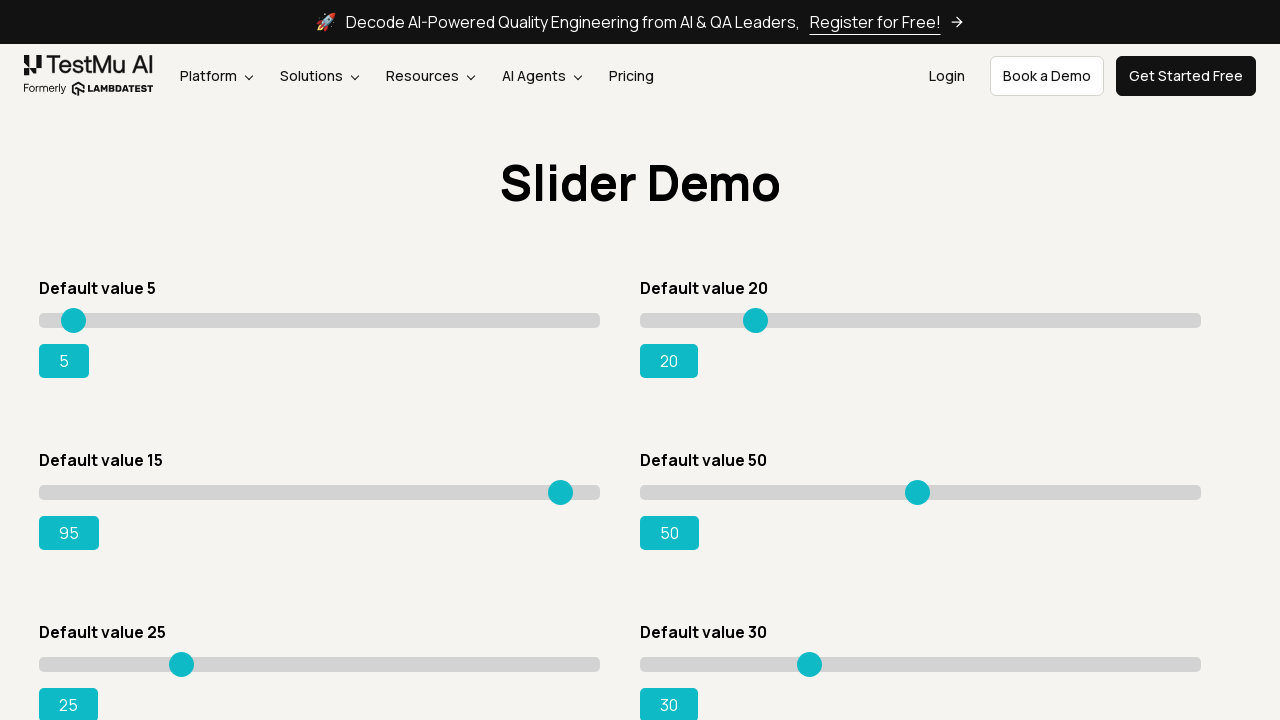

Verified slider output element with id 'rangeSuccess' is present
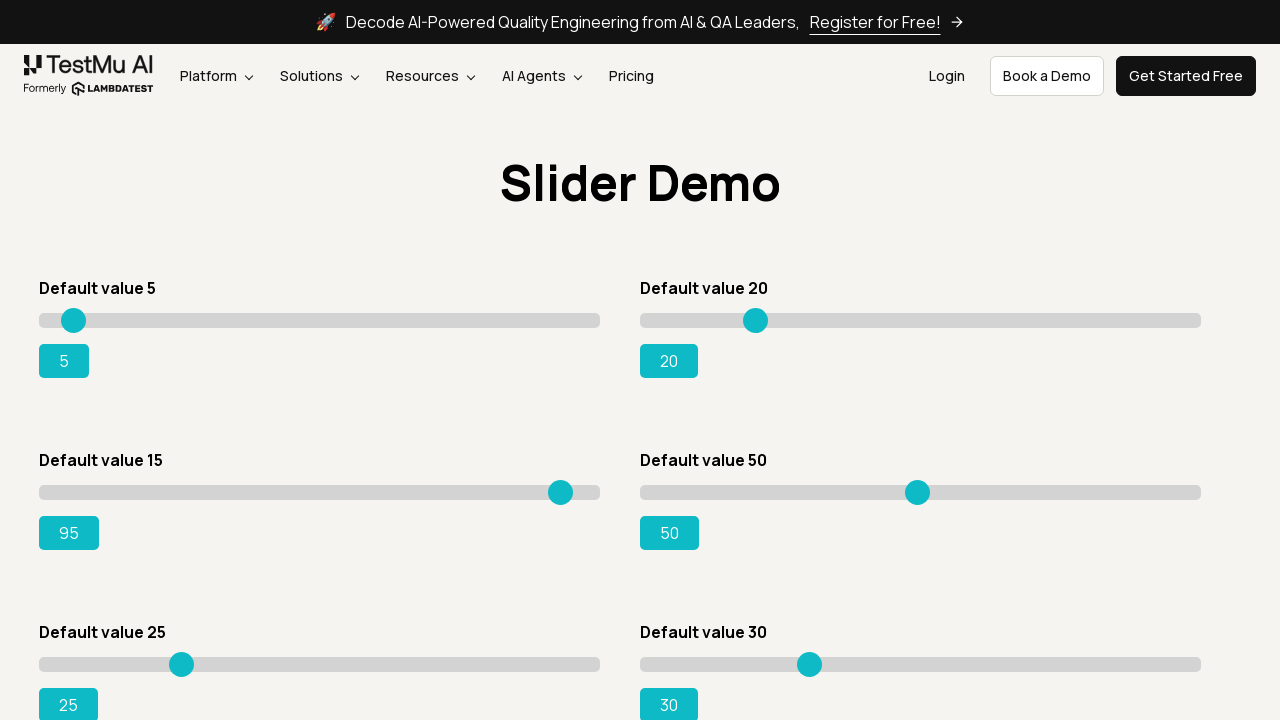

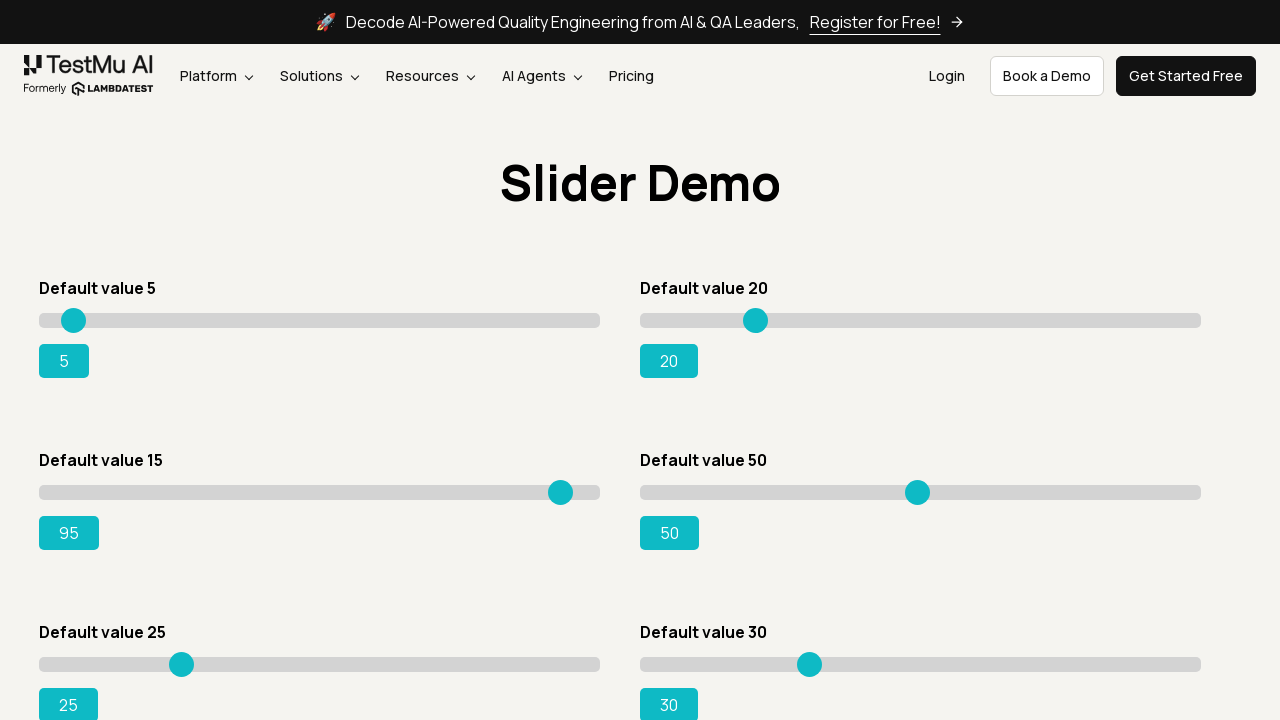